Automates playing the 2048 game by sending random arrow key presses to move tiles

Starting URL: https://play2048.co

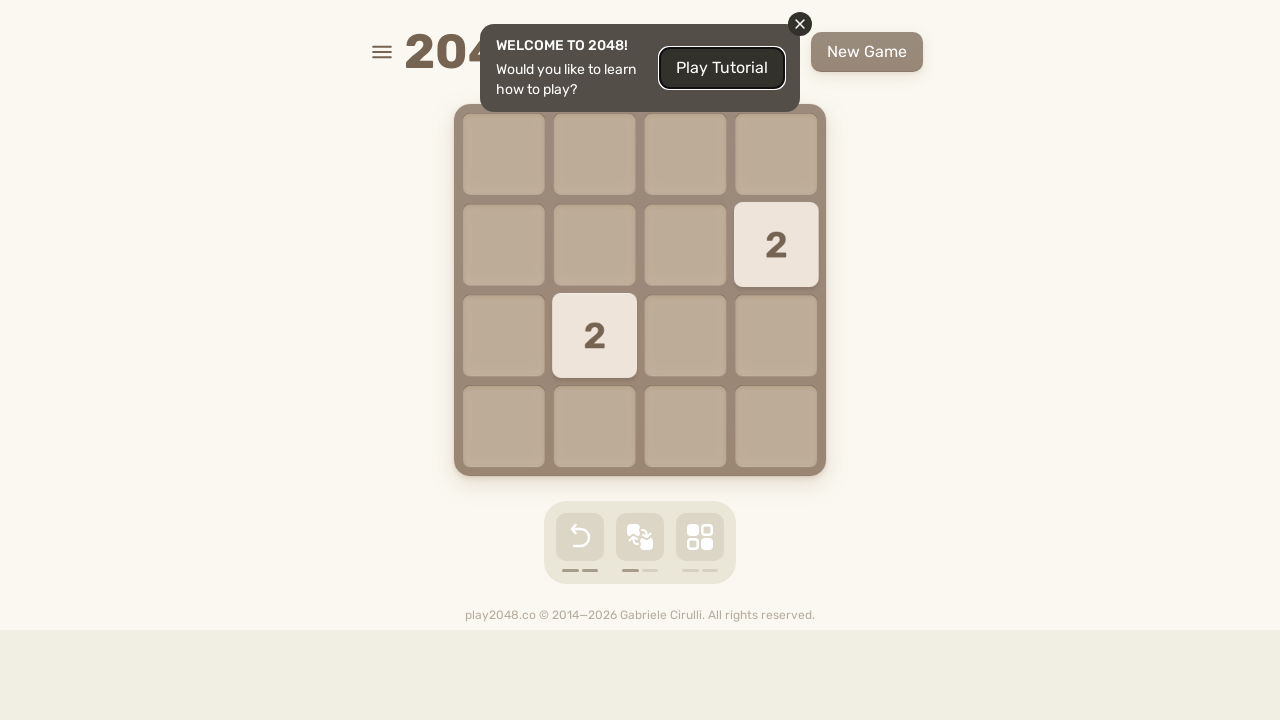

Navigated to 2048 game at https://play2048.co
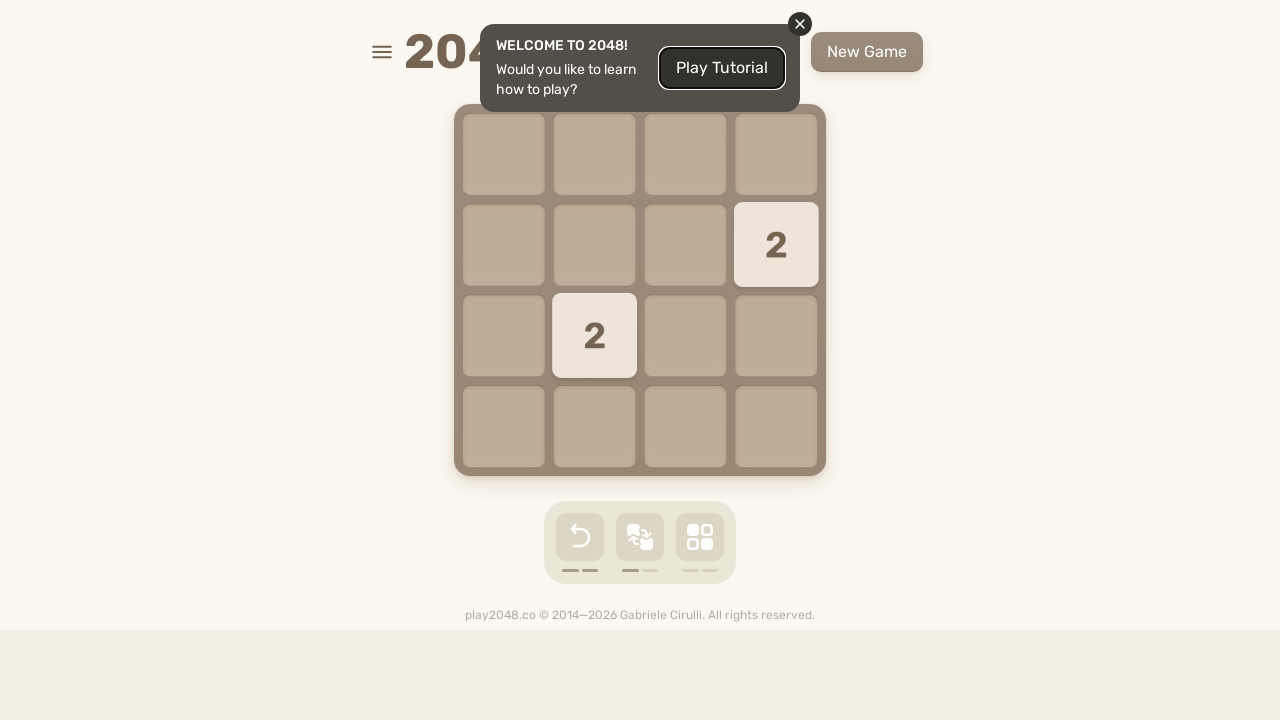

Pressed ArrowDown to move tiles in 2048 game (move 1/100) on body
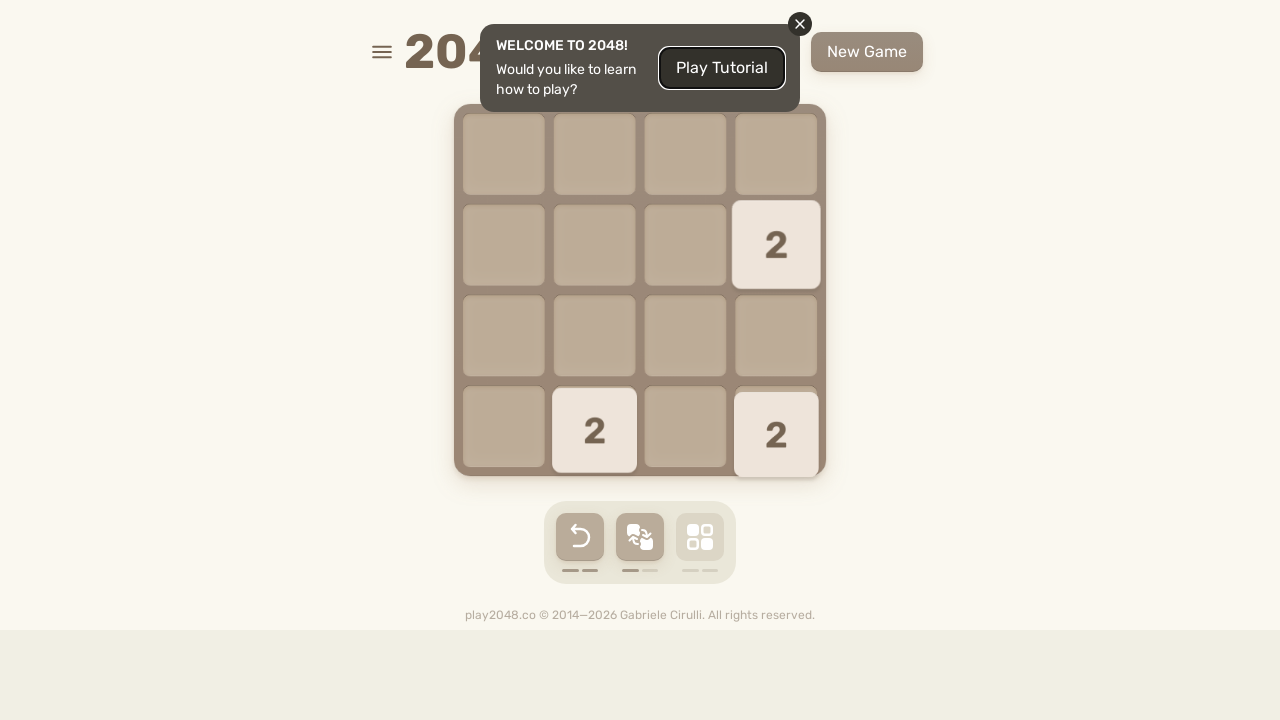

Pressed ArrowLeft to move tiles in 2048 game (move 2/100) on body
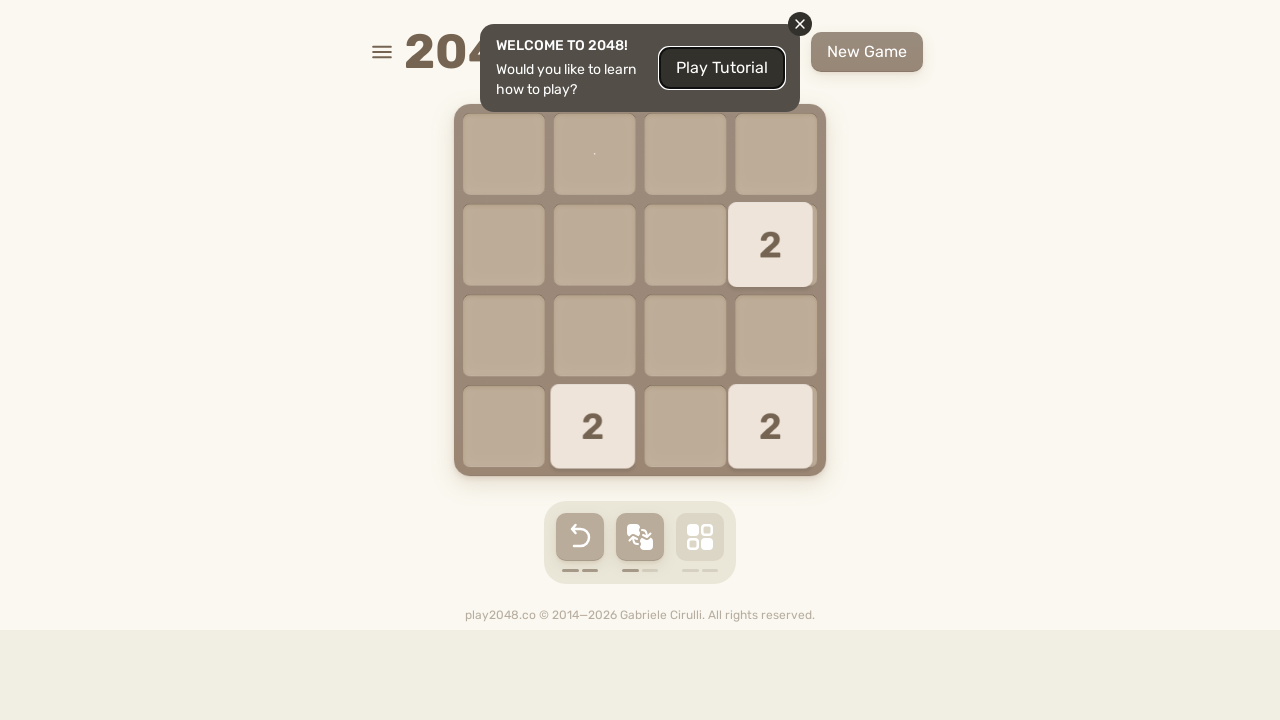

Pressed ArrowDown to move tiles in 2048 game (move 3/100) on body
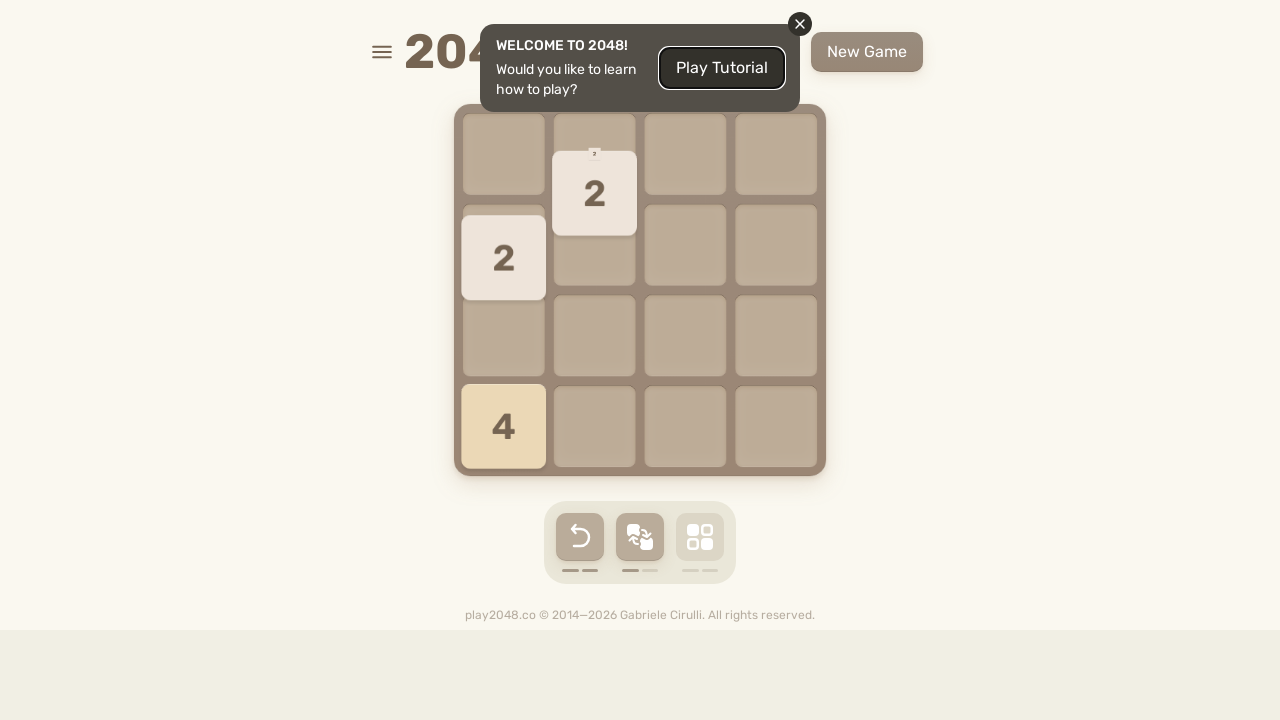

Pressed ArrowLeft to move tiles in 2048 game (move 4/100) on body
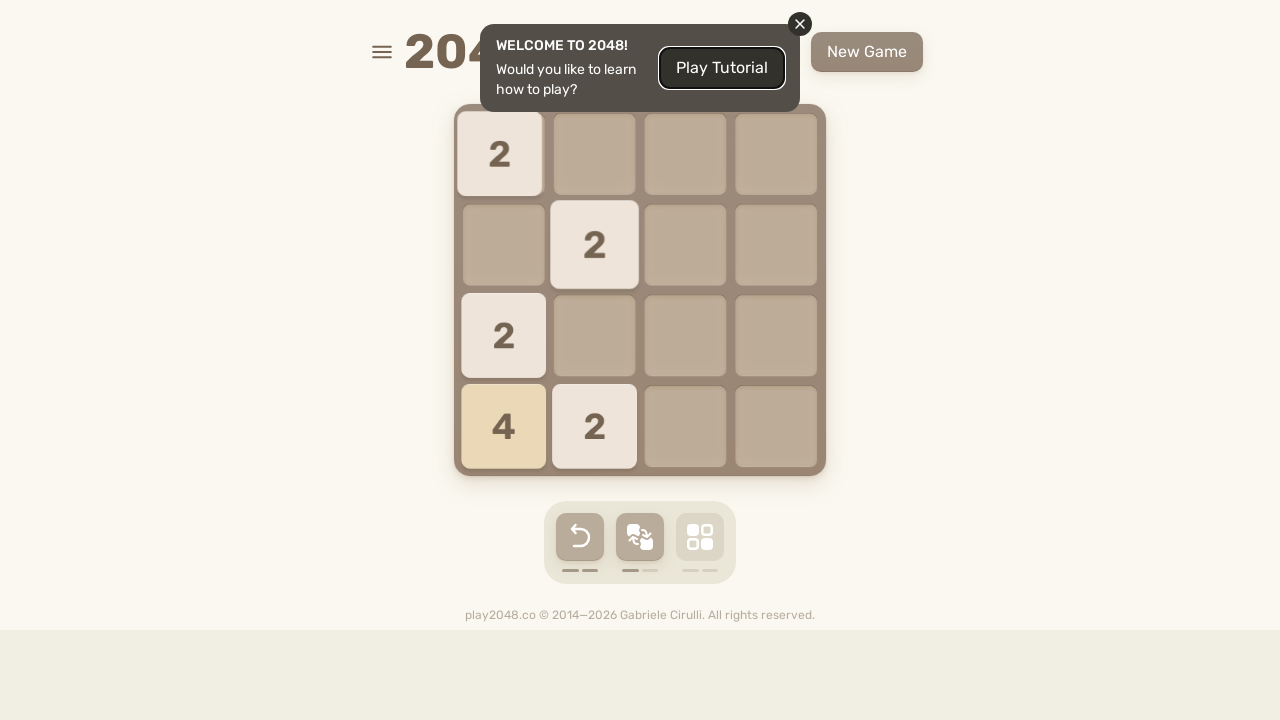

Pressed ArrowLeft to move tiles in 2048 game (move 5/100) on body
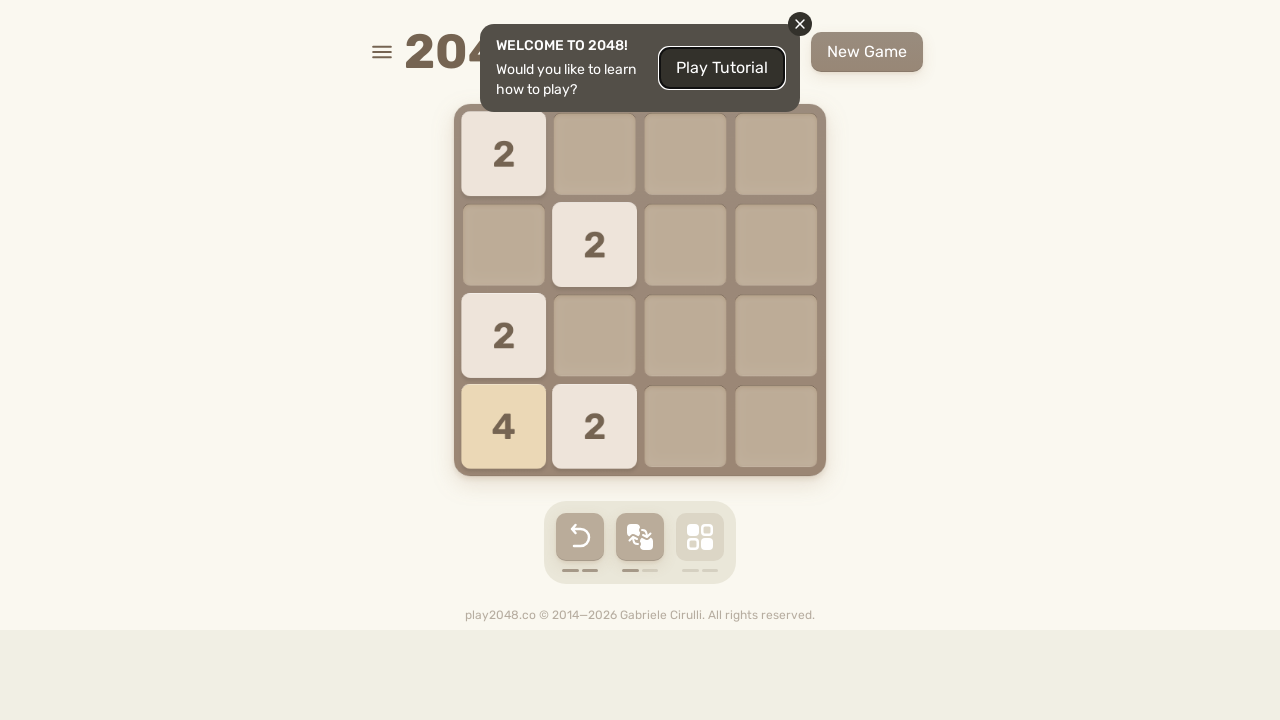

Pressed ArrowRight to move tiles in 2048 game (move 6/100) on body
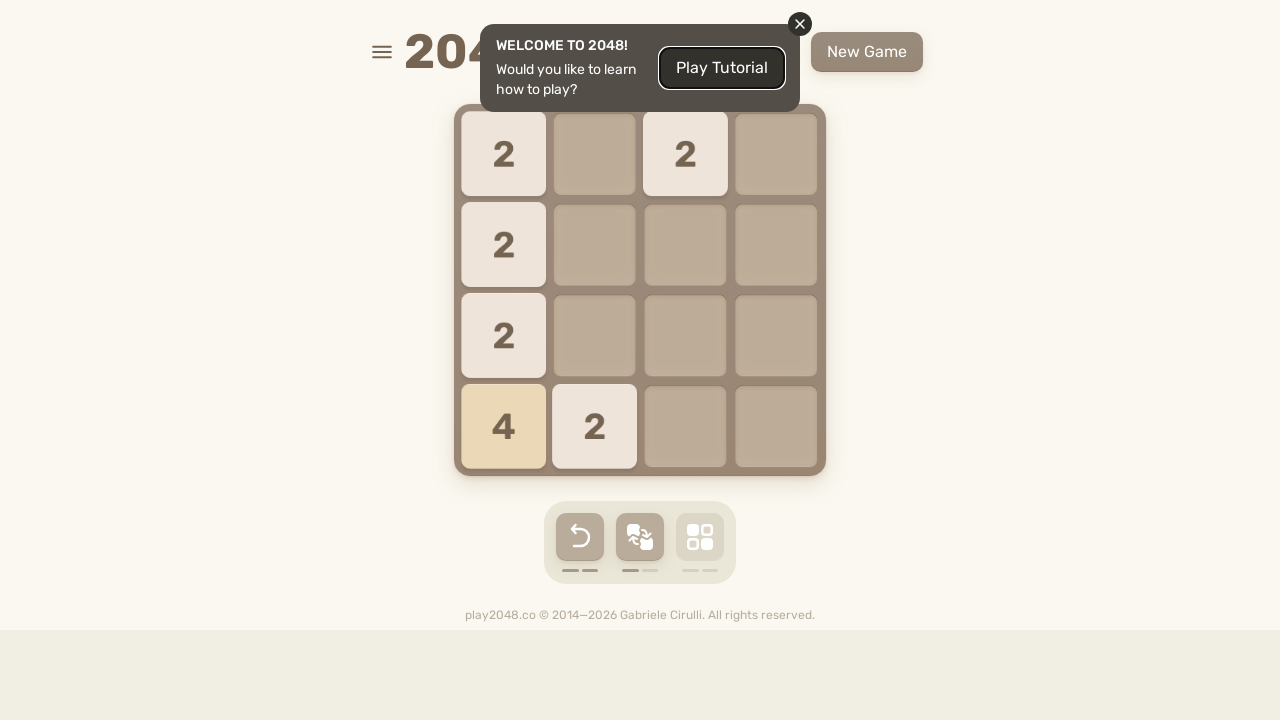

Pressed ArrowUp to move tiles in 2048 game (move 7/100) on body
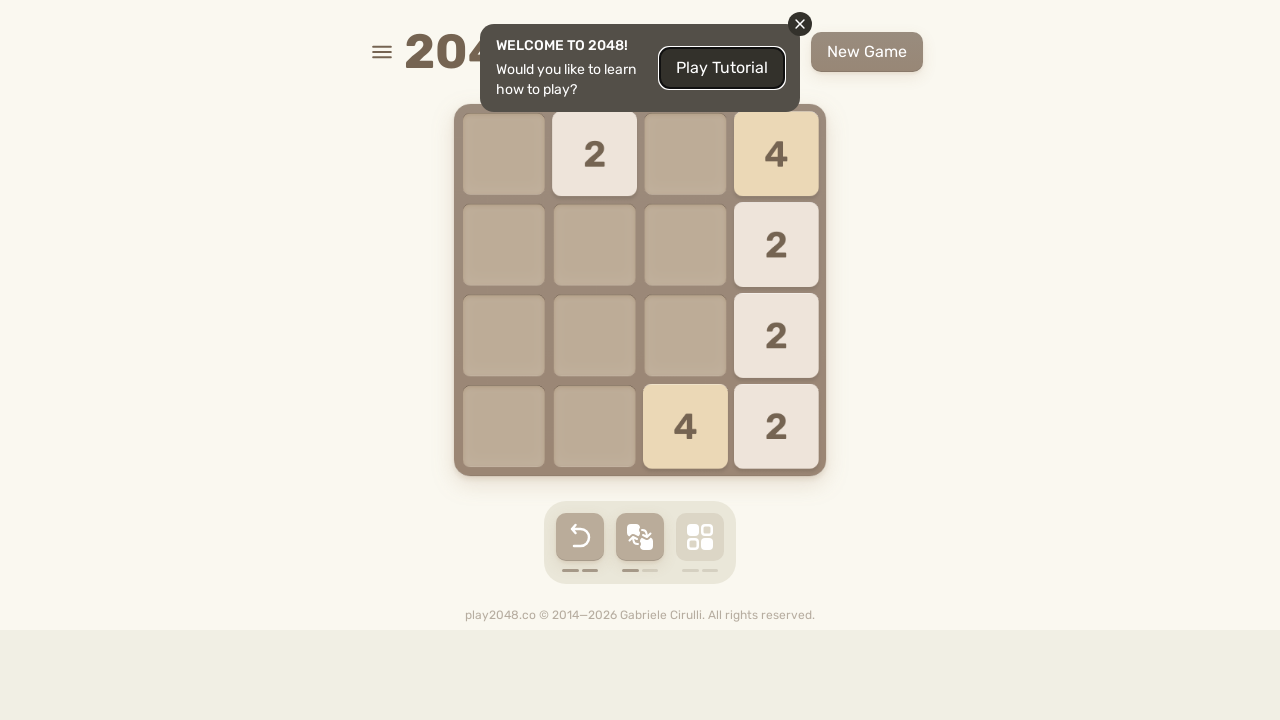

Pressed ArrowUp to move tiles in 2048 game (move 8/100) on body
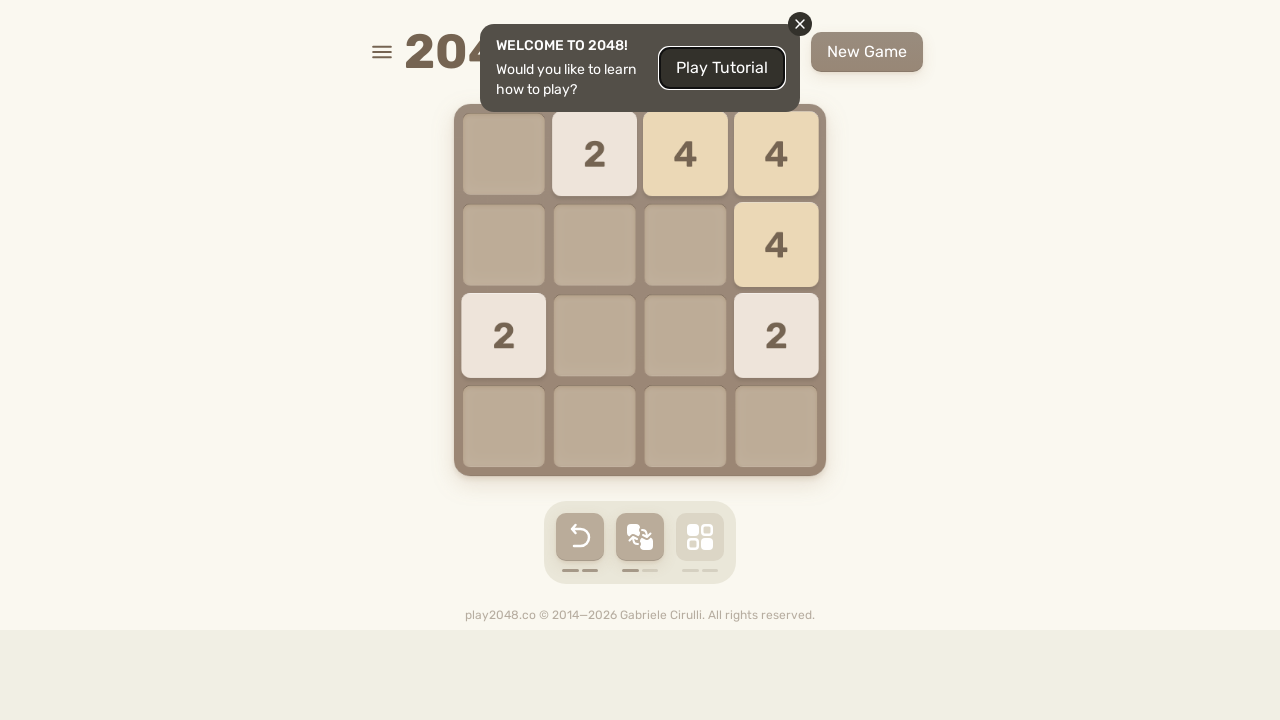

Pressed ArrowRight to move tiles in 2048 game (move 9/100) on body
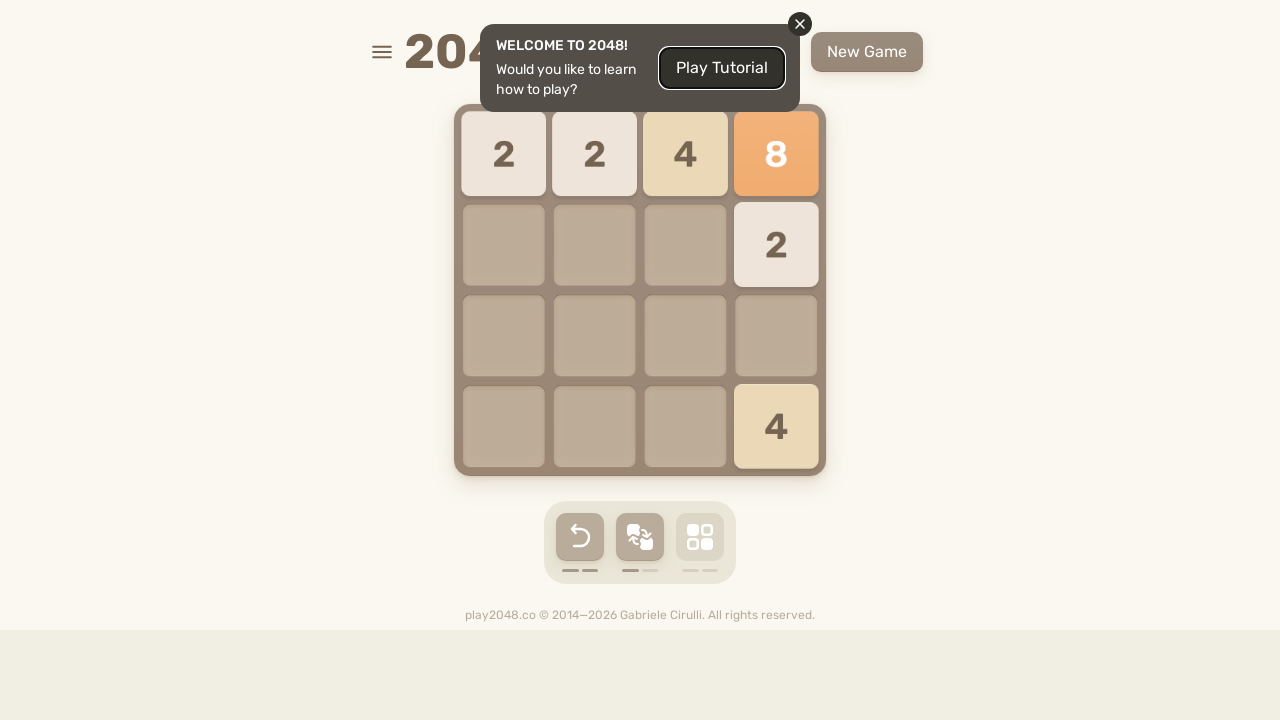

Pressed ArrowLeft to move tiles in 2048 game (move 10/100) on body
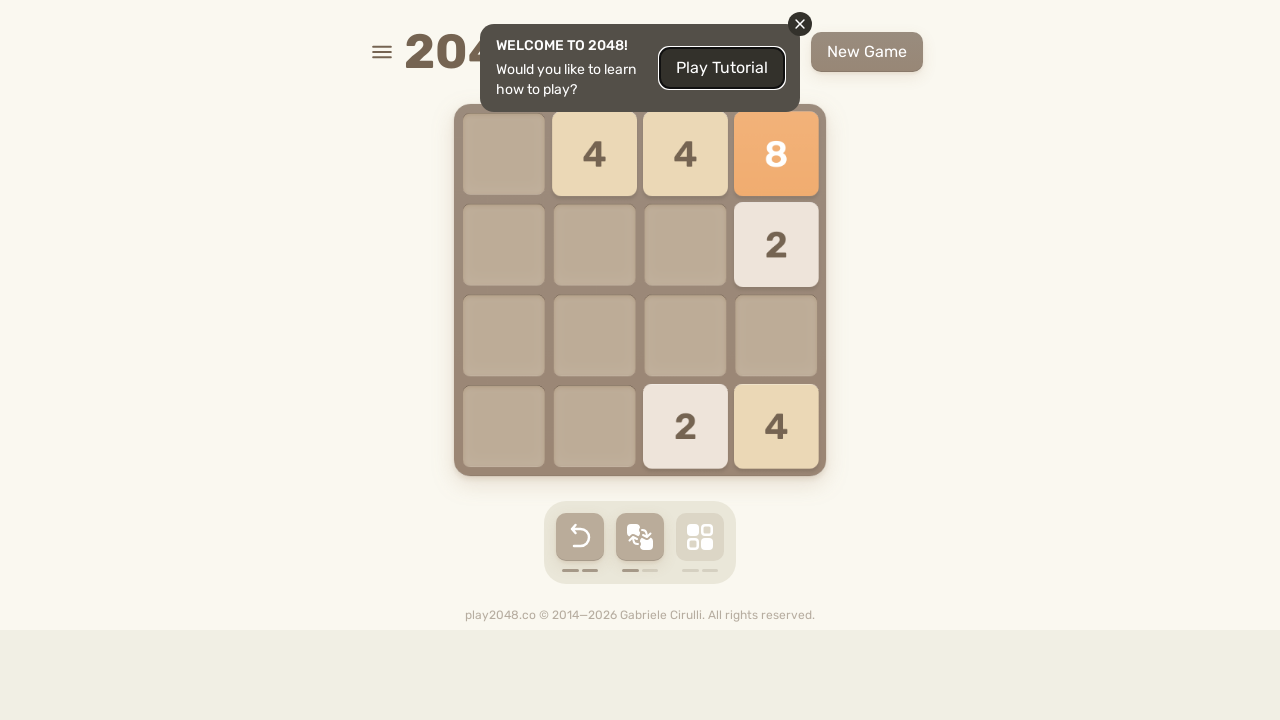

Pressed ArrowDown to move tiles in 2048 game (move 11/100) on body
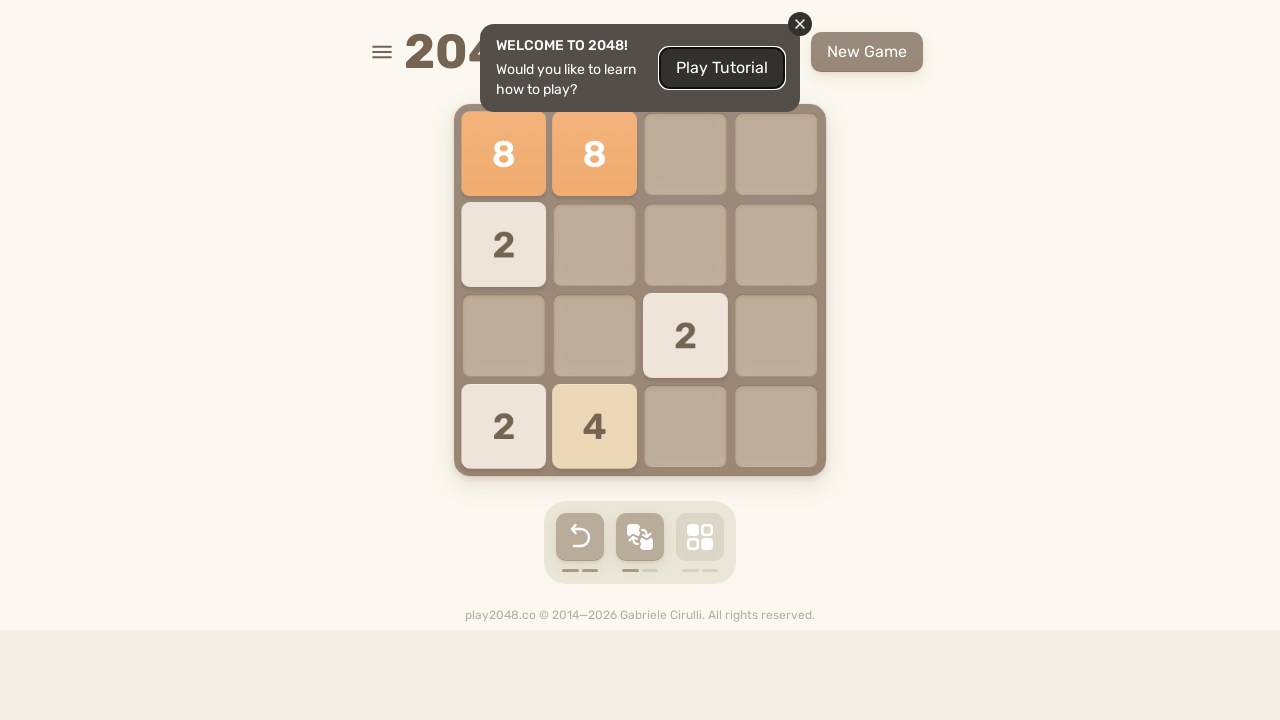

Pressed ArrowRight to move tiles in 2048 game (move 12/100) on body
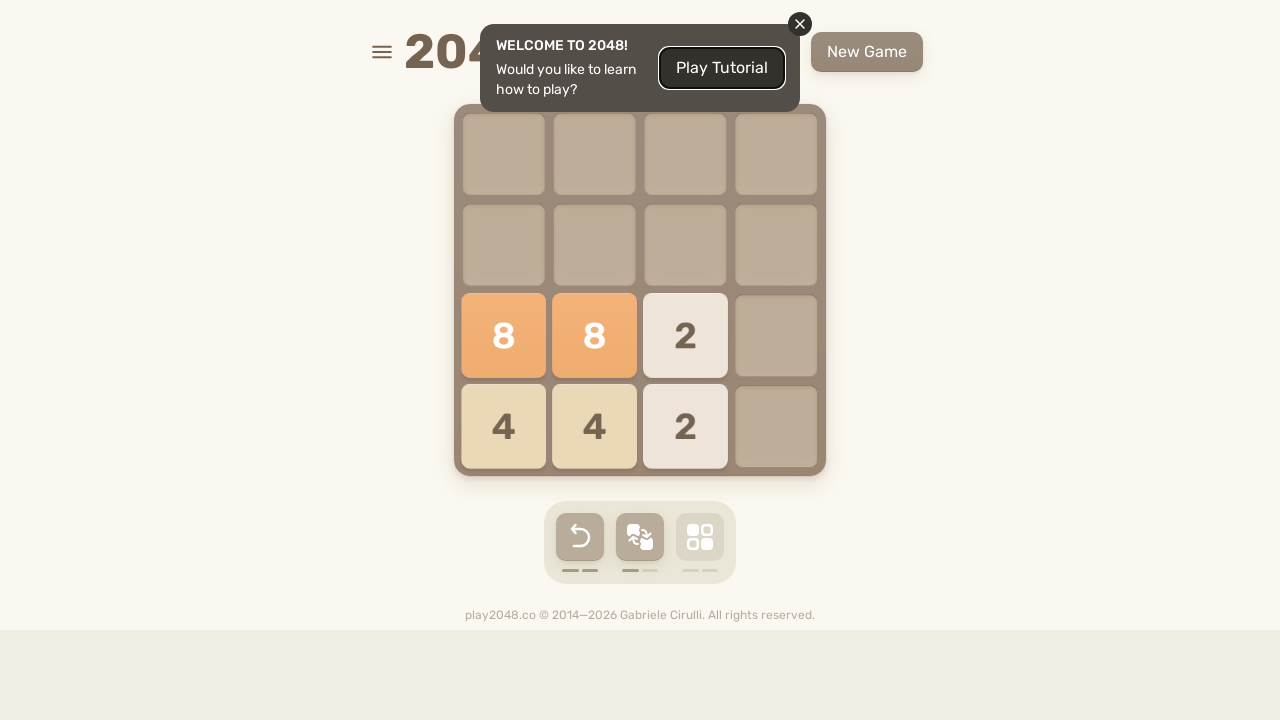

Pressed ArrowRight to move tiles in 2048 game (move 13/100) on body
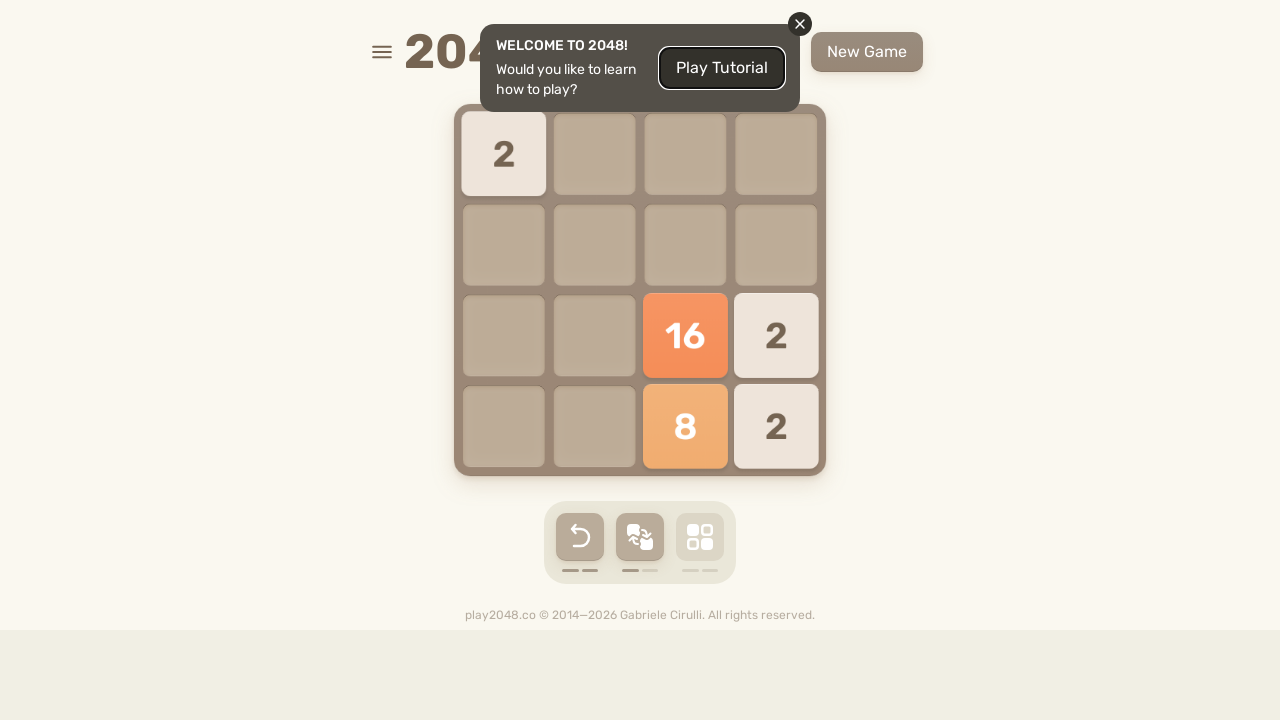

Pressed ArrowRight to move tiles in 2048 game (move 14/100) on body
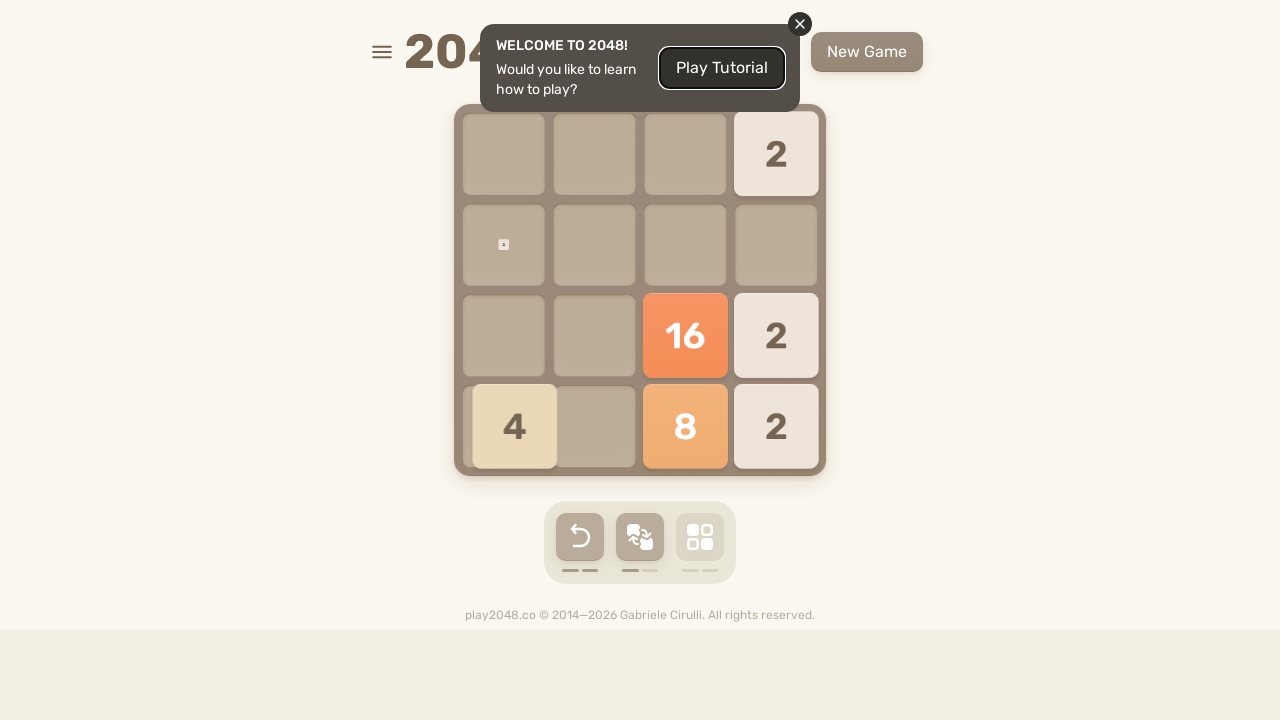

Pressed ArrowRight to move tiles in 2048 game (move 15/100) on body
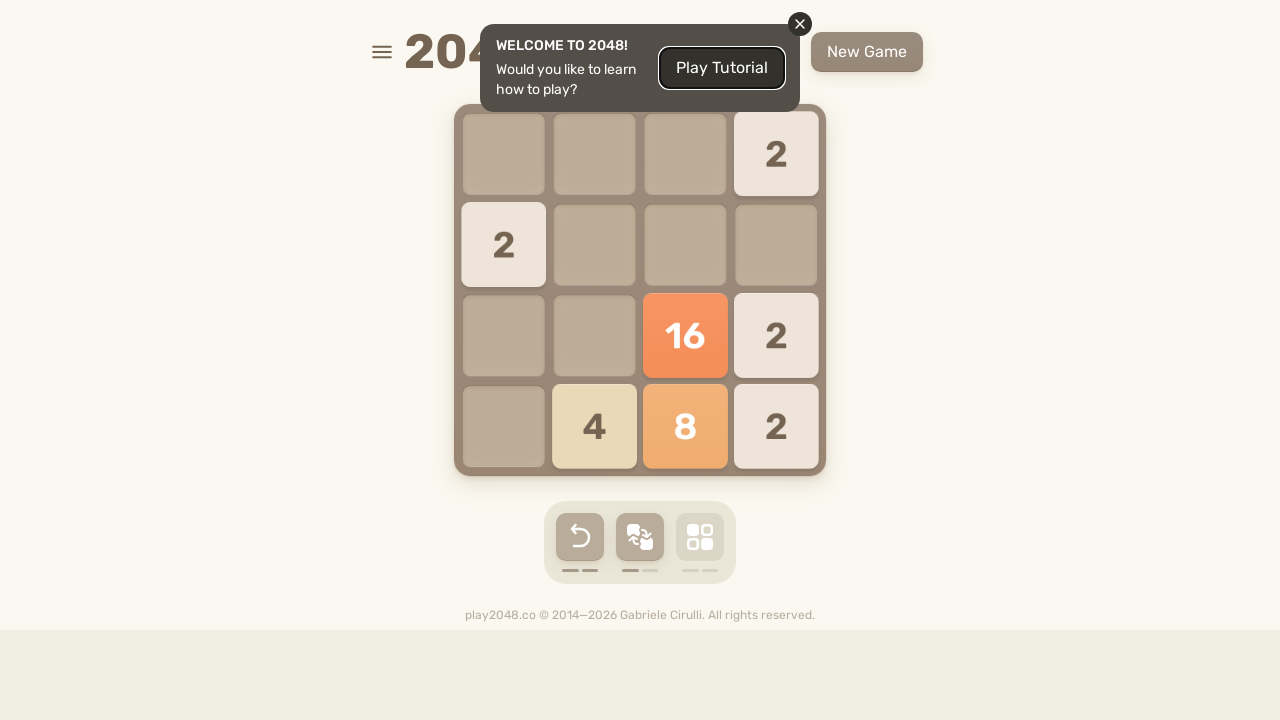

Pressed ArrowRight to move tiles in 2048 game (move 16/100) on body
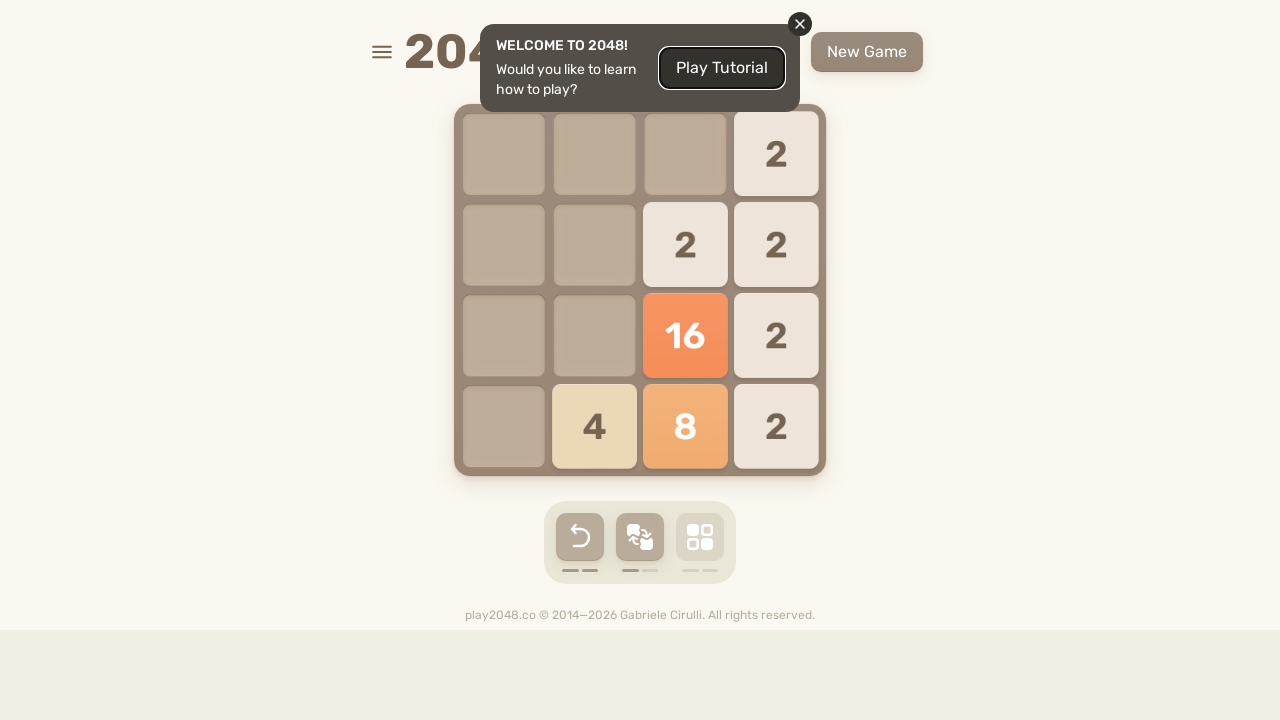

Pressed ArrowDown to move tiles in 2048 game (move 17/100) on body
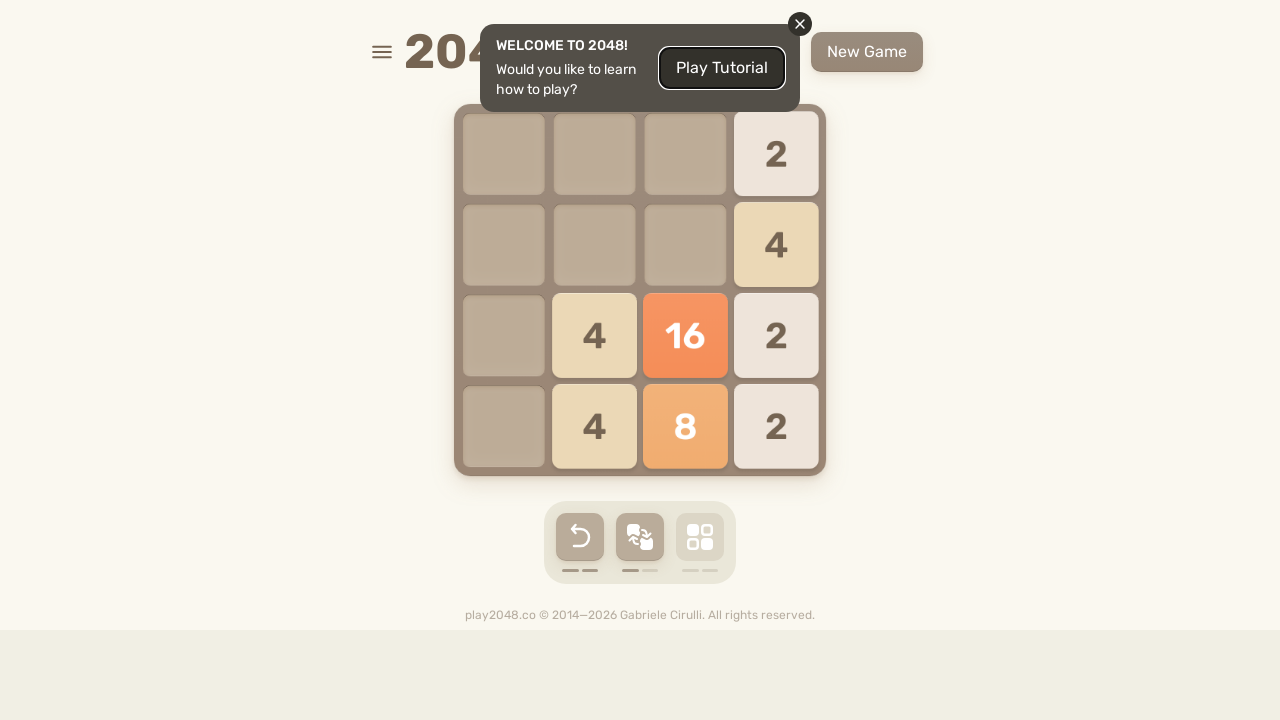

Pressed ArrowDown to move tiles in 2048 game (move 18/100) on body
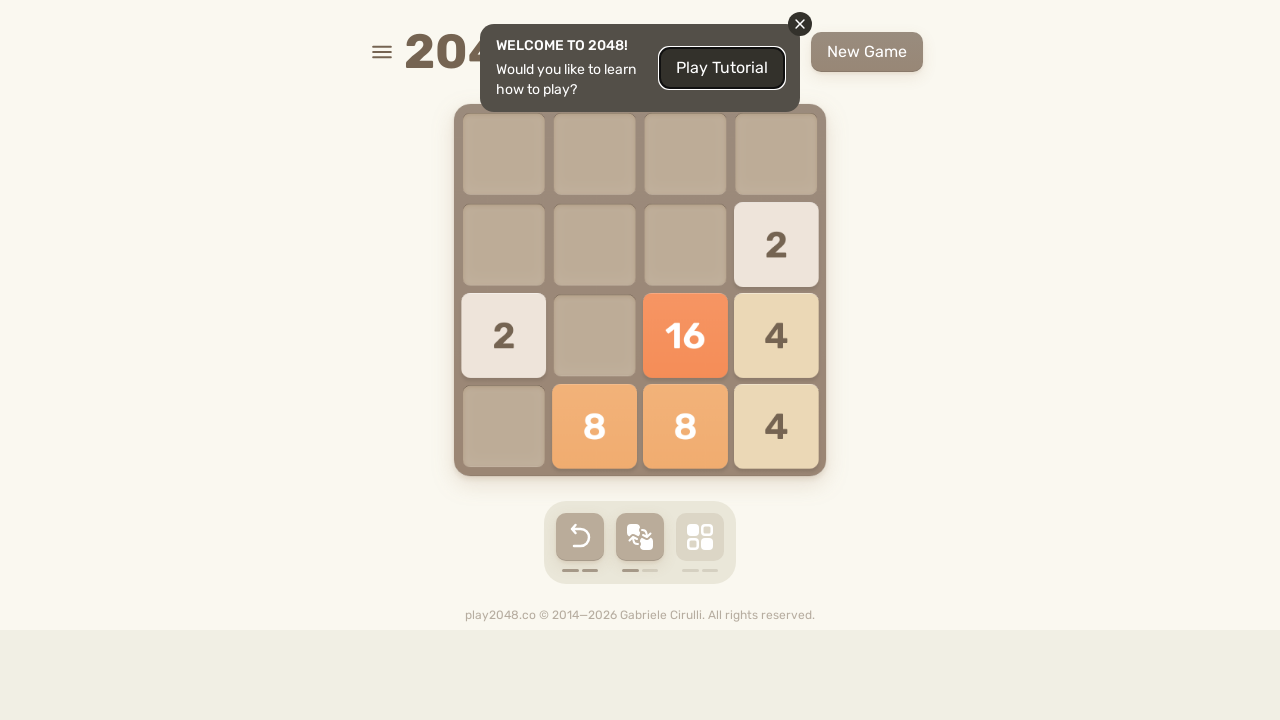

Pressed ArrowDown to move tiles in 2048 game (move 19/100) on body
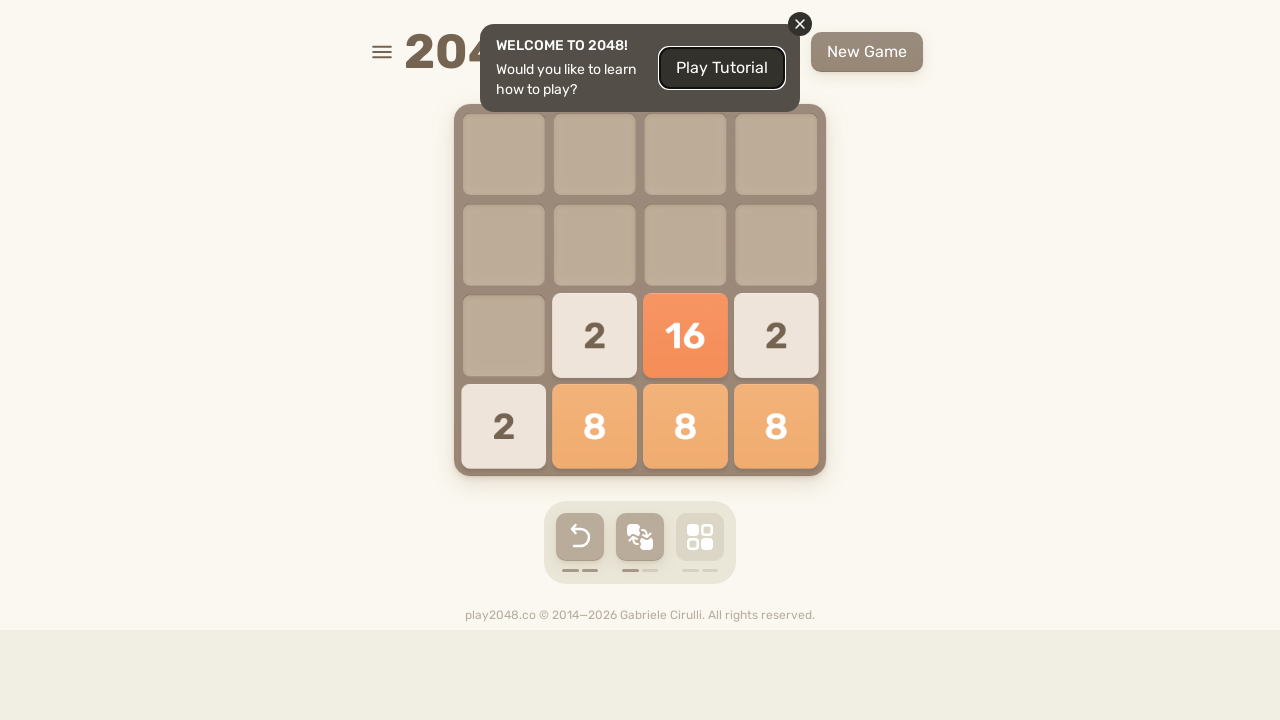

Pressed ArrowRight to move tiles in 2048 game (move 20/100) on body
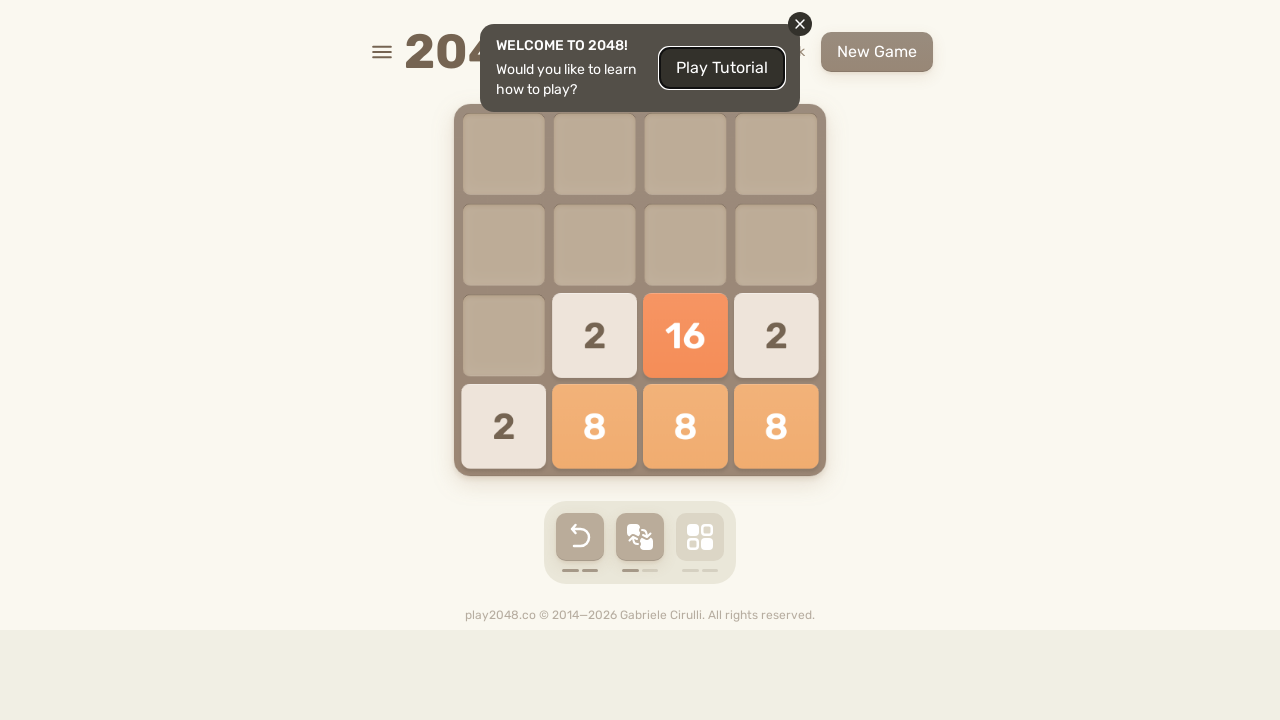

Pressed ArrowUp to move tiles in 2048 game (move 21/100) on body
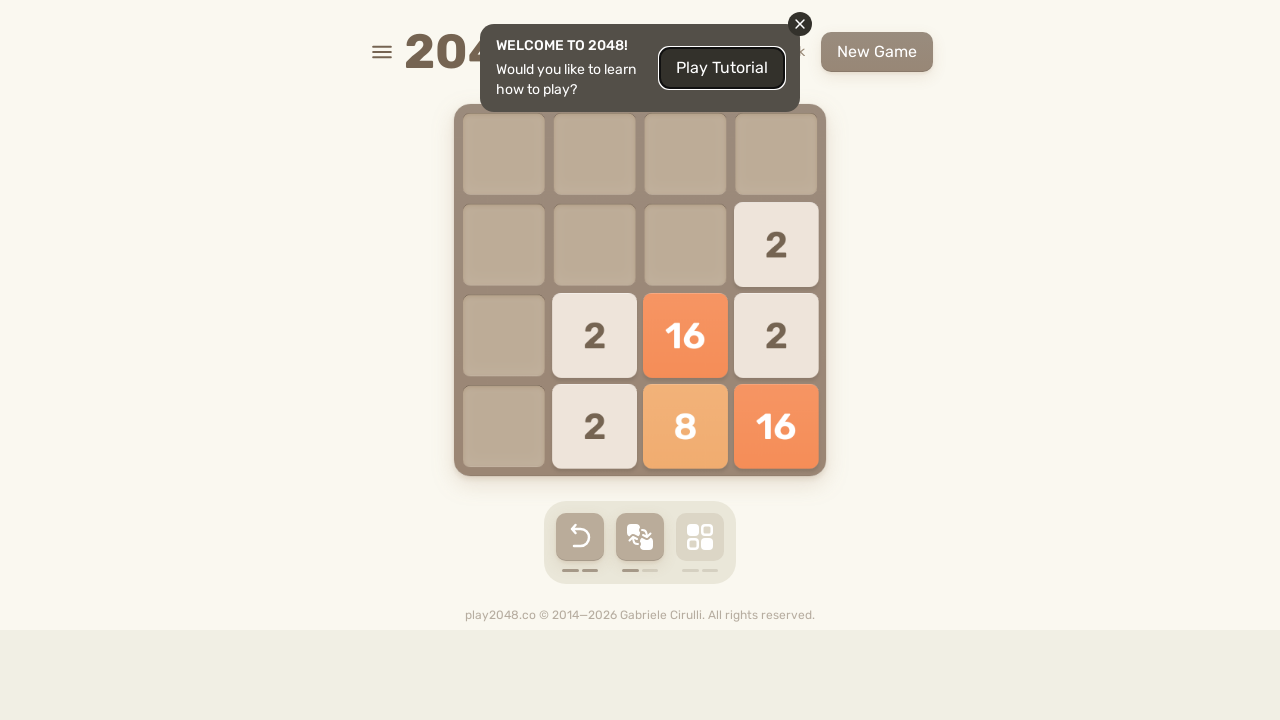

Pressed ArrowRight to move tiles in 2048 game (move 22/100) on body
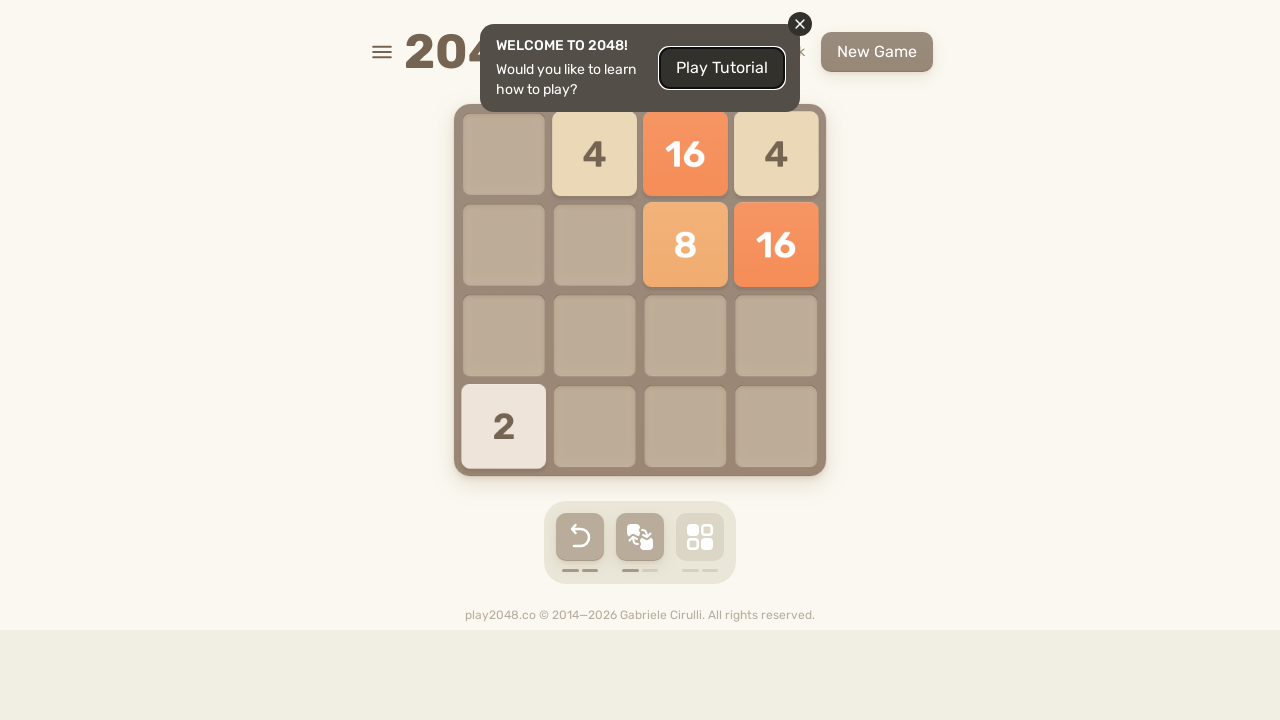

Pressed ArrowRight to move tiles in 2048 game (move 23/100) on body
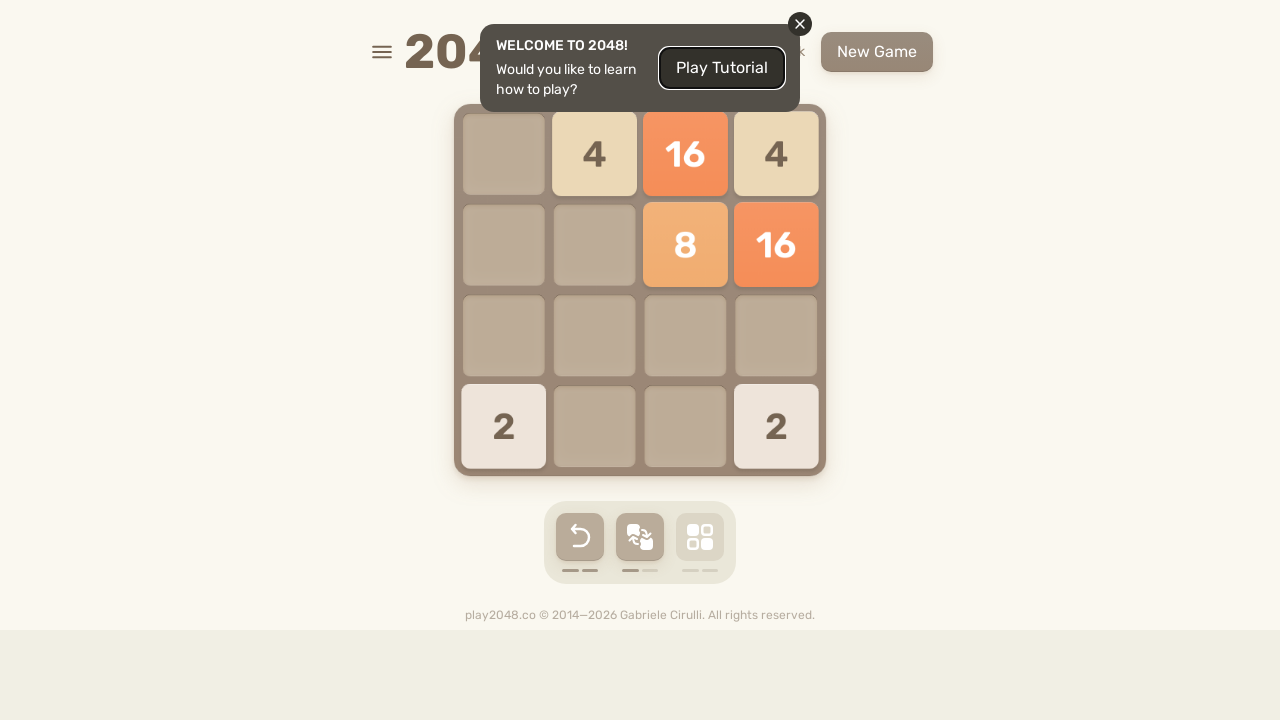

Pressed ArrowRight to move tiles in 2048 game (move 24/100) on body
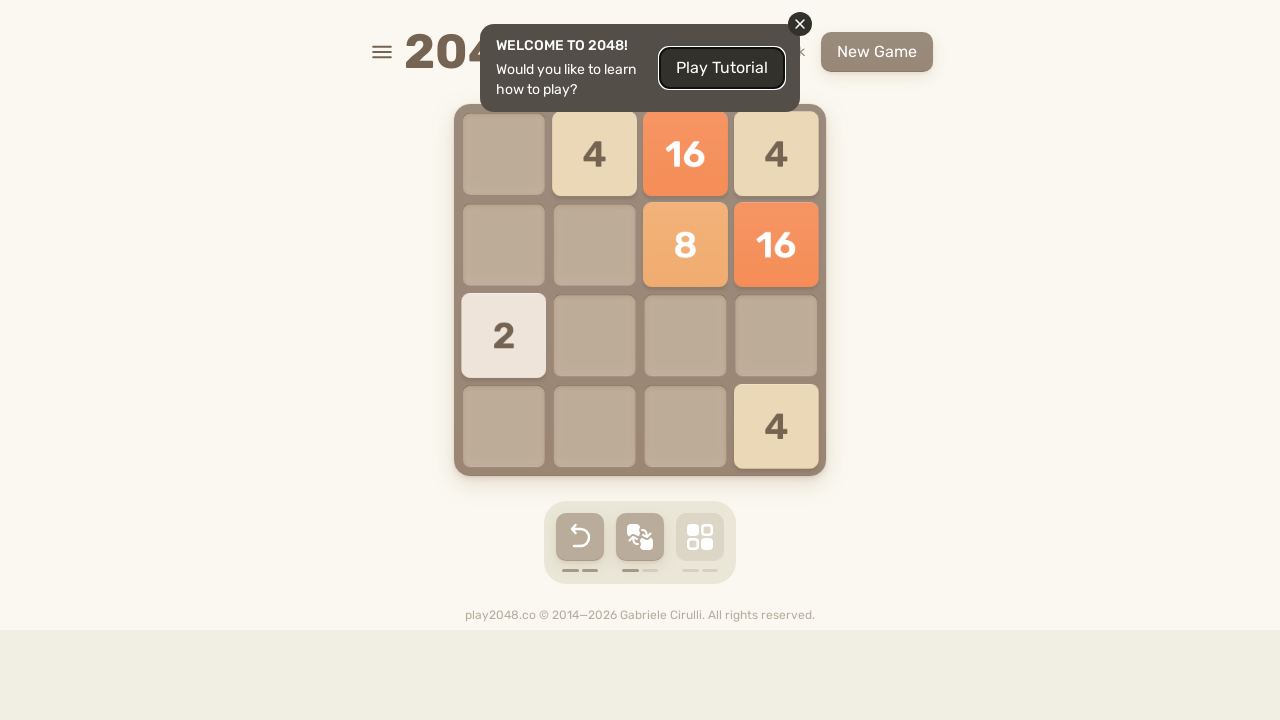

Pressed ArrowLeft to move tiles in 2048 game (move 25/100) on body
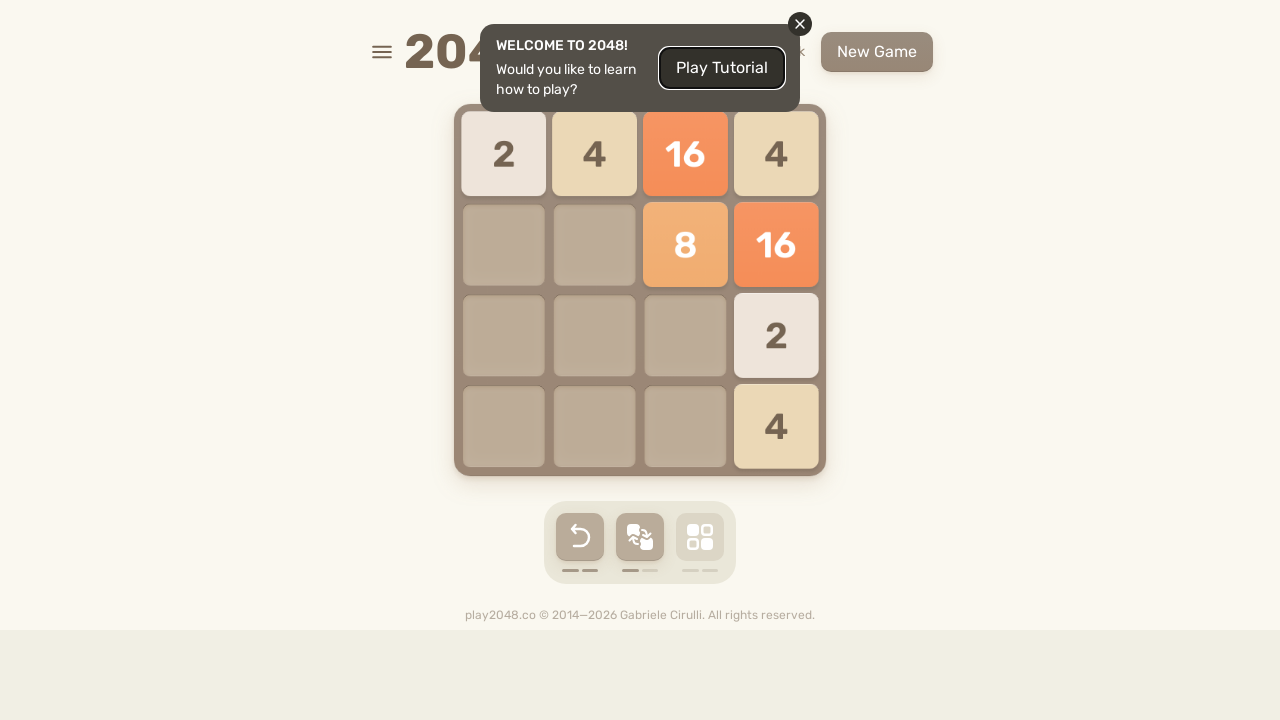

Pressed ArrowLeft to move tiles in 2048 game (move 26/100) on body
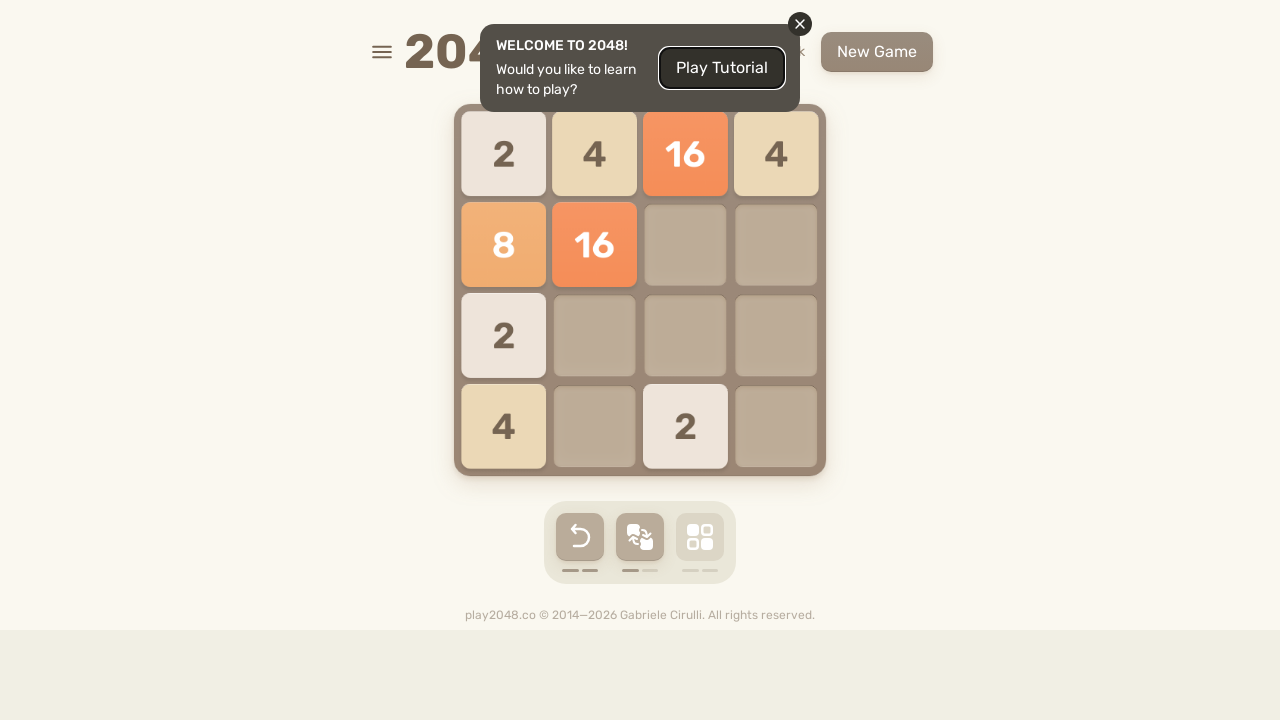

Pressed ArrowLeft to move tiles in 2048 game (move 27/100) on body
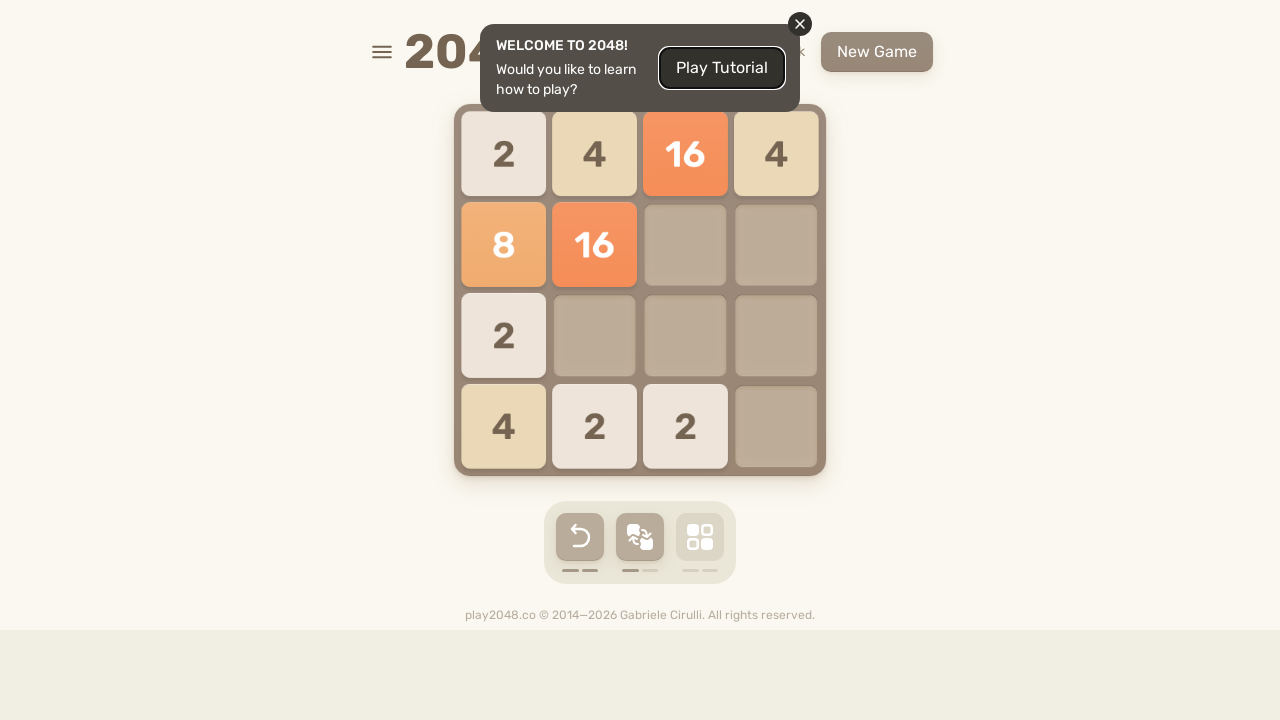

Pressed ArrowRight to move tiles in 2048 game (move 28/100) on body
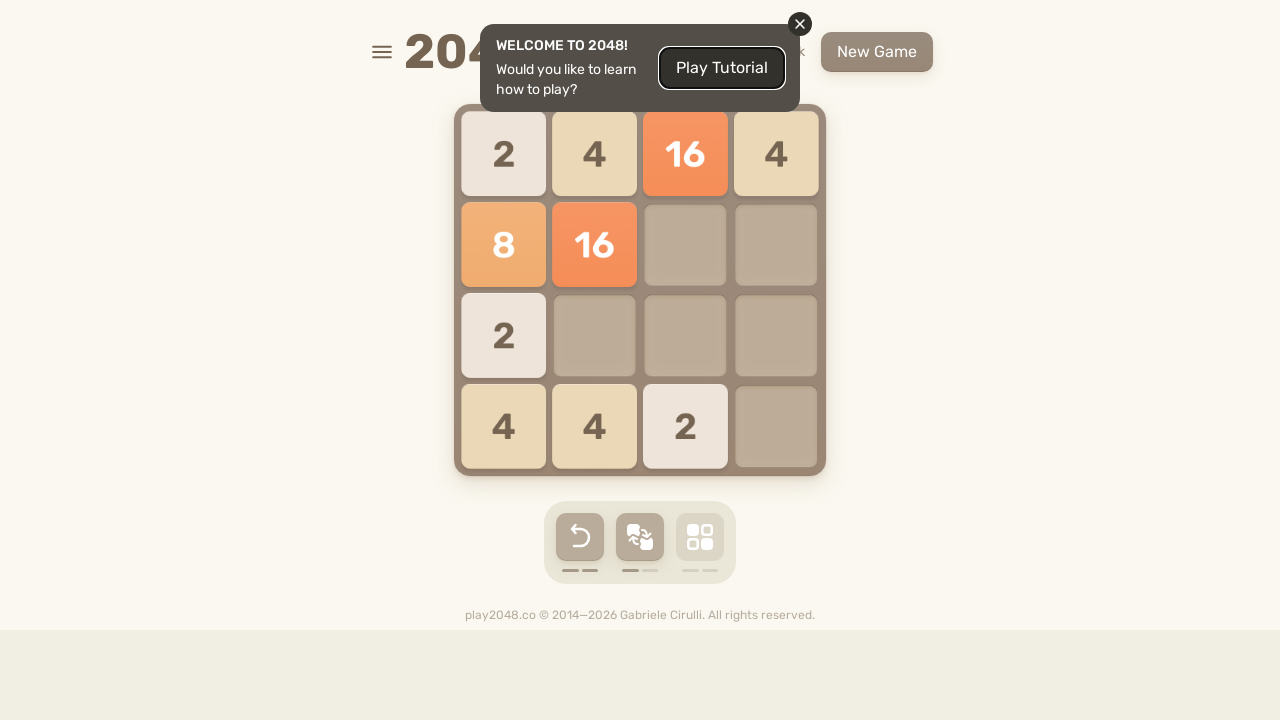

Pressed ArrowUp to move tiles in 2048 game (move 29/100) on body
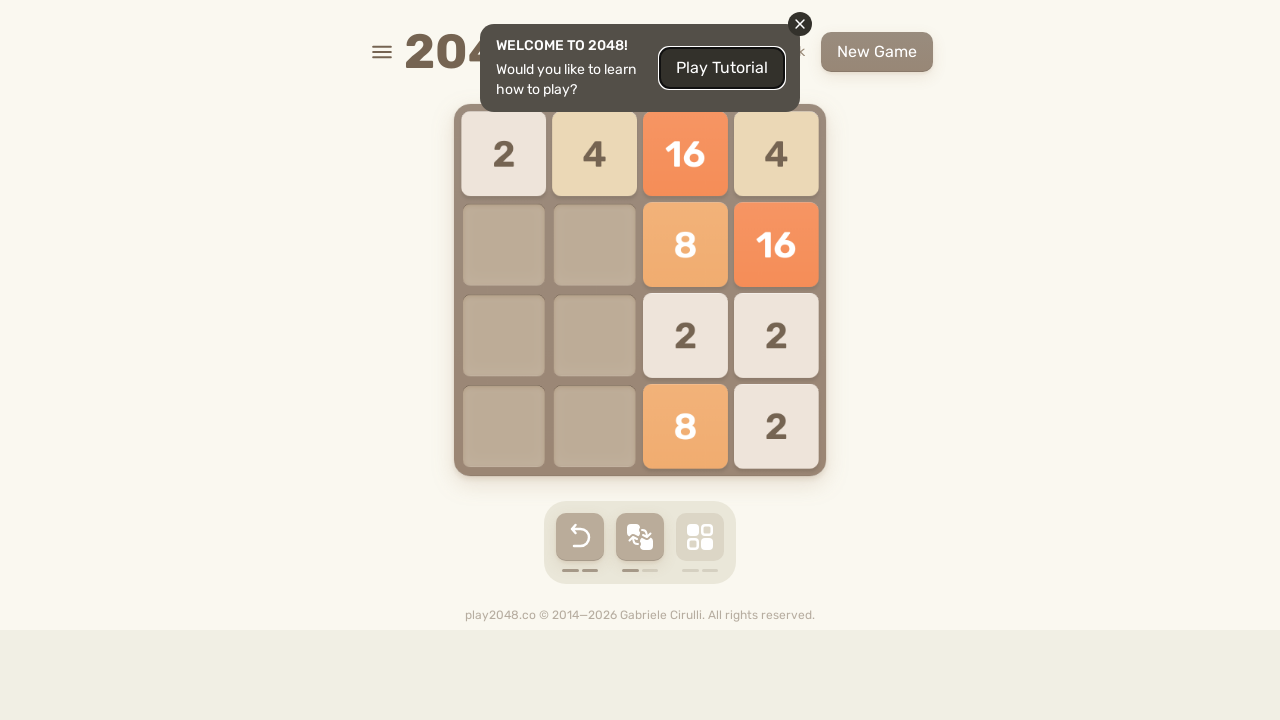

Pressed ArrowLeft to move tiles in 2048 game (move 30/100) on body
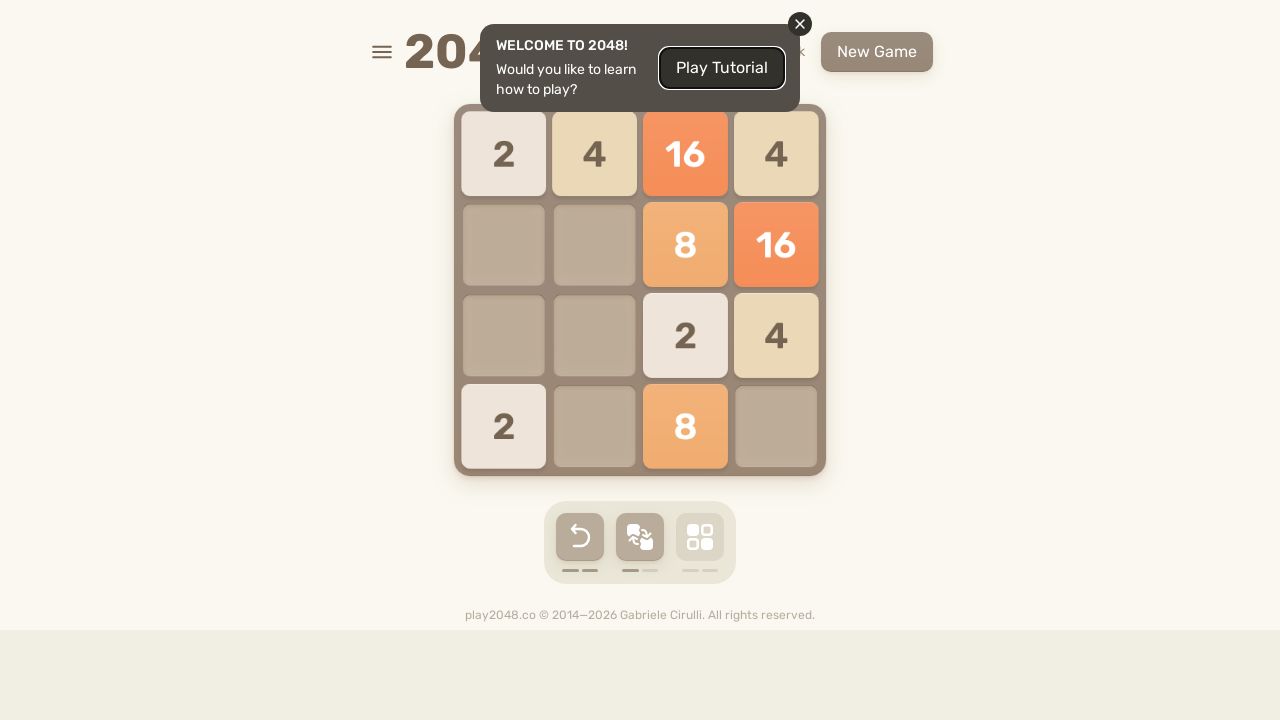

Pressed ArrowDown to move tiles in 2048 game (move 31/100) on body
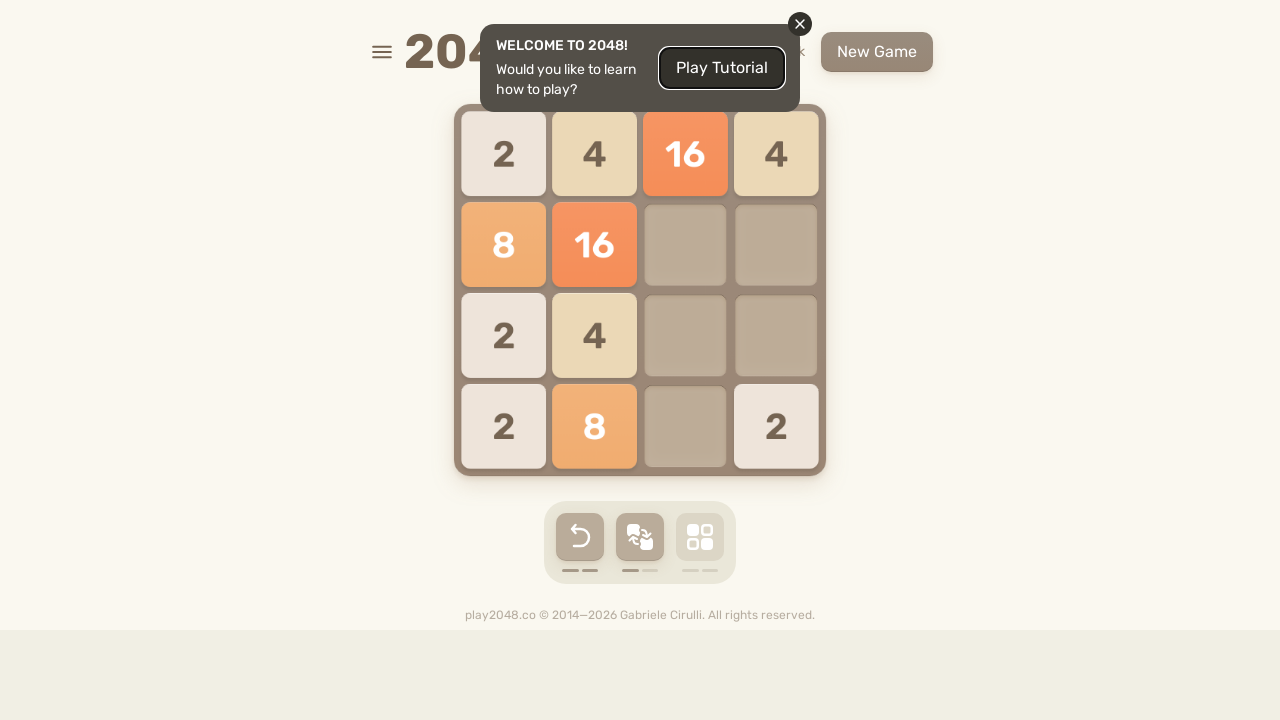

Pressed ArrowLeft to move tiles in 2048 game (move 32/100) on body
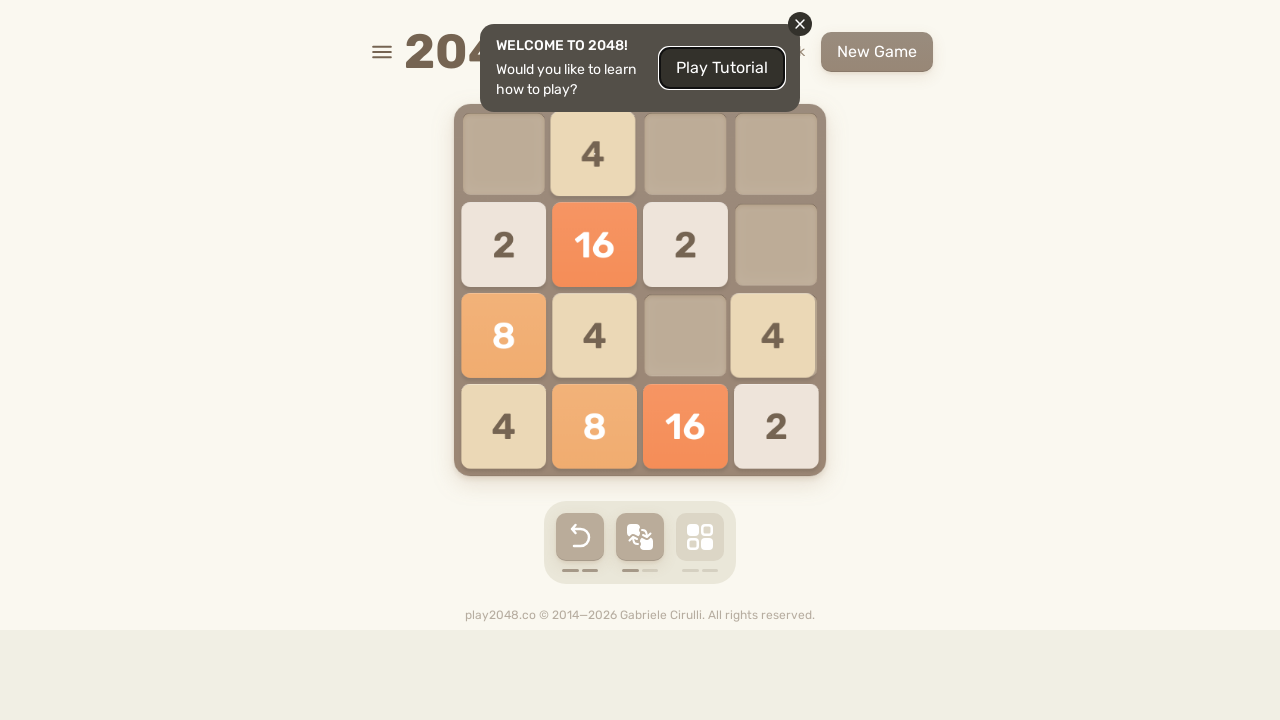

Pressed ArrowLeft to move tiles in 2048 game (move 33/100) on body
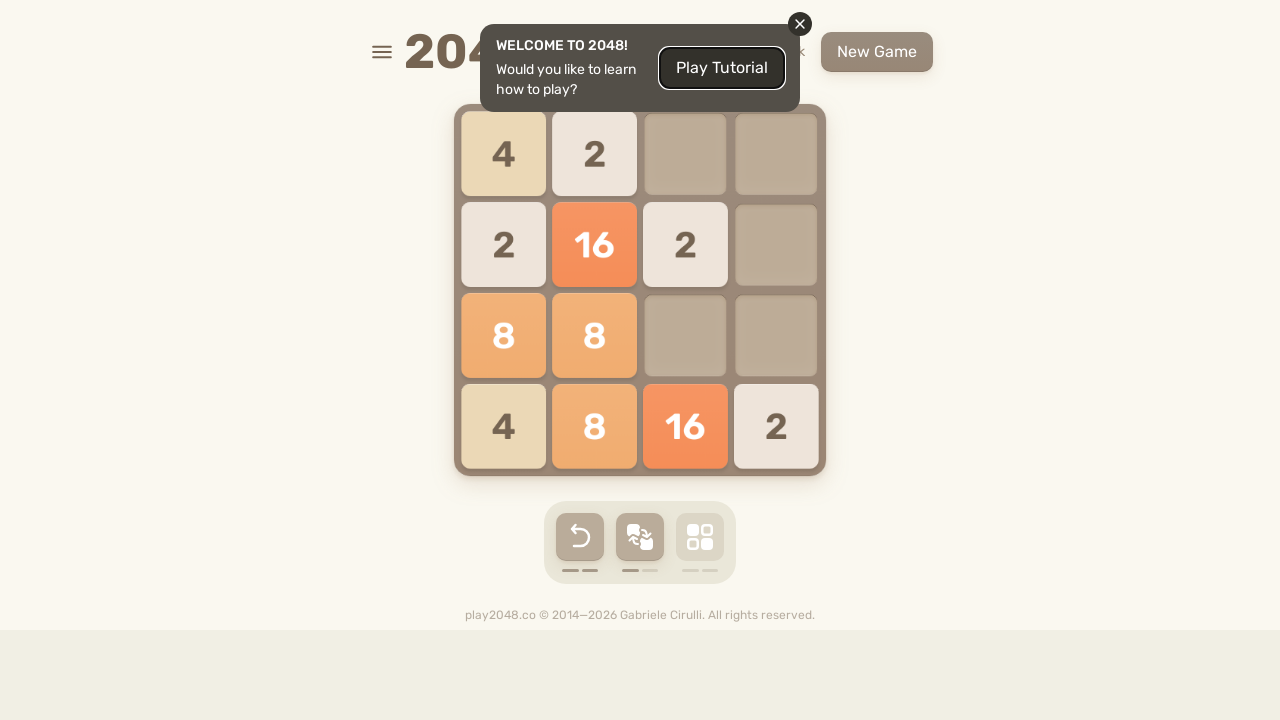

Pressed ArrowLeft to move tiles in 2048 game (move 34/100) on body
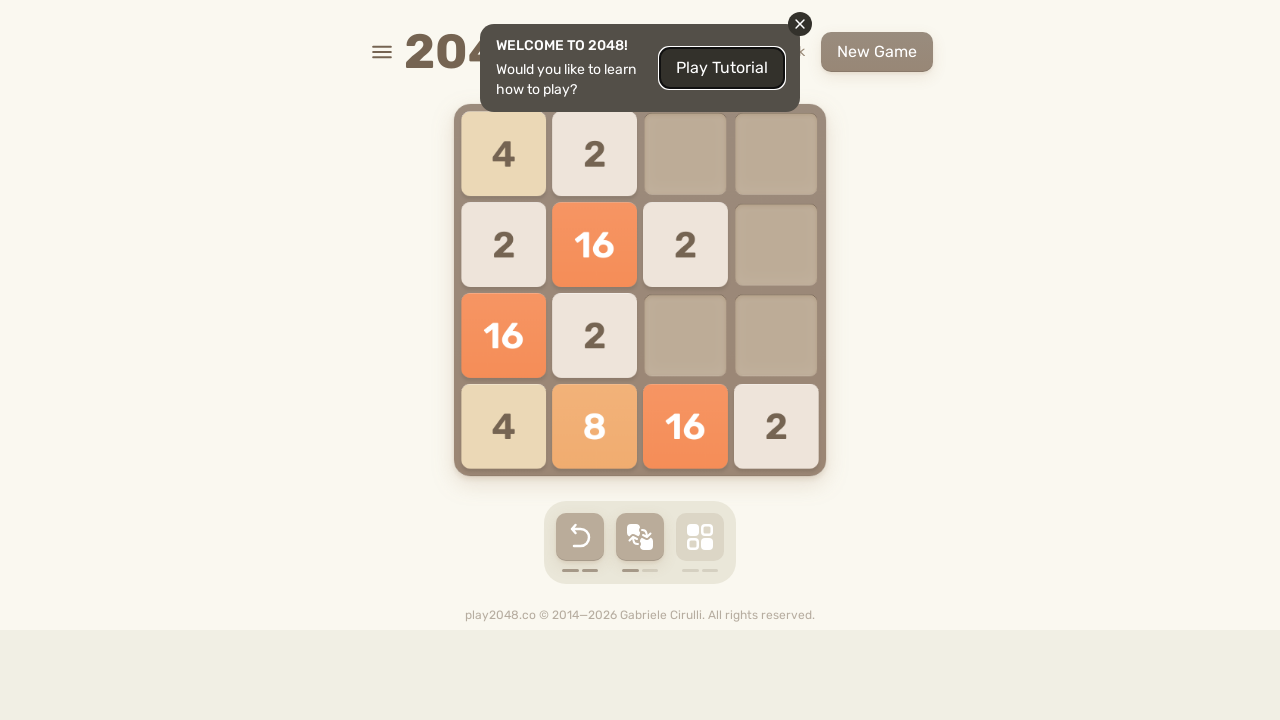

Pressed ArrowLeft to move tiles in 2048 game (move 35/100) on body
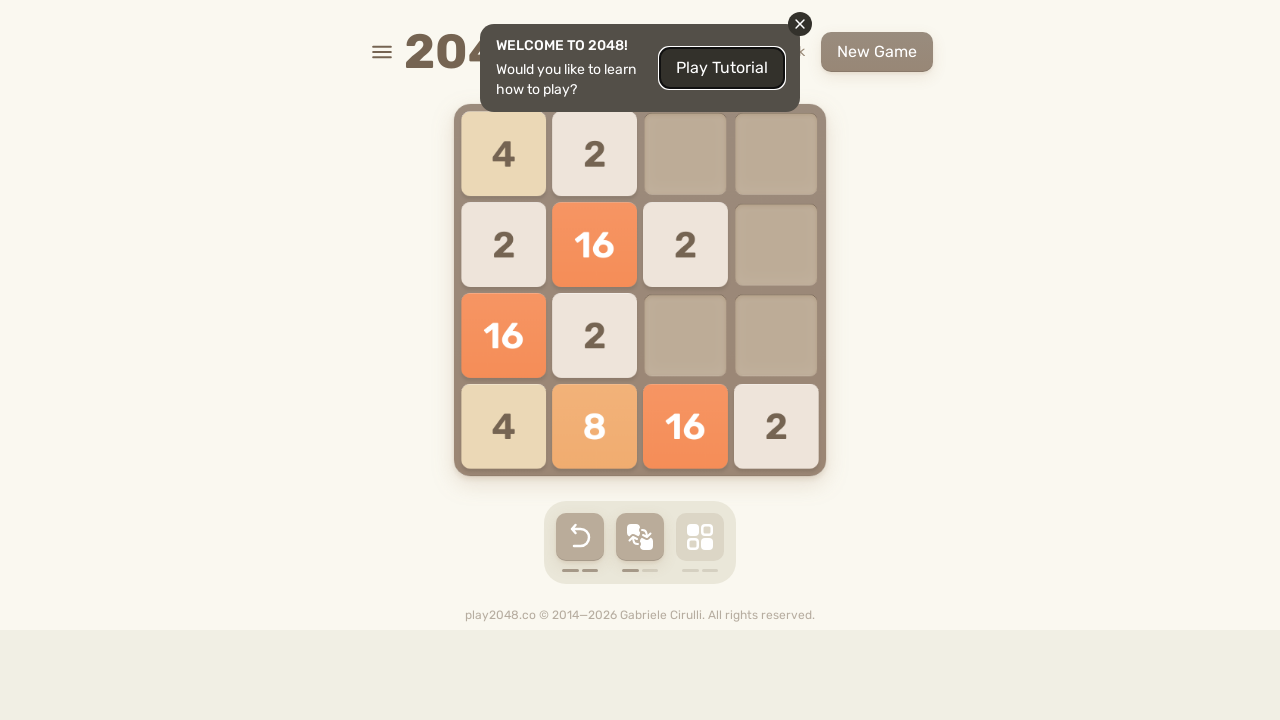

Pressed ArrowLeft to move tiles in 2048 game (move 36/100) on body
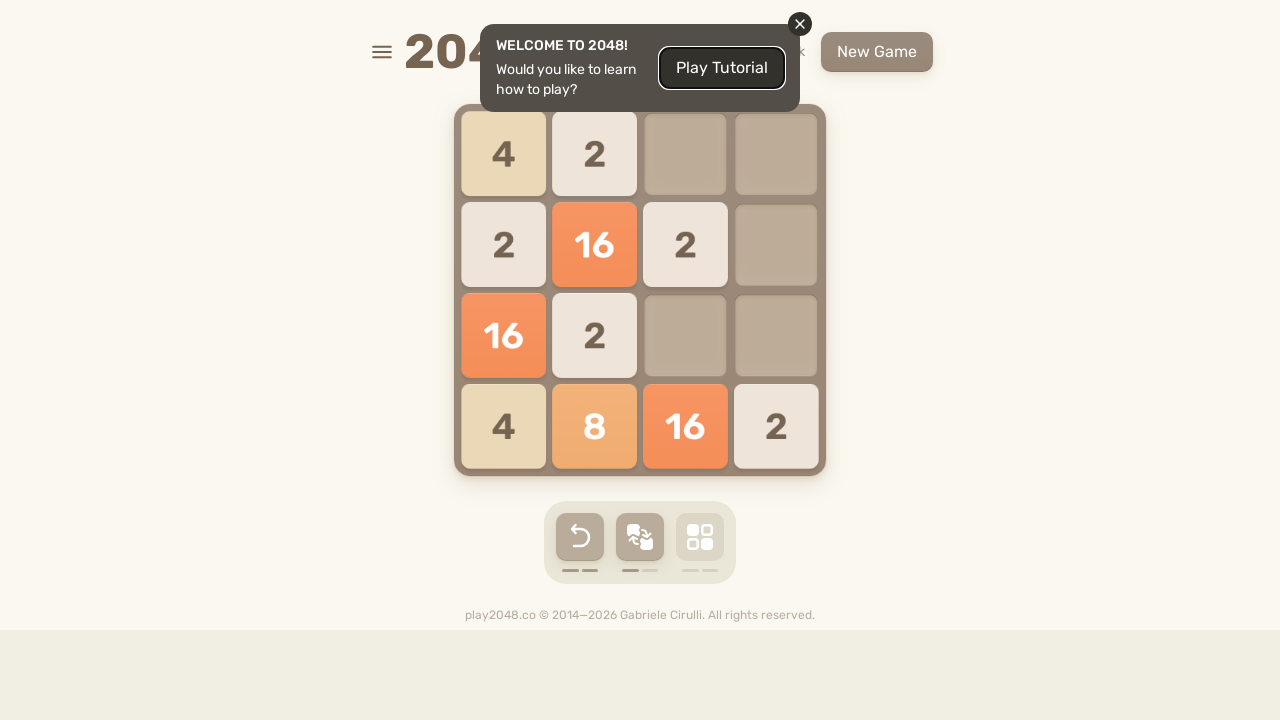

Pressed ArrowUp to move tiles in 2048 game (move 37/100) on body
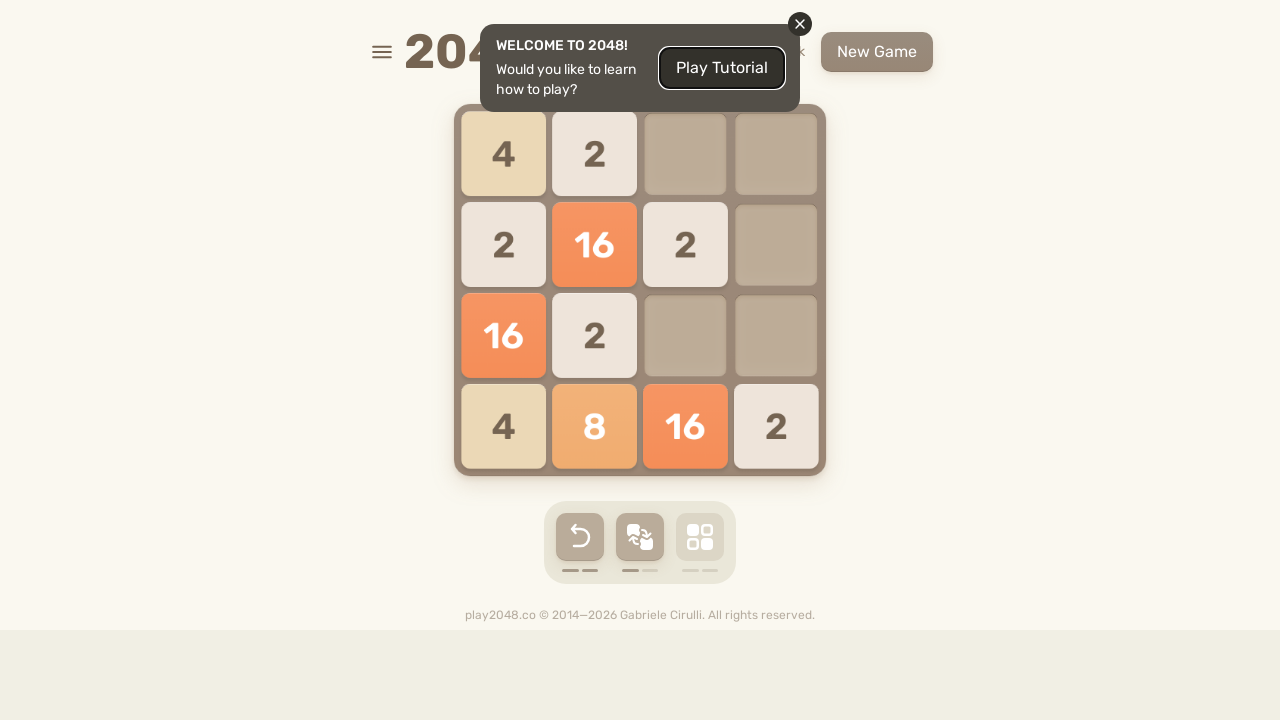

Pressed ArrowRight to move tiles in 2048 game (move 38/100) on body
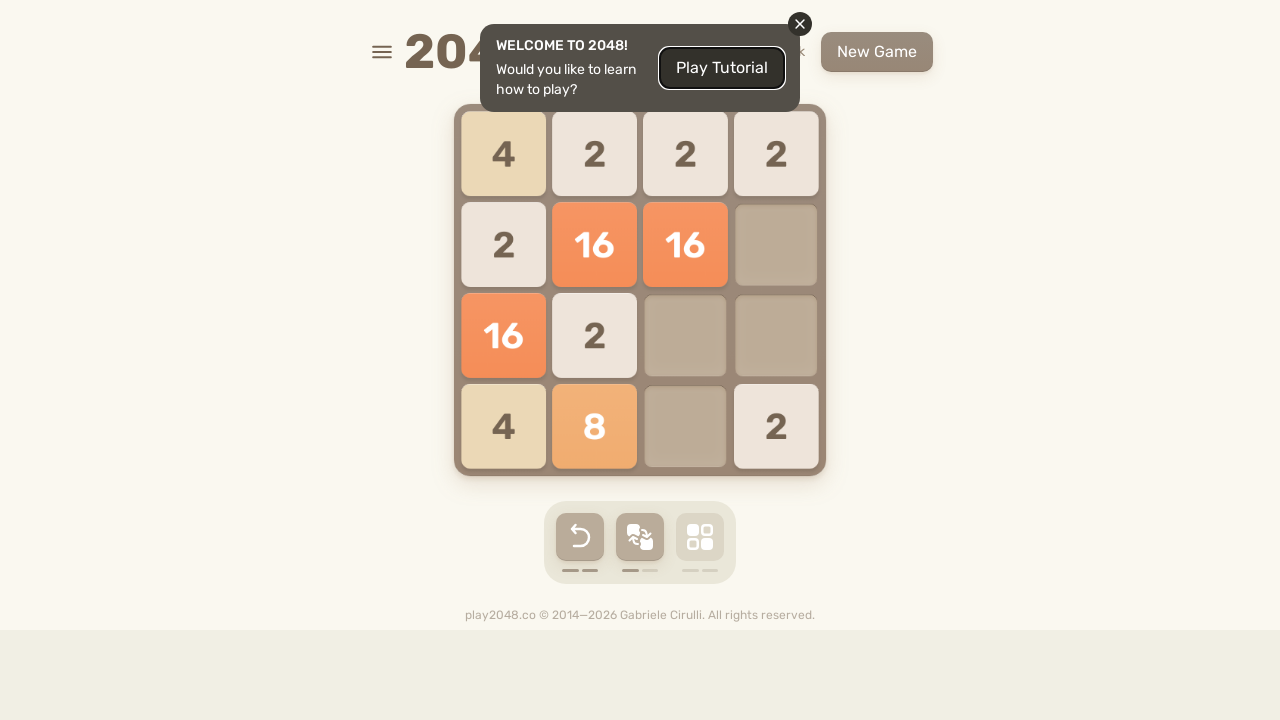

Pressed ArrowRight to move tiles in 2048 game (move 39/100) on body
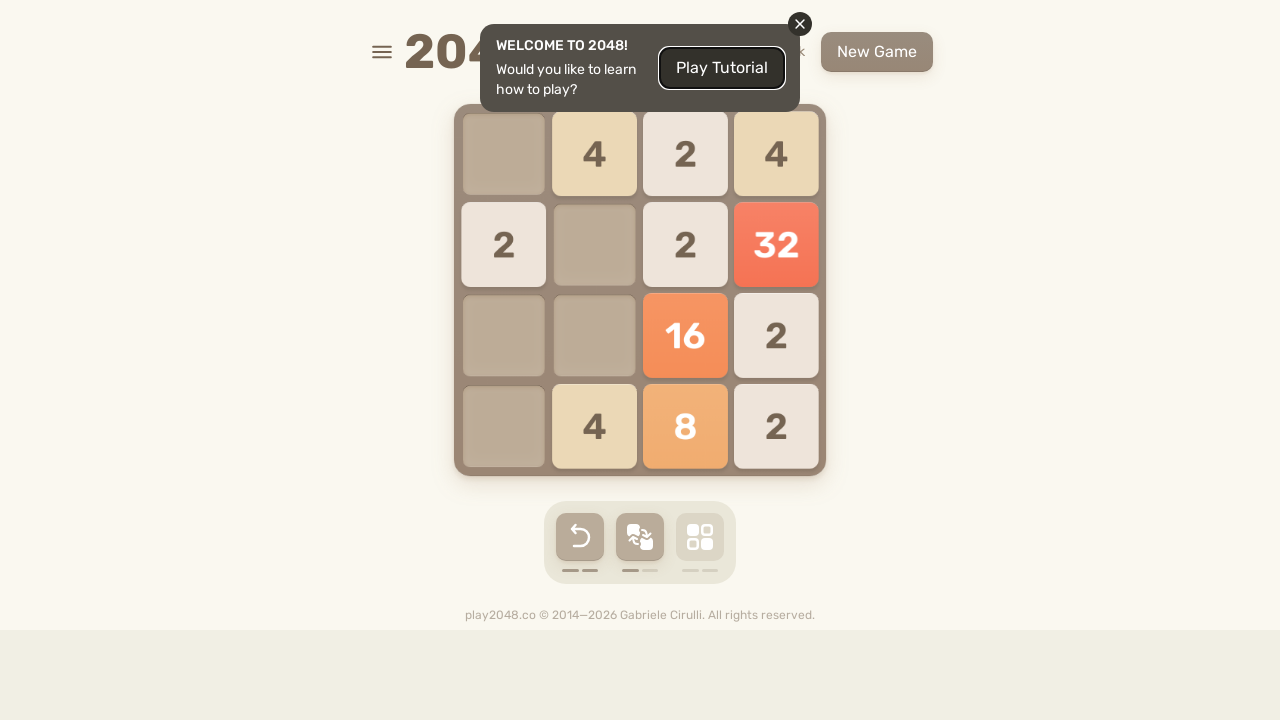

Pressed ArrowRight to move tiles in 2048 game (move 40/100) on body
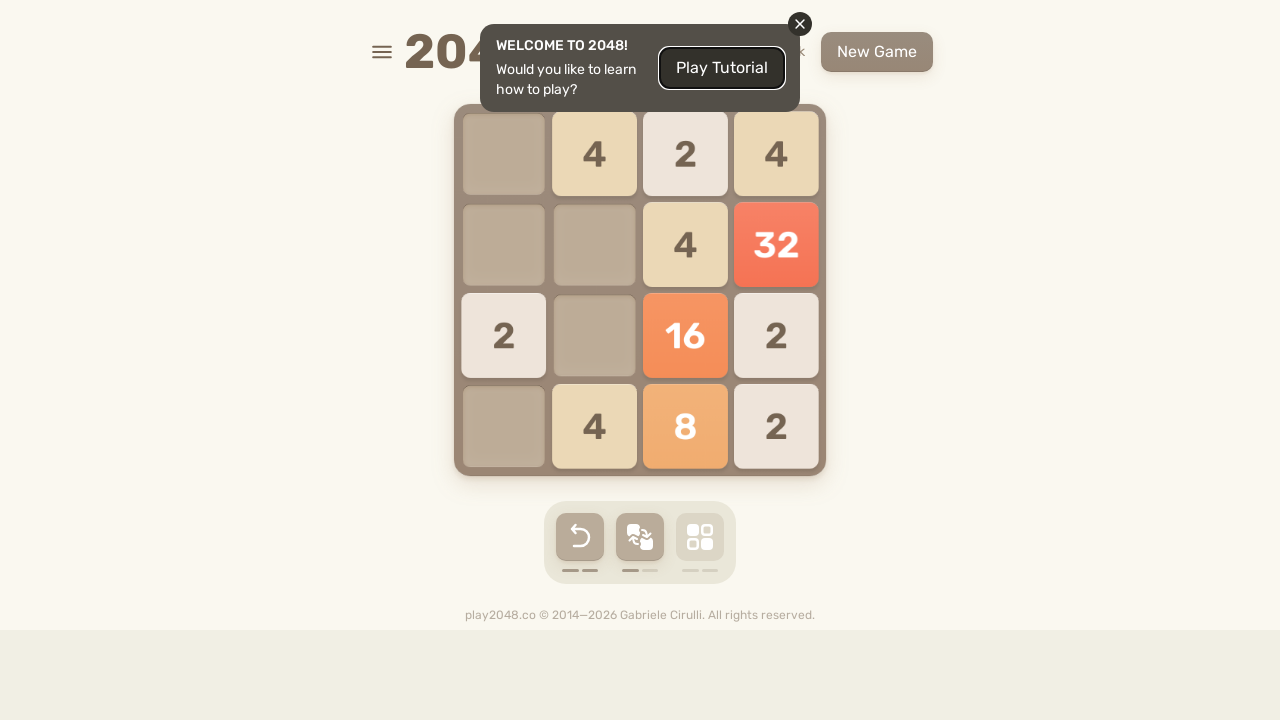

Pressed ArrowLeft to move tiles in 2048 game (move 41/100) on body
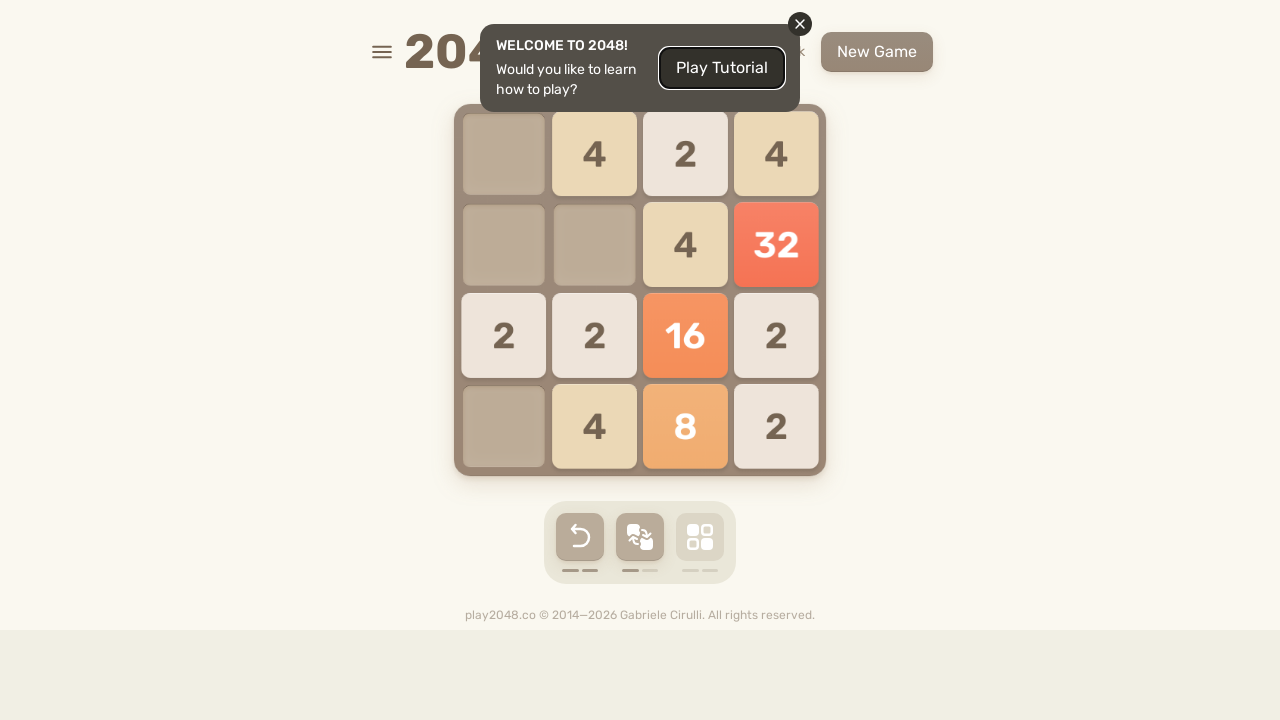

Pressed ArrowDown to move tiles in 2048 game (move 42/100) on body
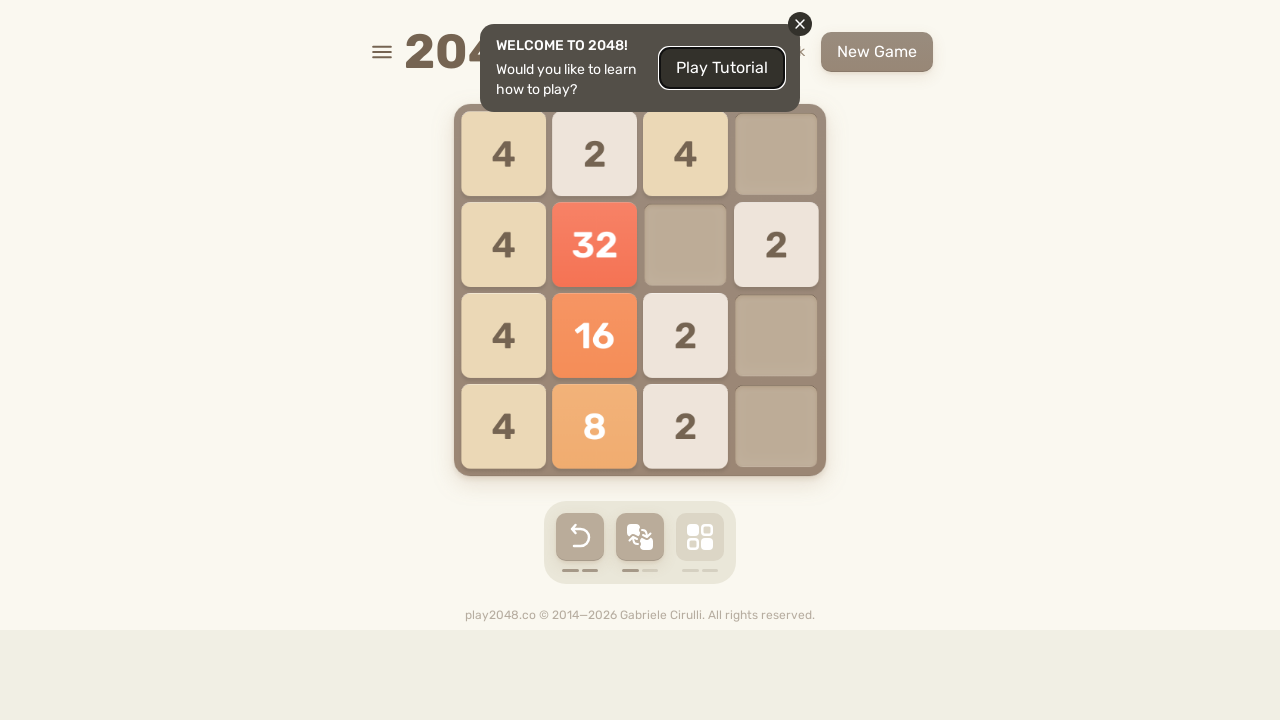

Pressed ArrowRight to move tiles in 2048 game (move 43/100) on body
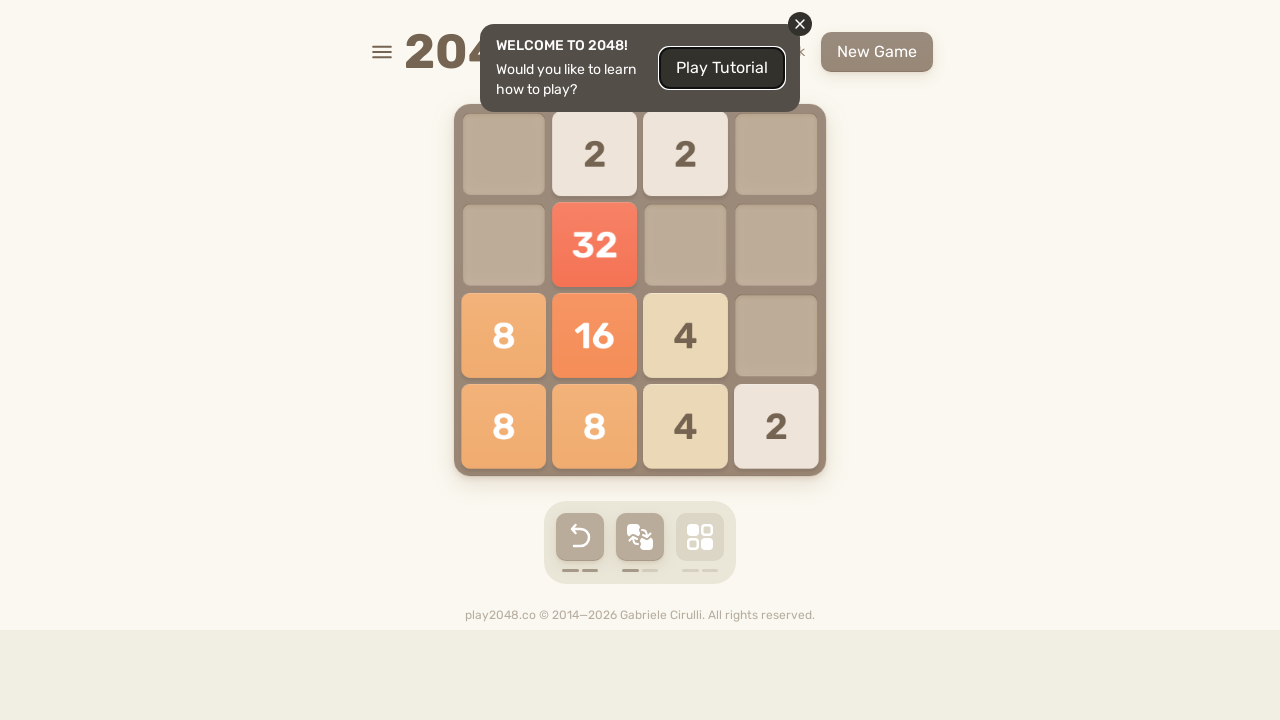

Pressed ArrowUp to move tiles in 2048 game (move 44/100) on body
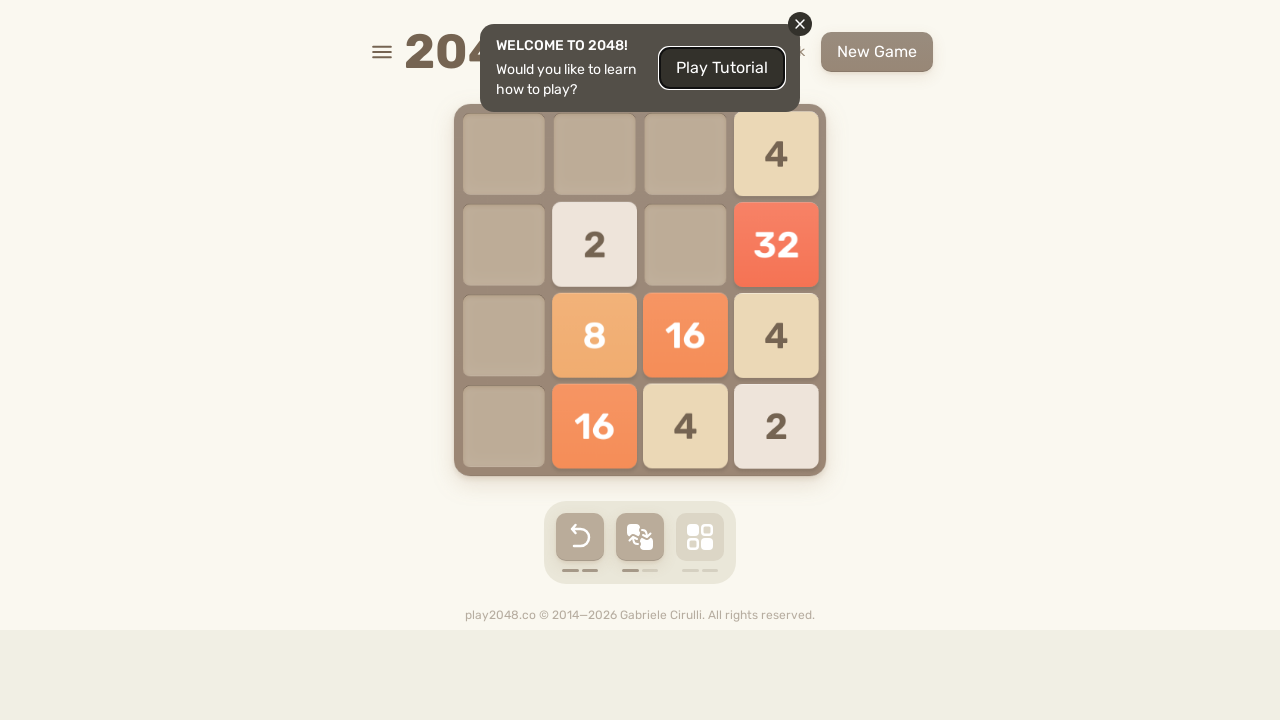

Pressed ArrowDown to move tiles in 2048 game (move 45/100) on body
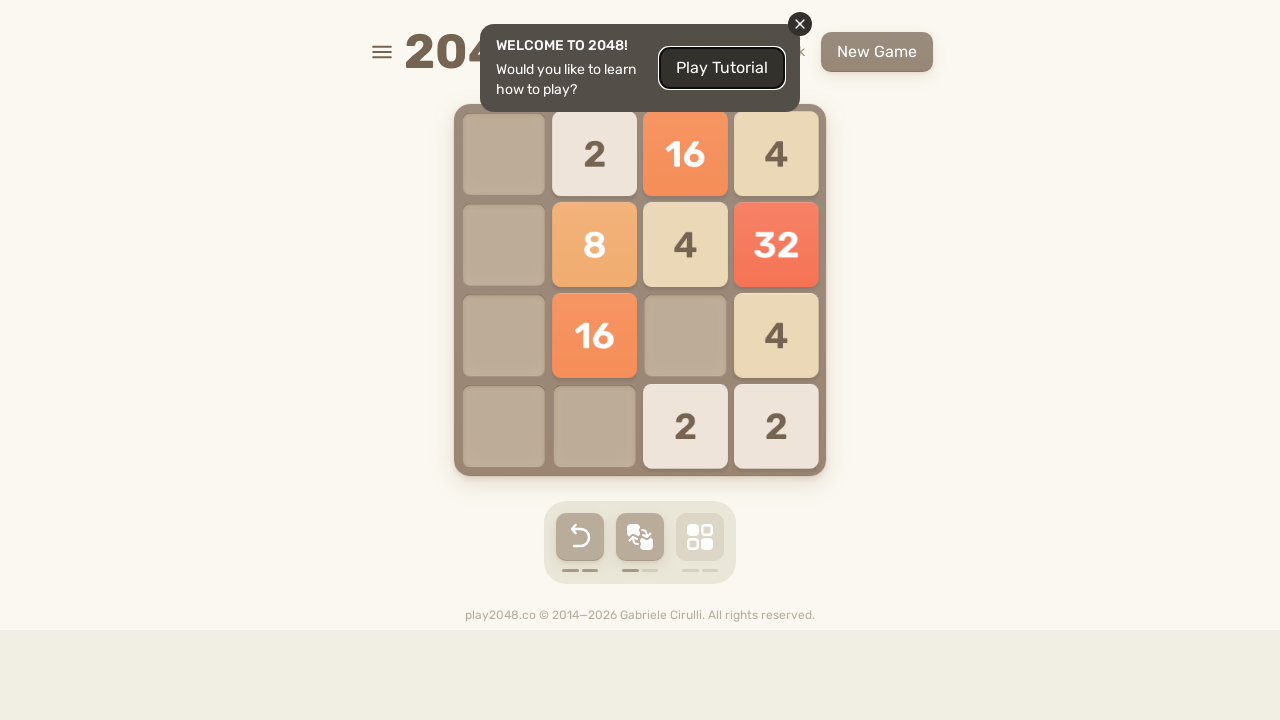

Pressed ArrowRight to move tiles in 2048 game (move 46/100) on body
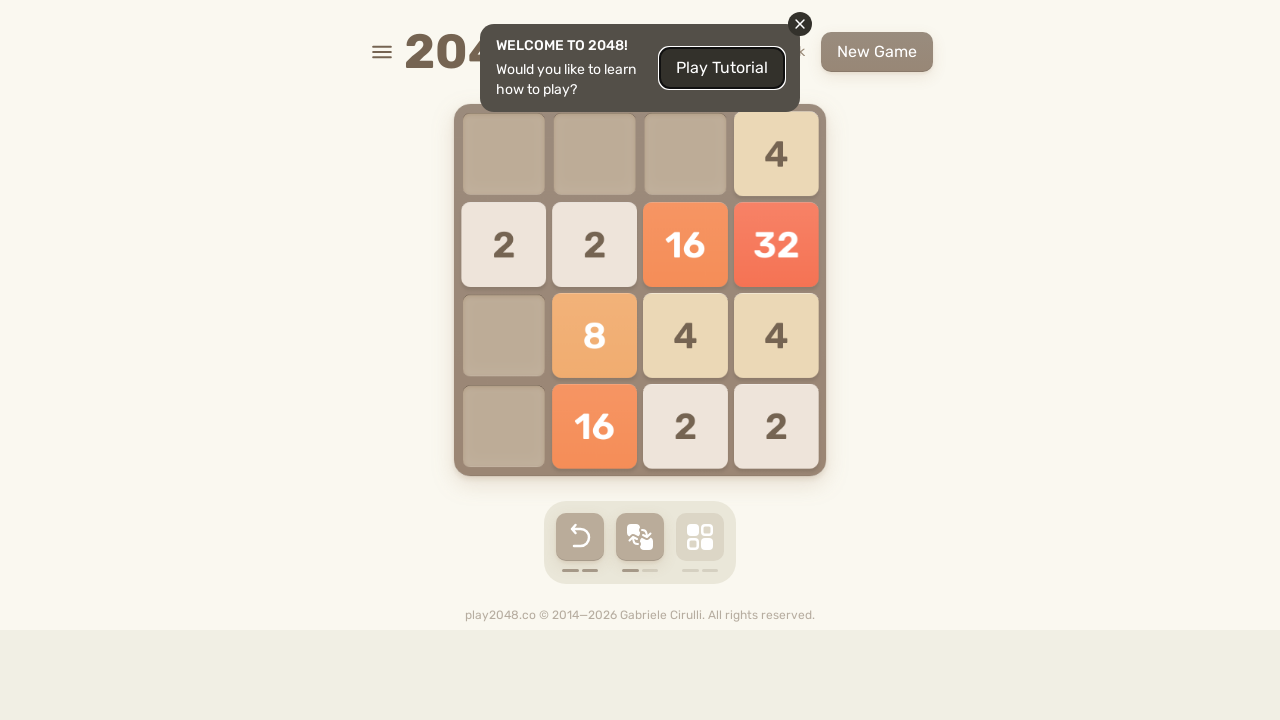

Pressed ArrowRight to move tiles in 2048 game (move 47/100) on body
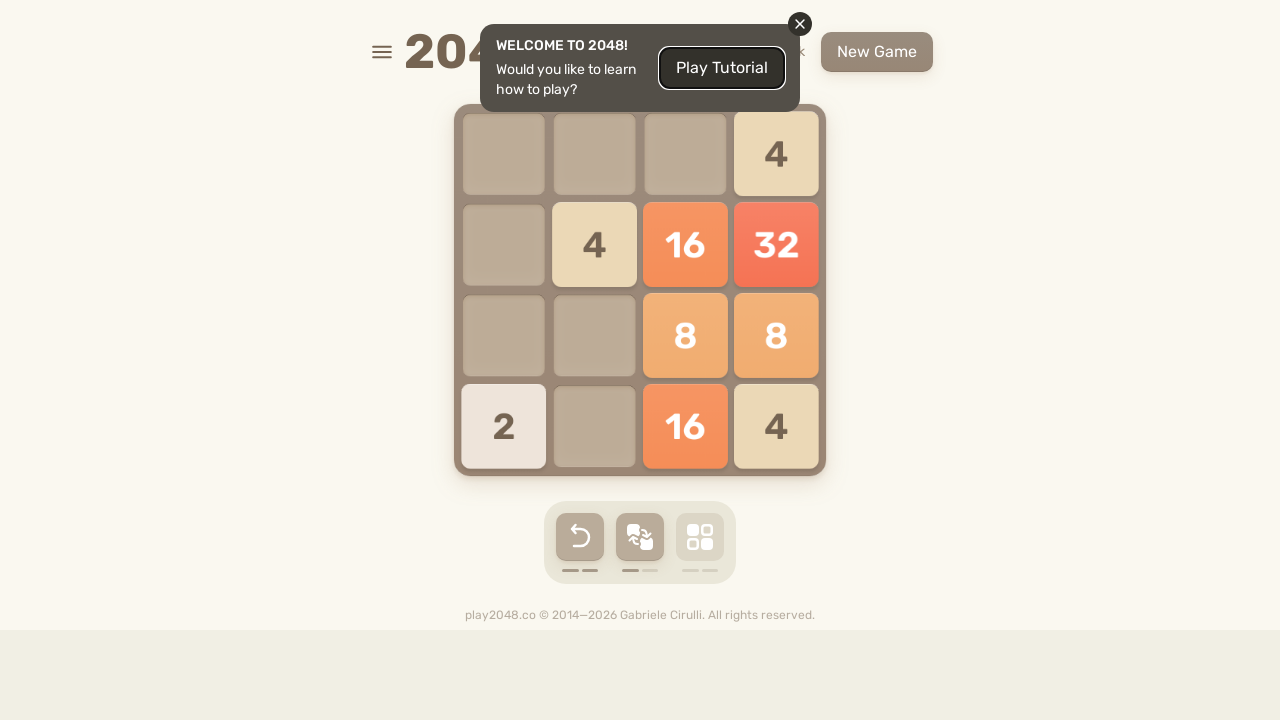

Pressed ArrowRight to move tiles in 2048 game (move 48/100) on body
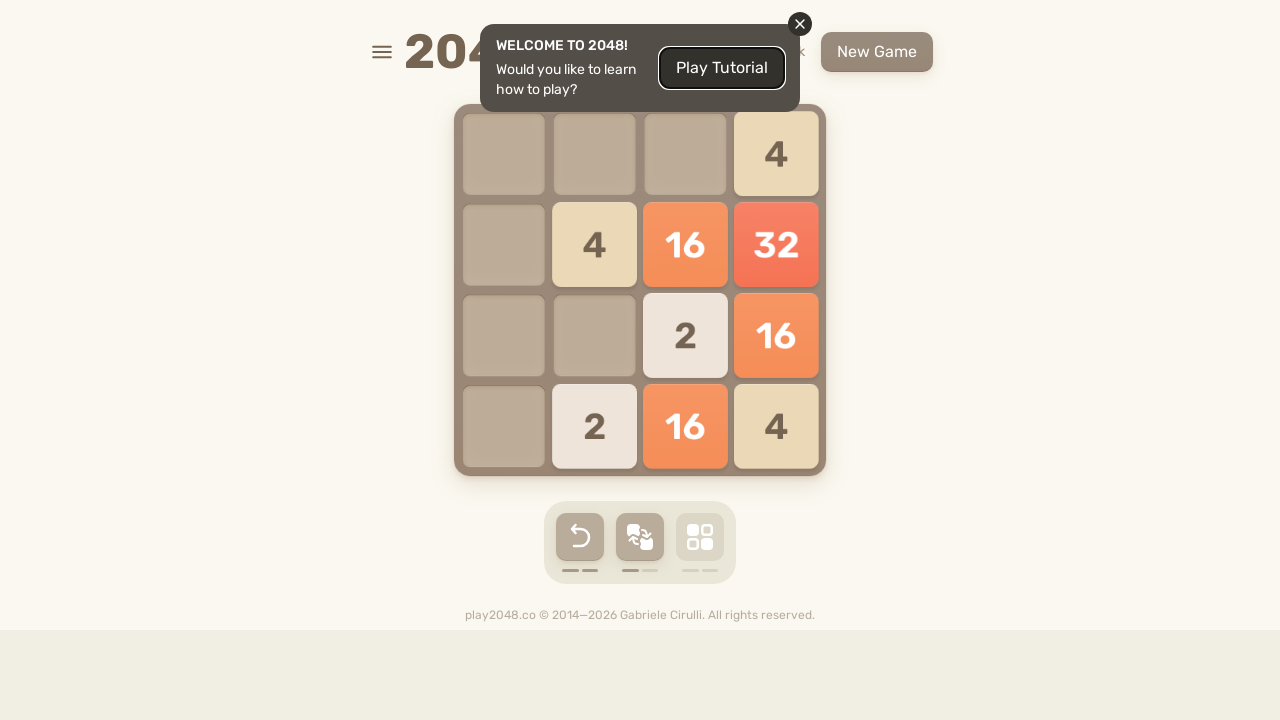

Pressed ArrowDown to move tiles in 2048 game (move 49/100) on body
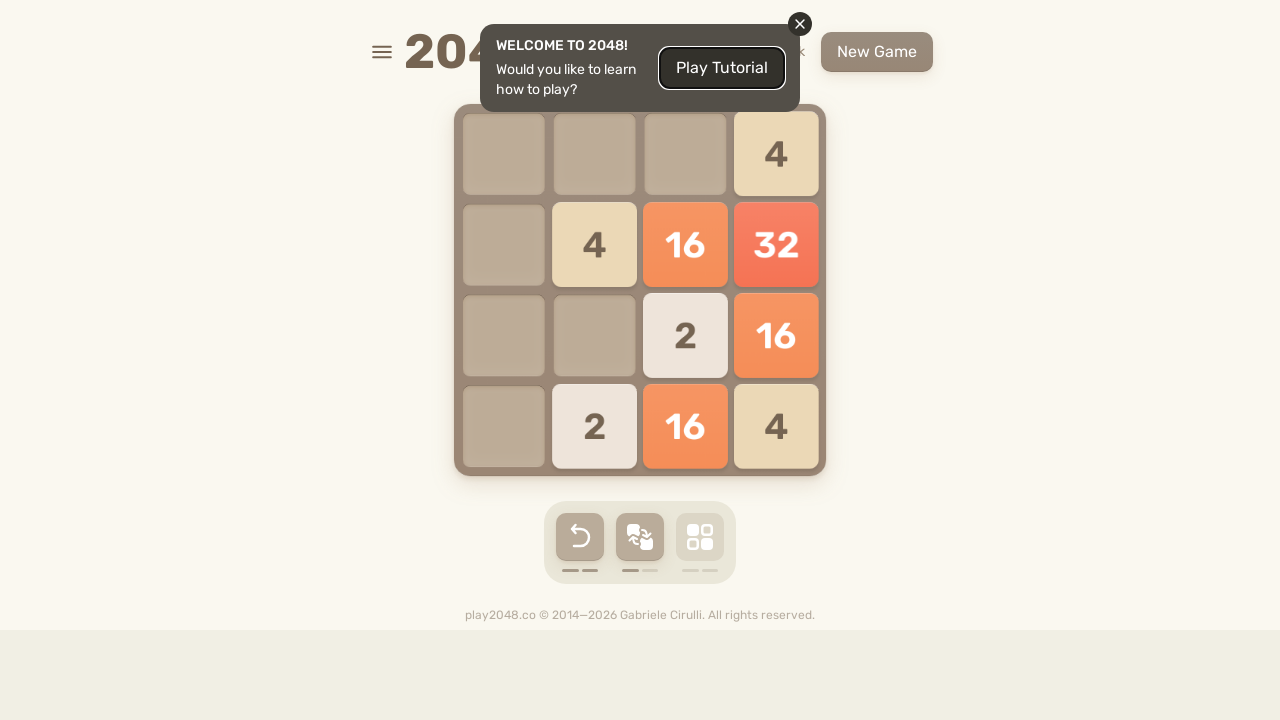

Pressed ArrowRight to move tiles in 2048 game (move 50/100) on body
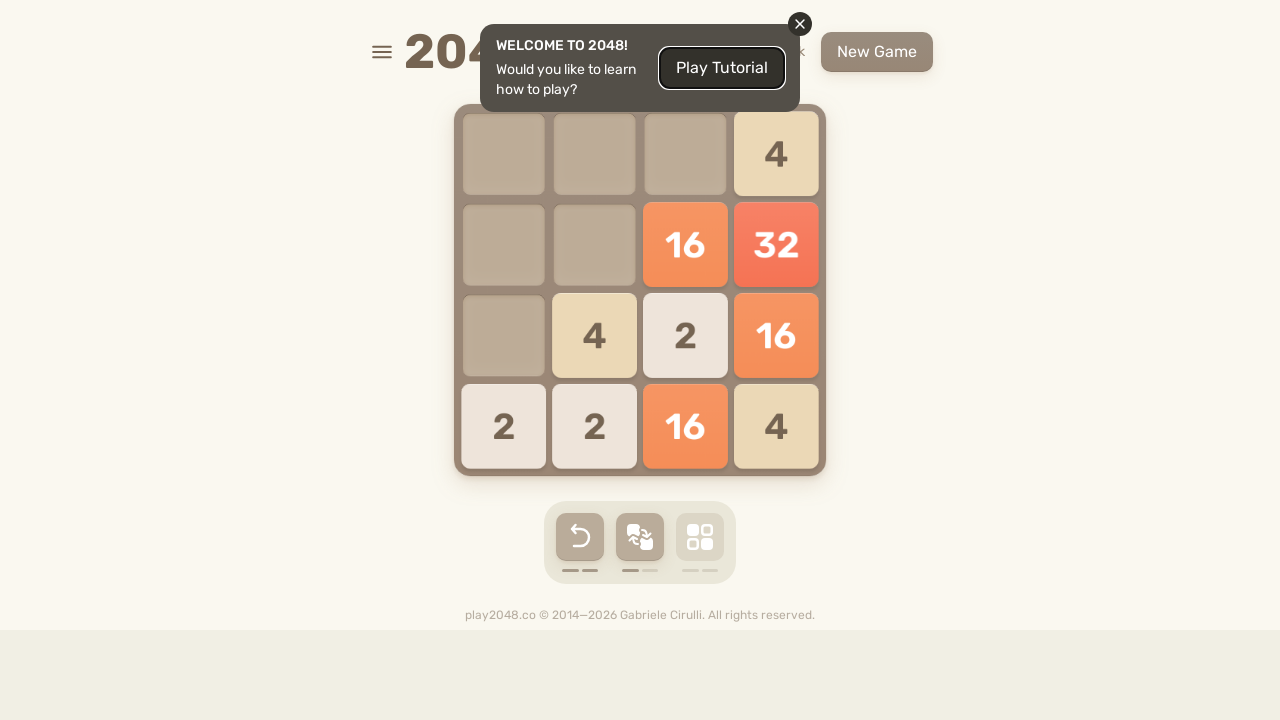

Pressed ArrowDown to move tiles in 2048 game (move 51/100) on body
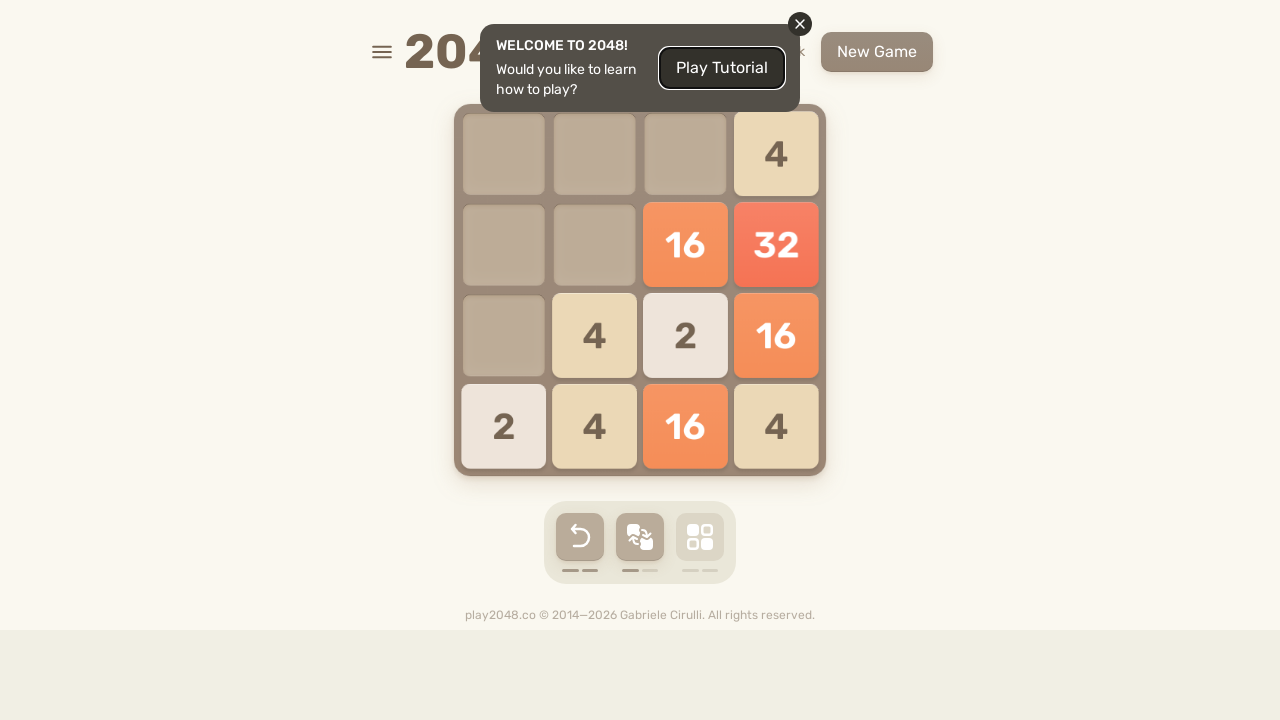

Pressed ArrowRight to move tiles in 2048 game (move 52/100) on body
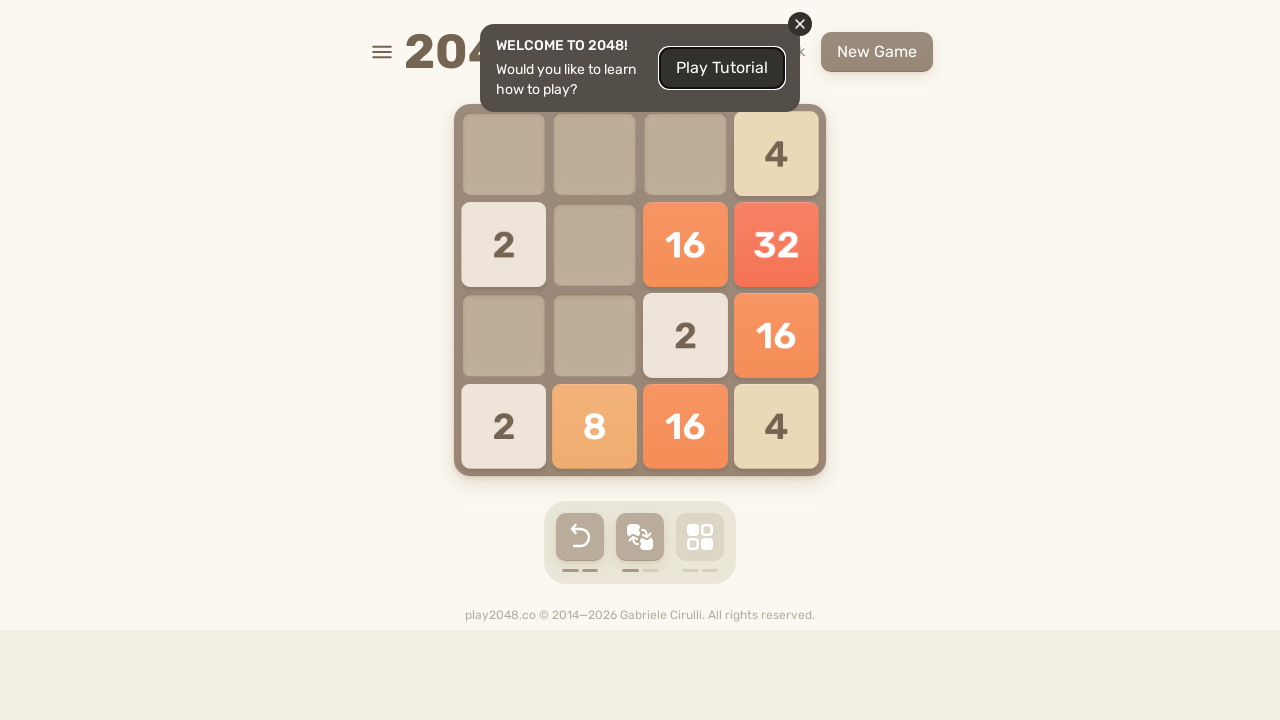

Pressed ArrowDown to move tiles in 2048 game (move 53/100) on body
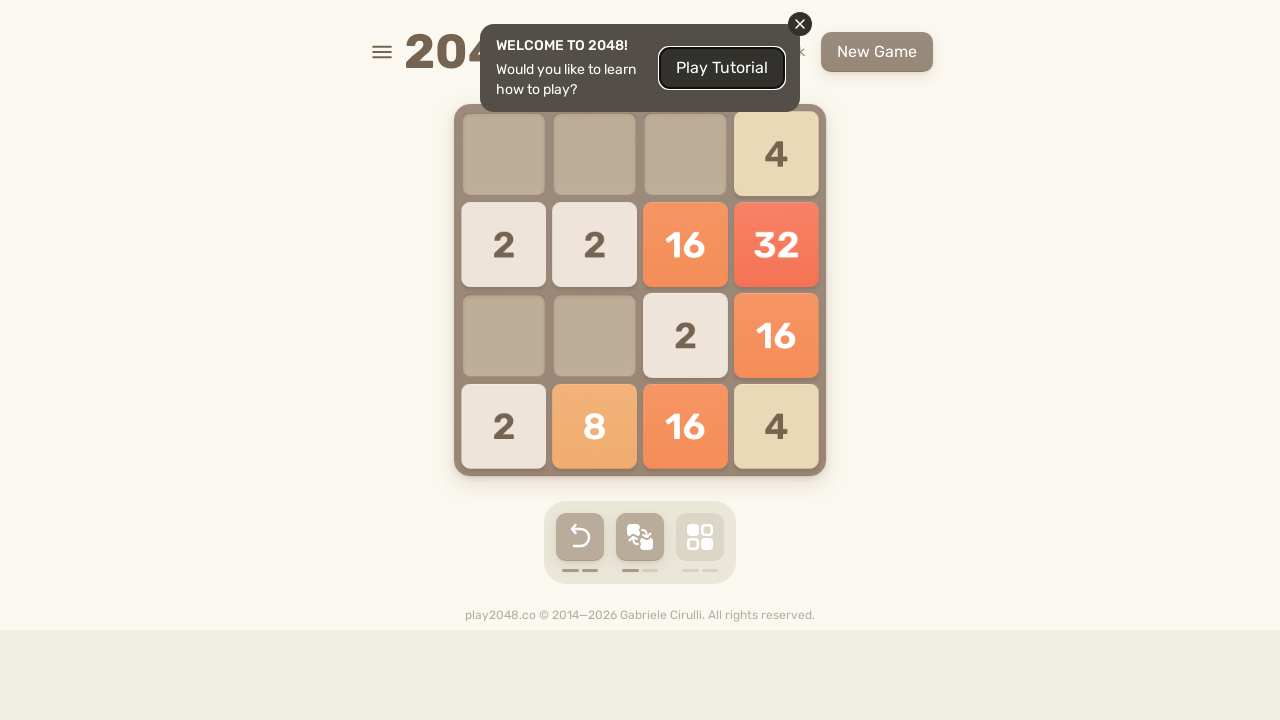

Pressed ArrowDown to move tiles in 2048 game (move 54/100) on body
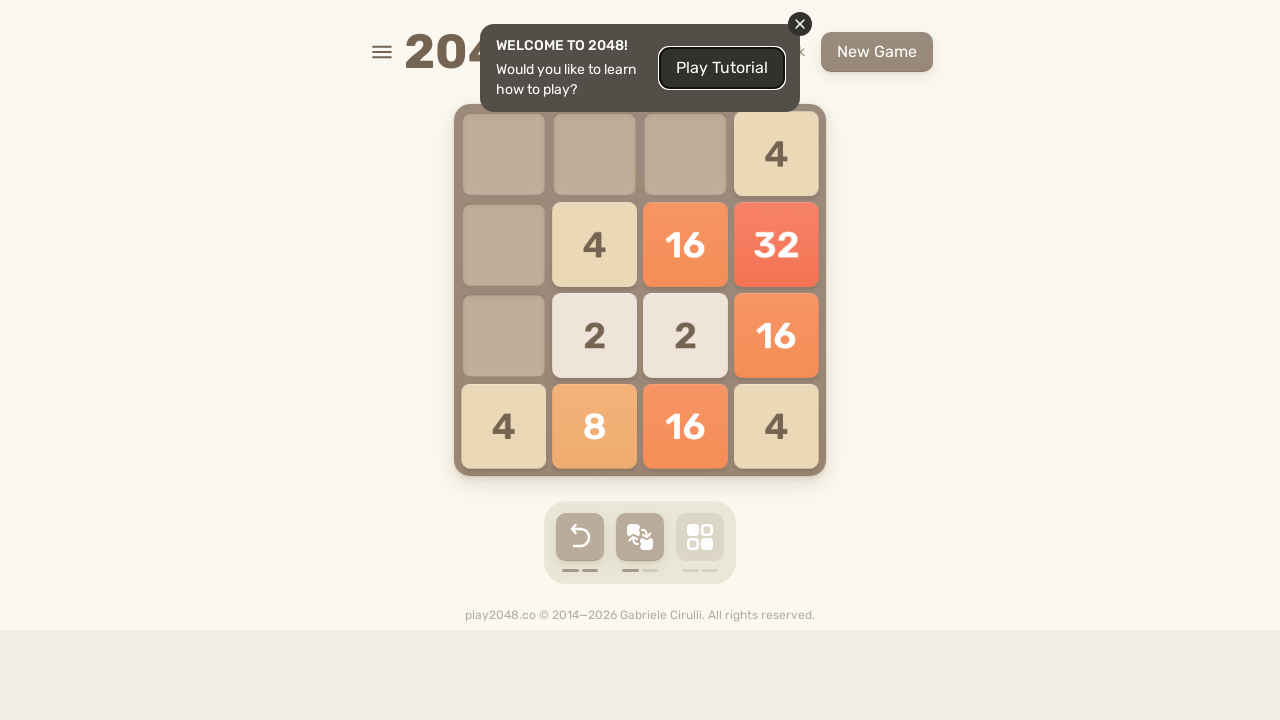

Pressed ArrowUp to move tiles in 2048 game (move 55/100) on body
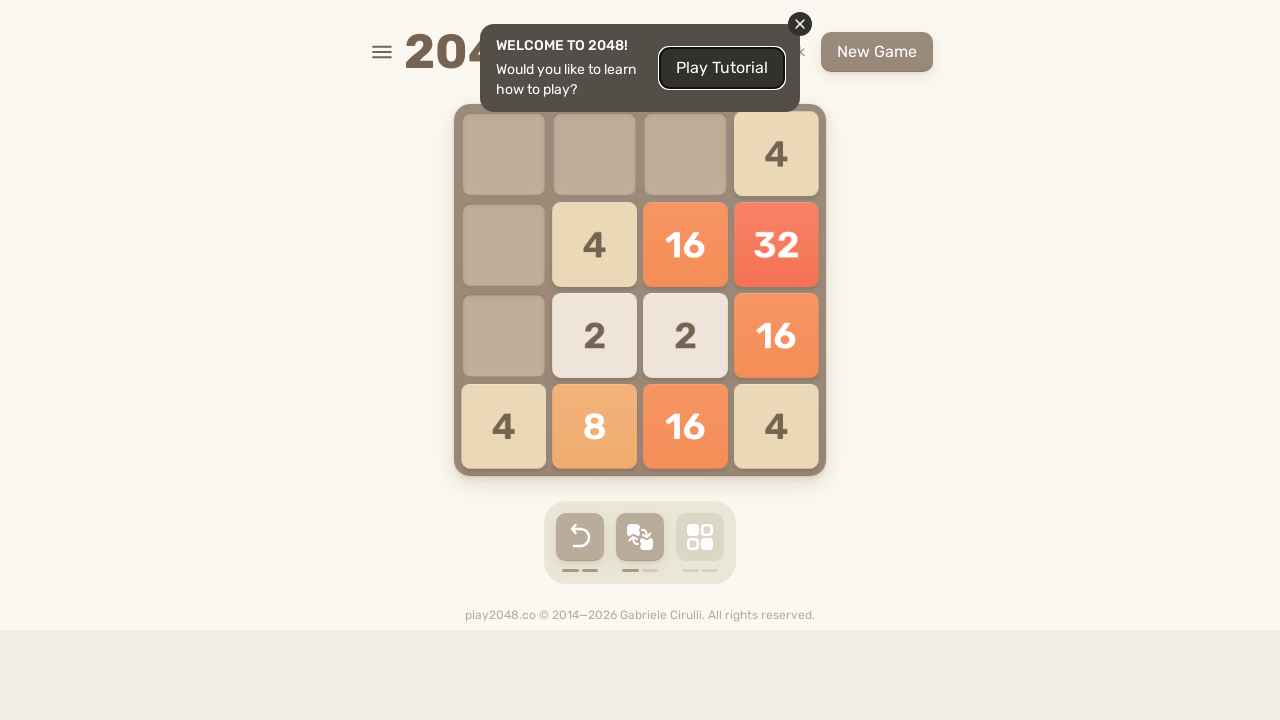

Pressed ArrowUp to move tiles in 2048 game (move 56/100) on body
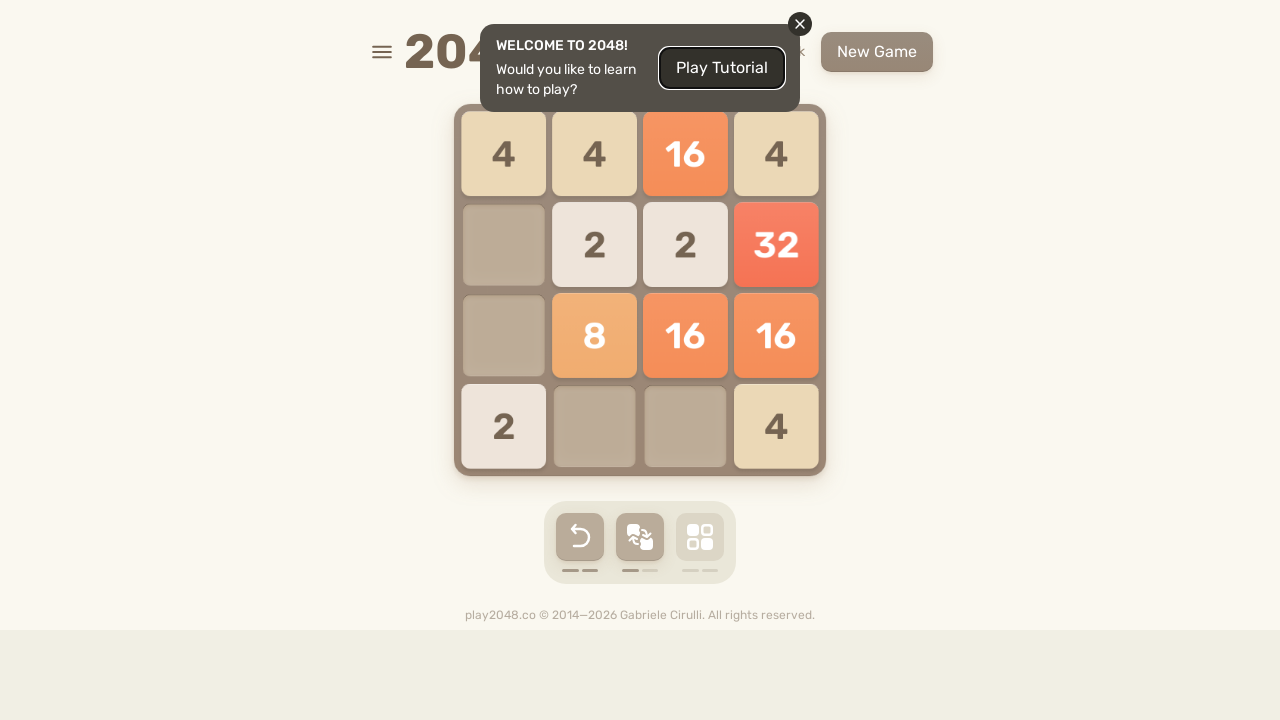

Pressed ArrowDown to move tiles in 2048 game (move 57/100) on body
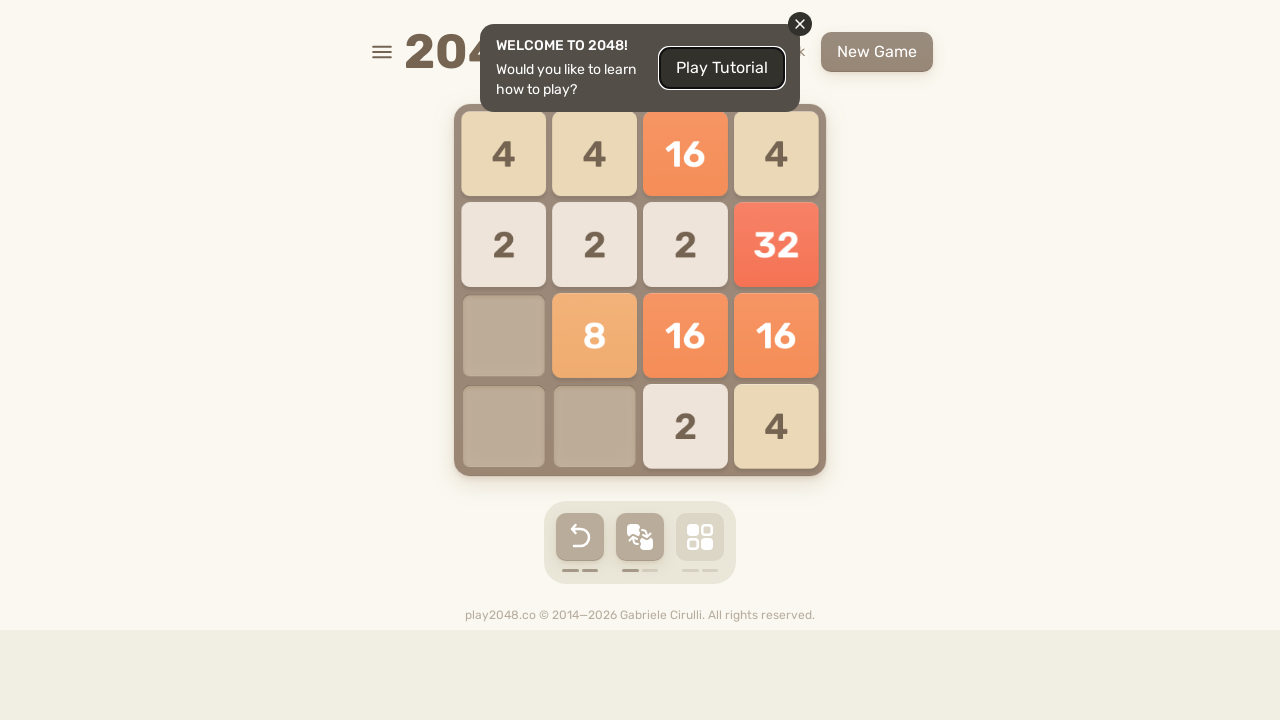

Pressed ArrowUp to move tiles in 2048 game (move 58/100) on body
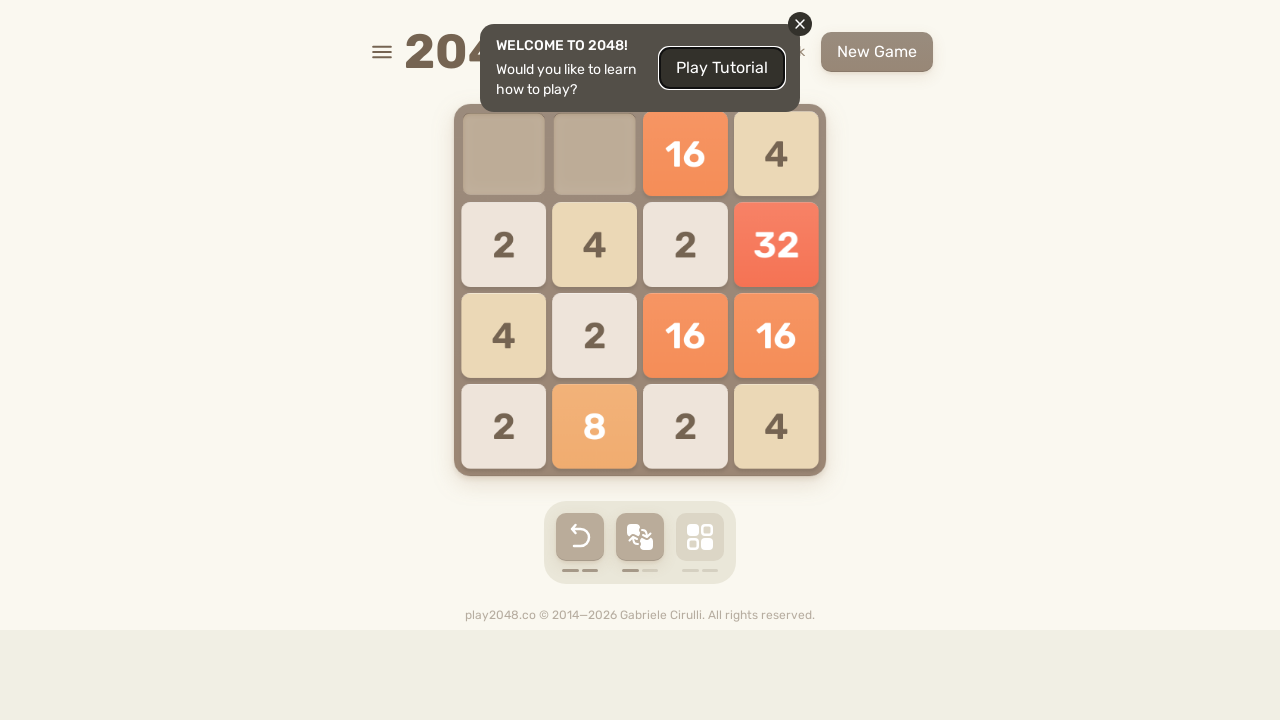

Pressed ArrowUp to move tiles in 2048 game (move 59/100) on body
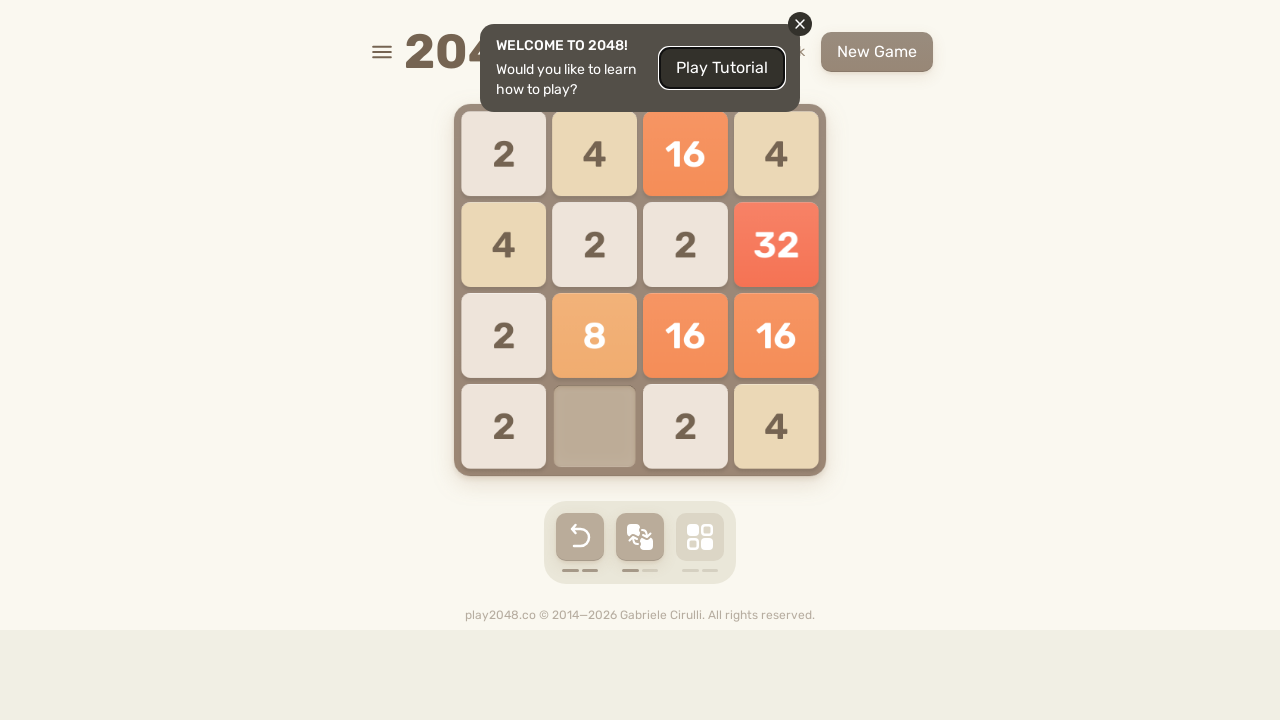

Pressed ArrowDown to move tiles in 2048 game (move 60/100) on body
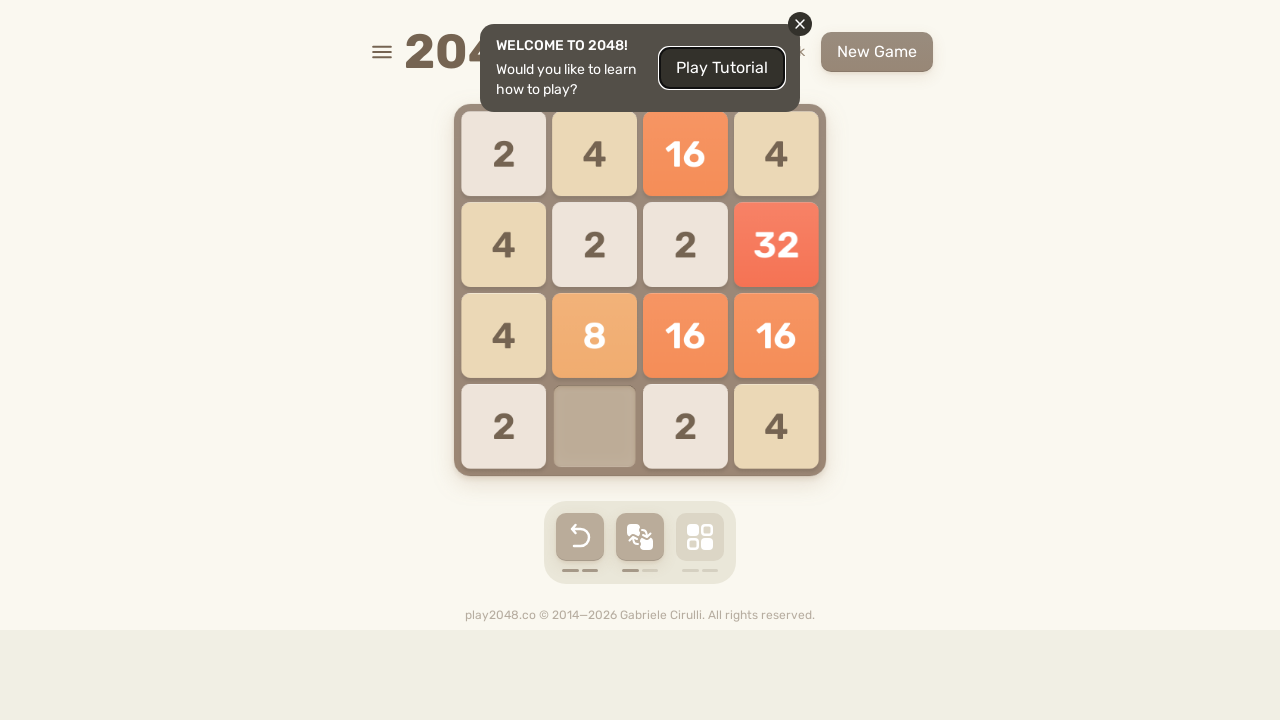

Pressed ArrowUp to move tiles in 2048 game (move 61/100) on body
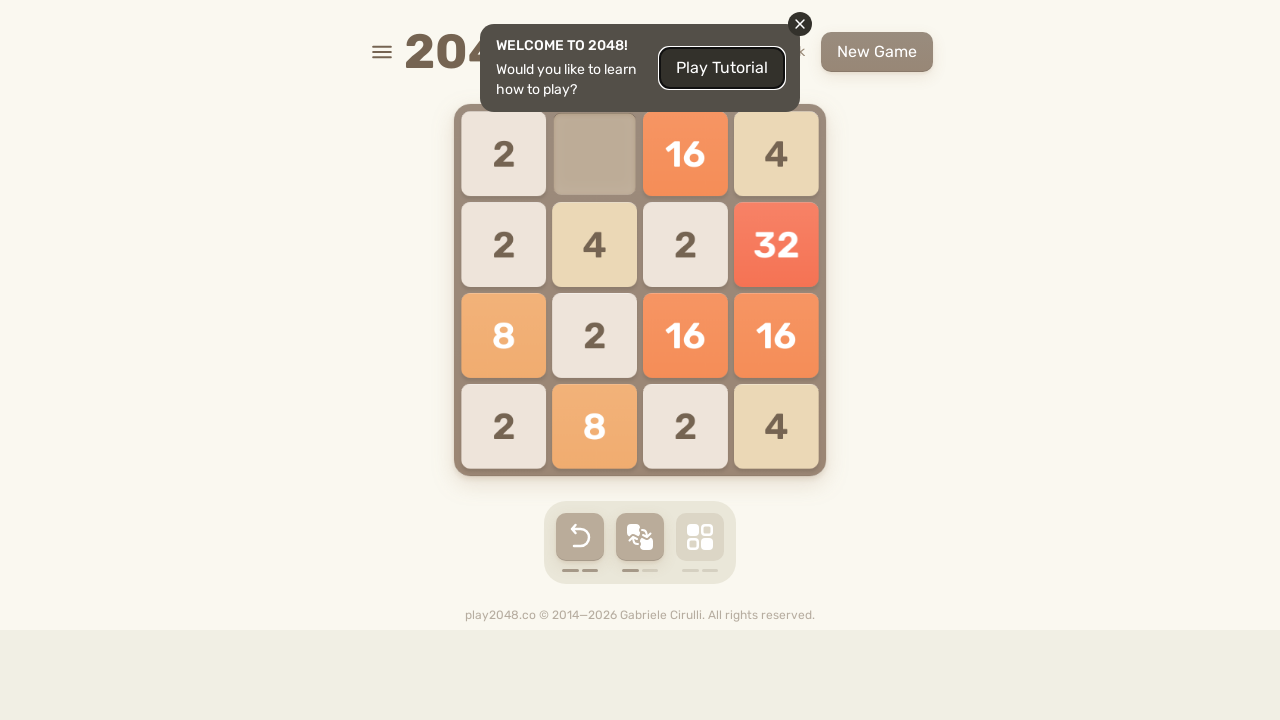

Pressed ArrowDown to move tiles in 2048 game (move 62/100) on body
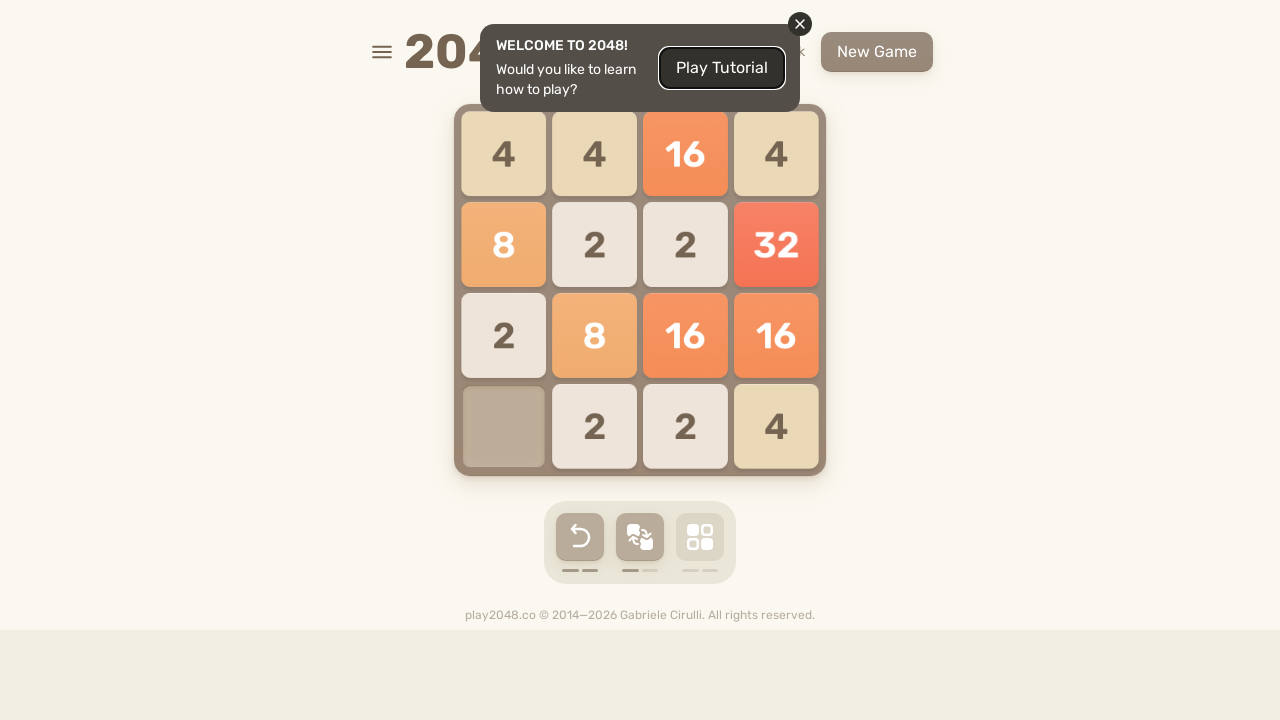

Pressed ArrowUp to move tiles in 2048 game (move 63/100) on body
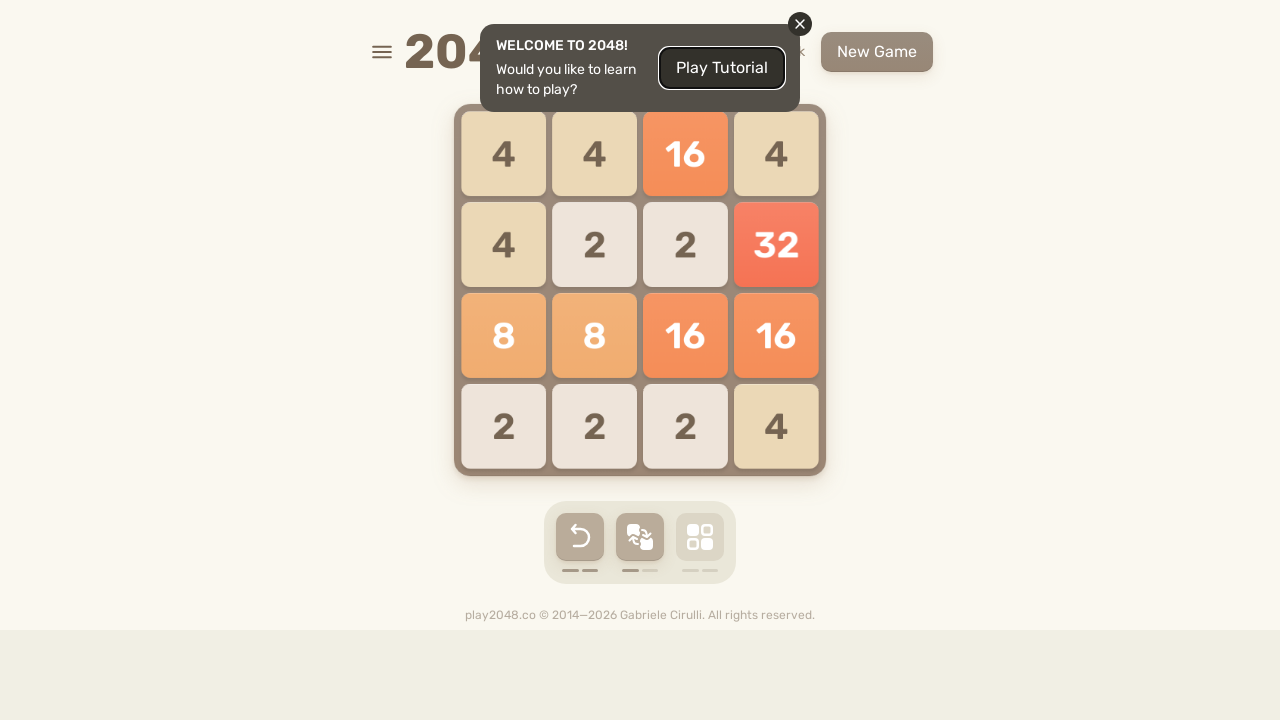

Pressed ArrowUp to move tiles in 2048 game (move 64/100) on body
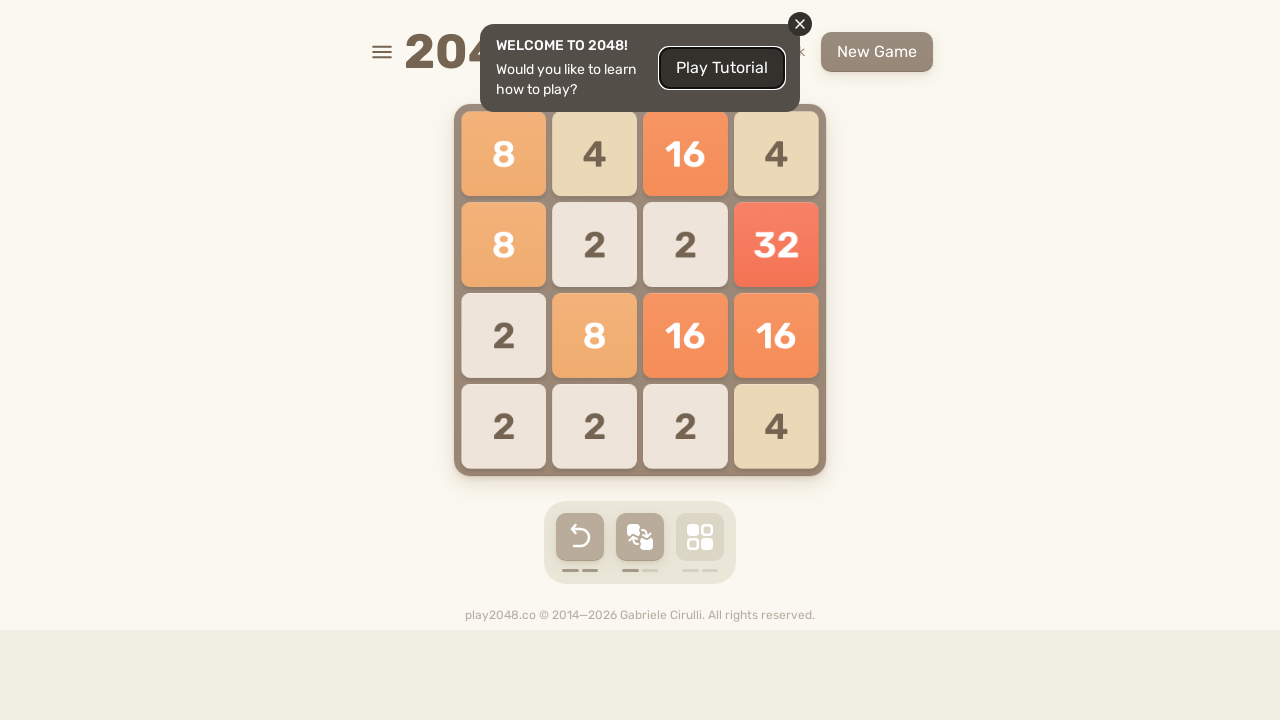

Pressed ArrowUp to move tiles in 2048 game (move 65/100) on body
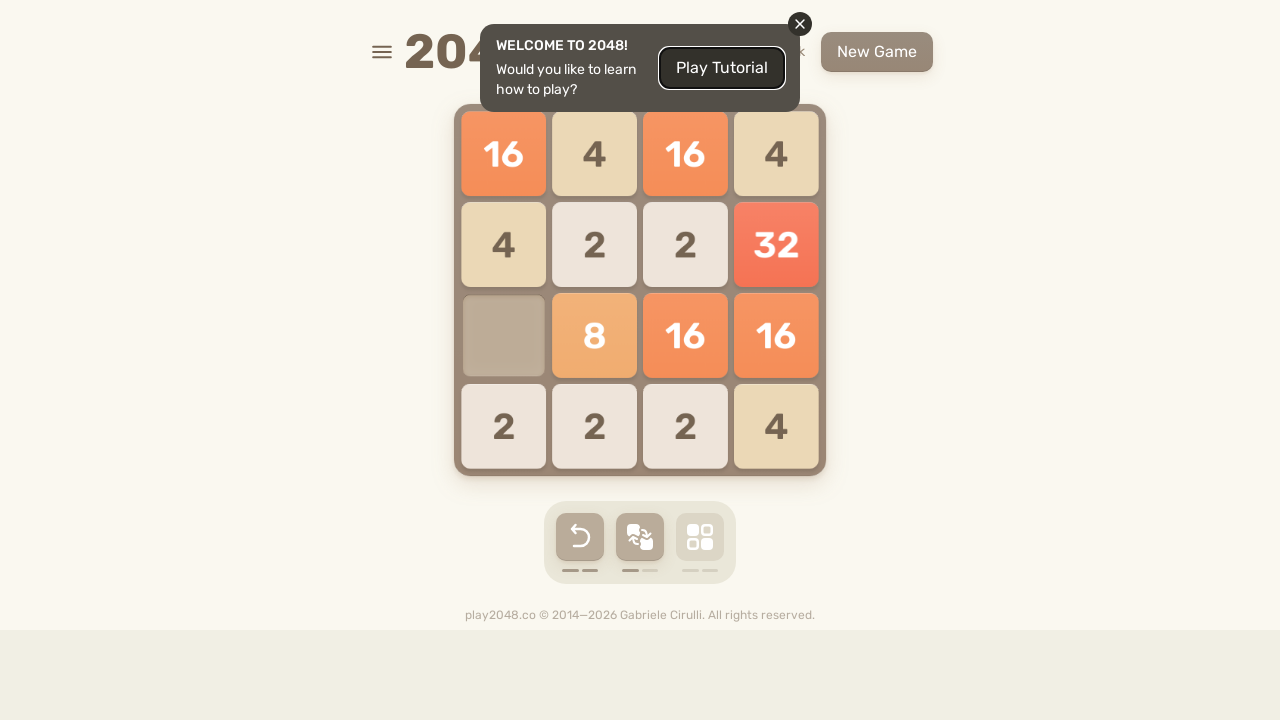

Pressed ArrowLeft to move tiles in 2048 game (move 66/100) on body
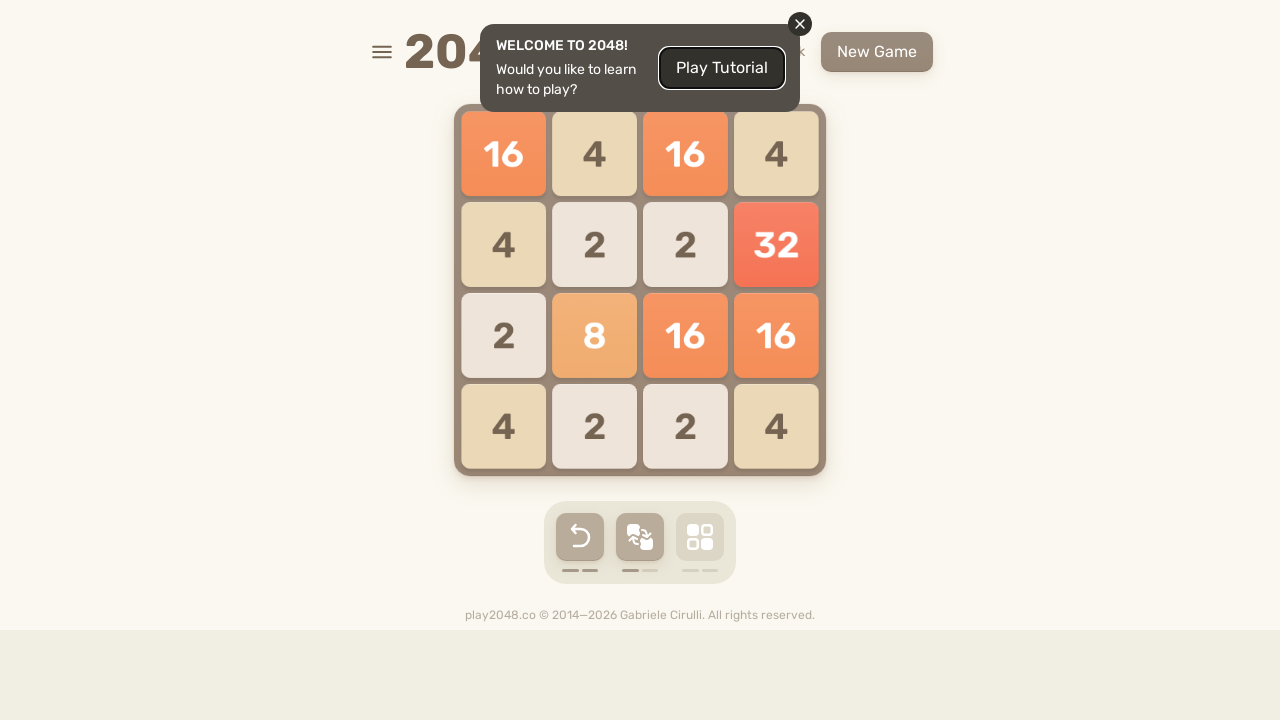

Pressed ArrowDown to move tiles in 2048 game (move 67/100) on body
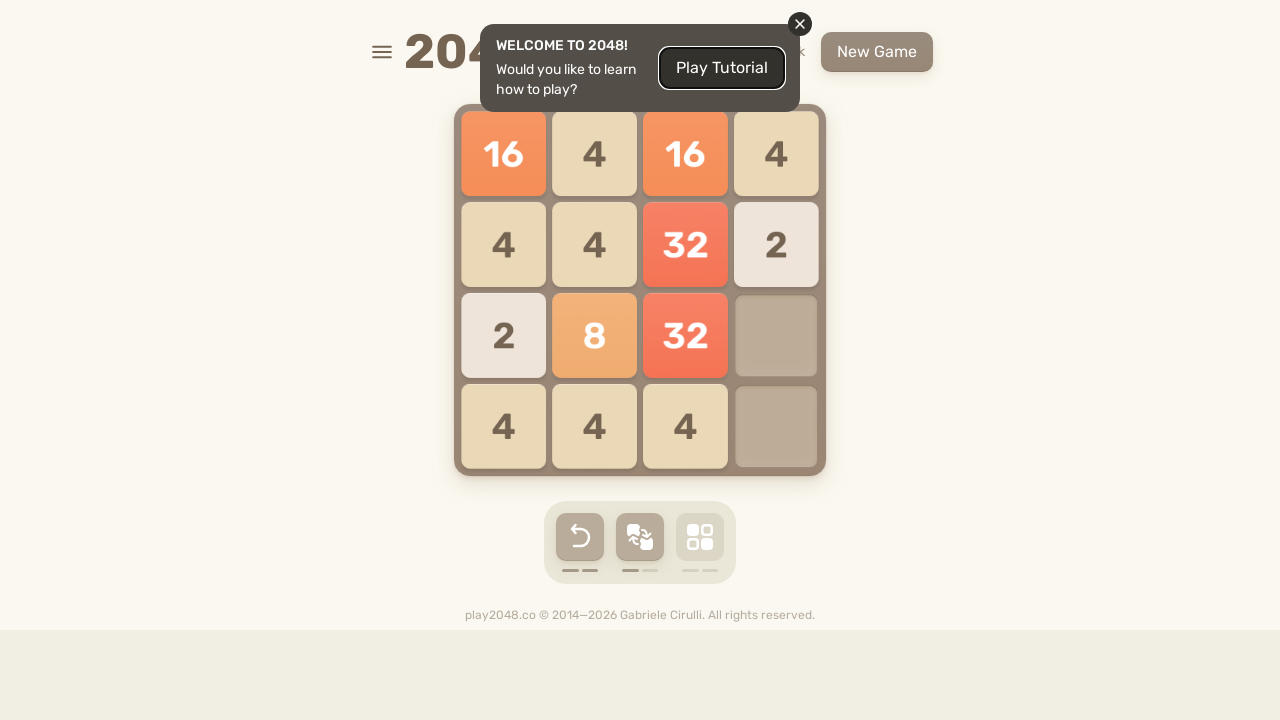

Pressed ArrowRight to move tiles in 2048 game (move 68/100) on body
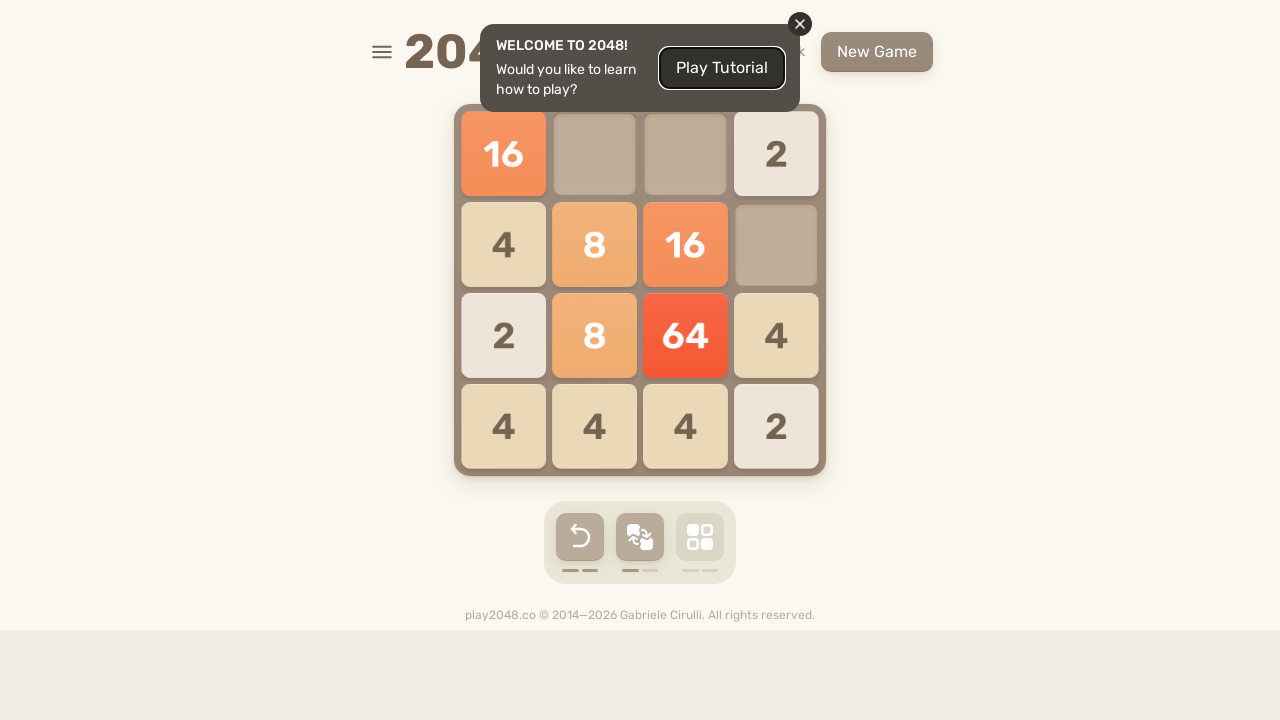

Pressed ArrowUp to move tiles in 2048 game (move 69/100) on body
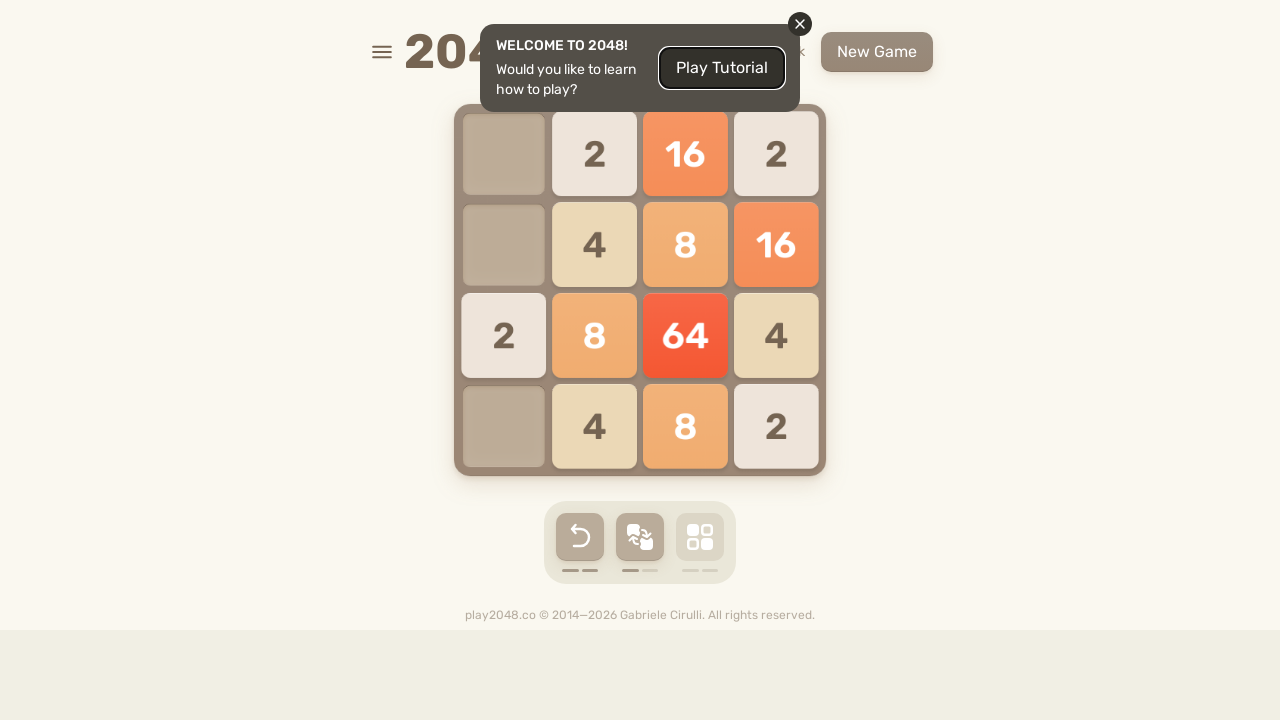

Pressed ArrowLeft to move tiles in 2048 game (move 70/100) on body
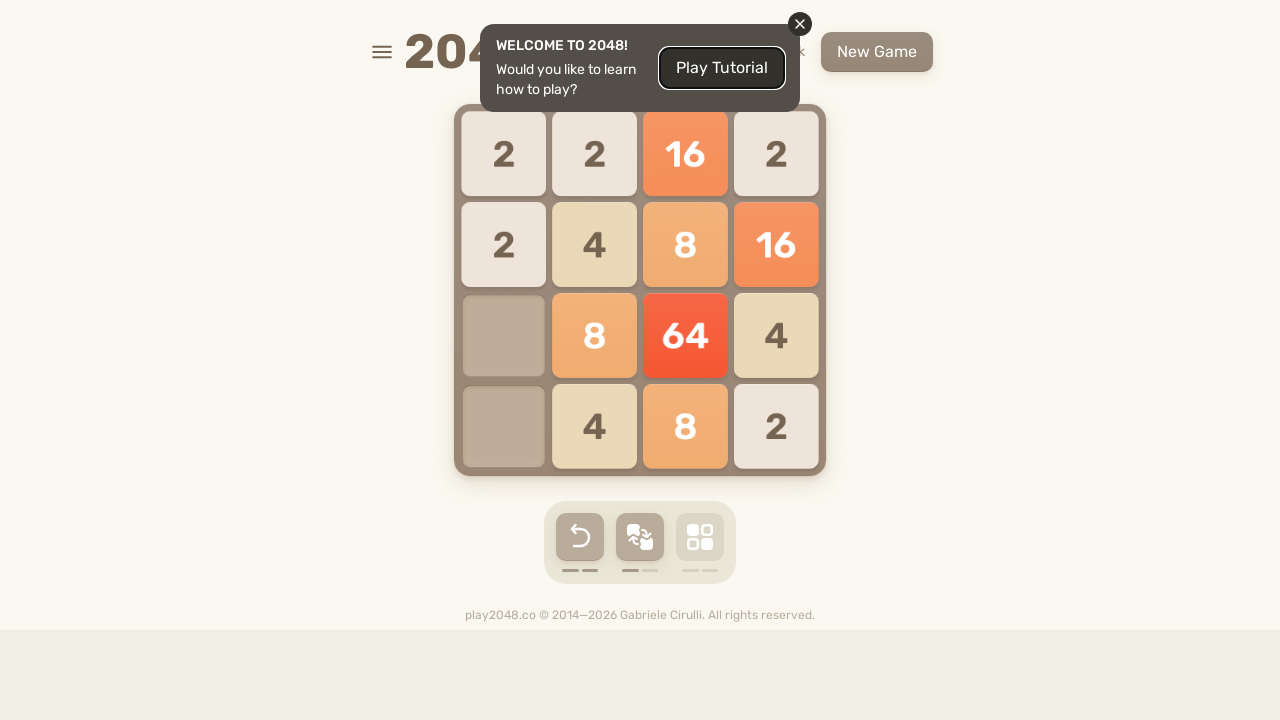

Pressed ArrowRight to move tiles in 2048 game (move 71/100) on body
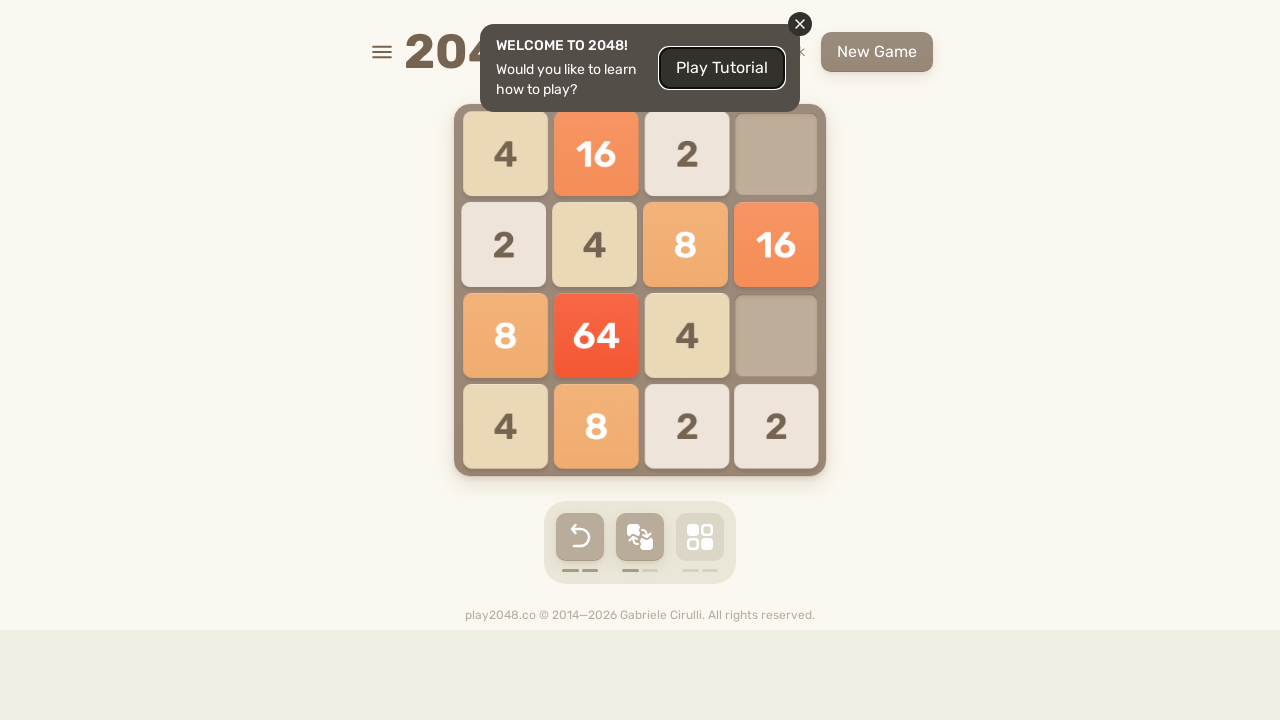

Pressed ArrowDown to move tiles in 2048 game (move 72/100) on body
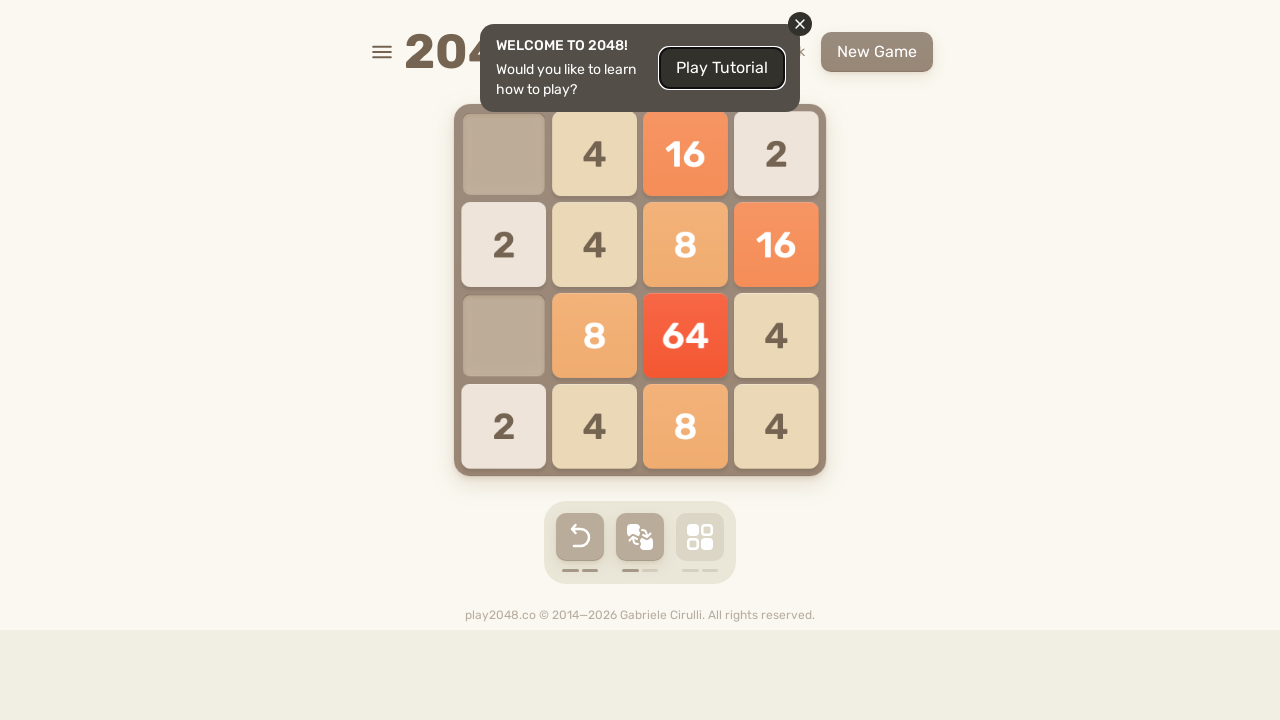

Pressed ArrowUp to move tiles in 2048 game (move 73/100) on body
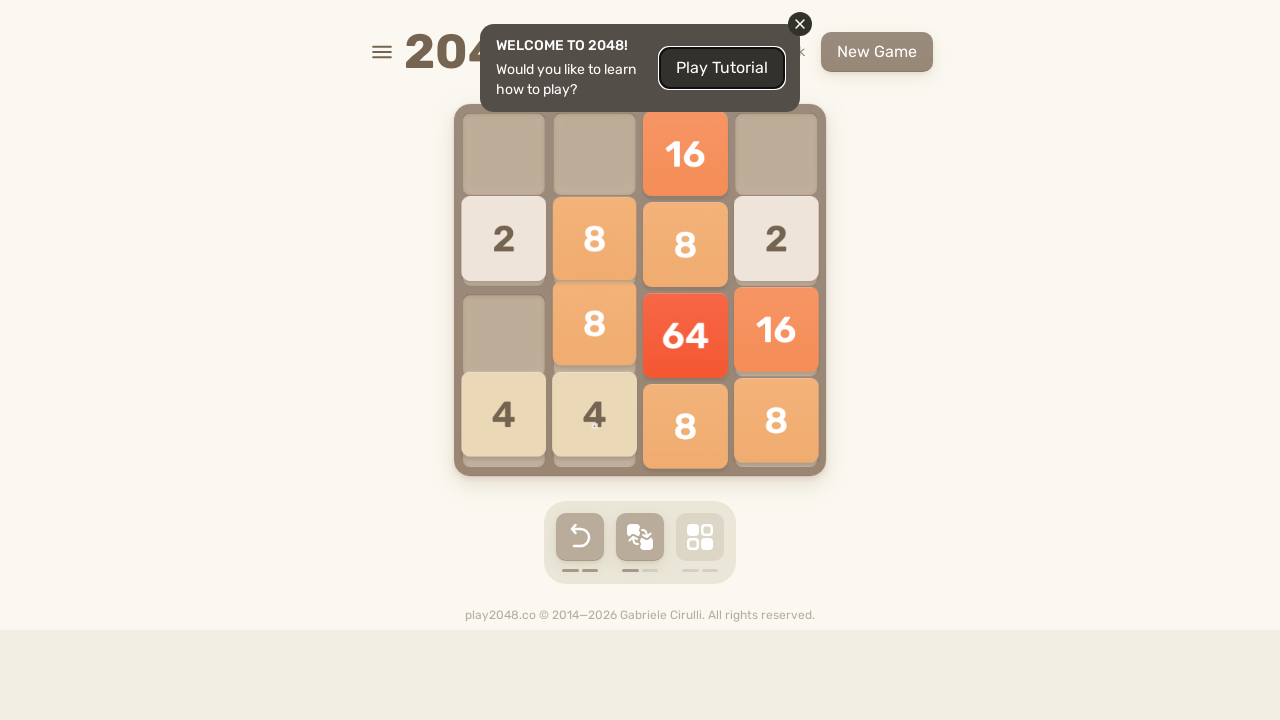

Pressed ArrowRight to move tiles in 2048 game (move 74/100) on body
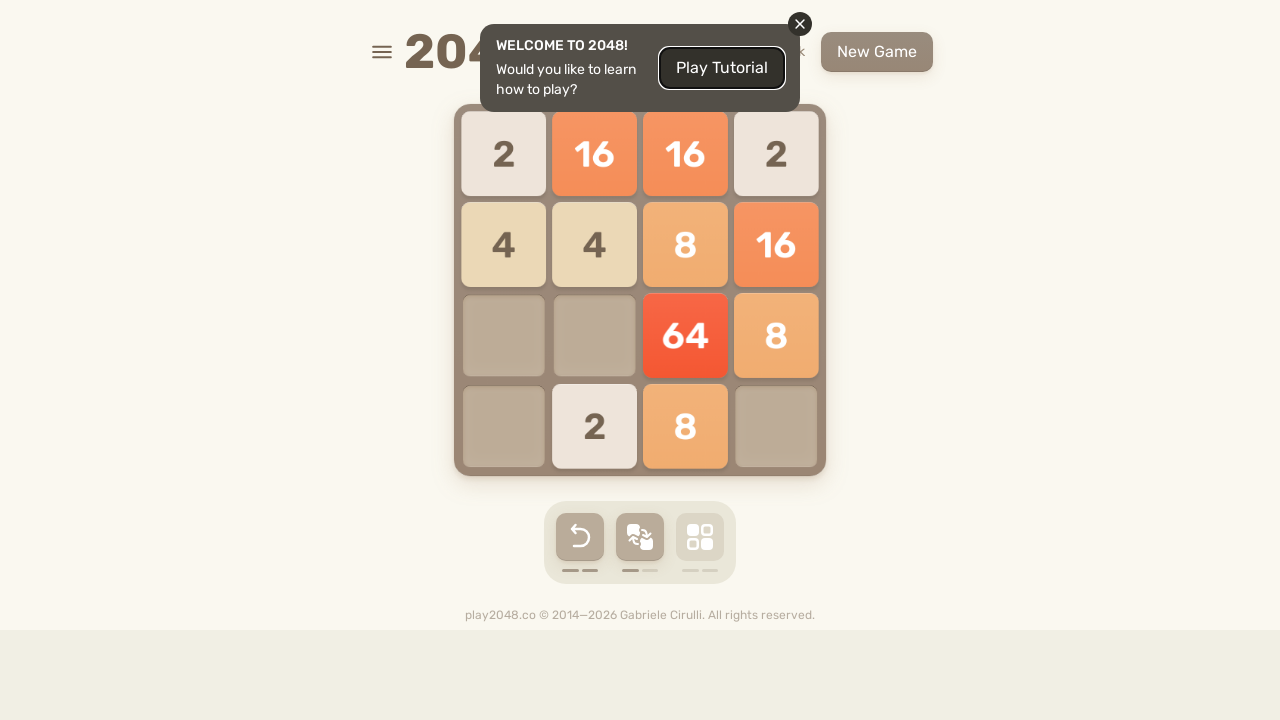

Pressed ArrowUp to move tiles in 2048 game (move 75/100) on body
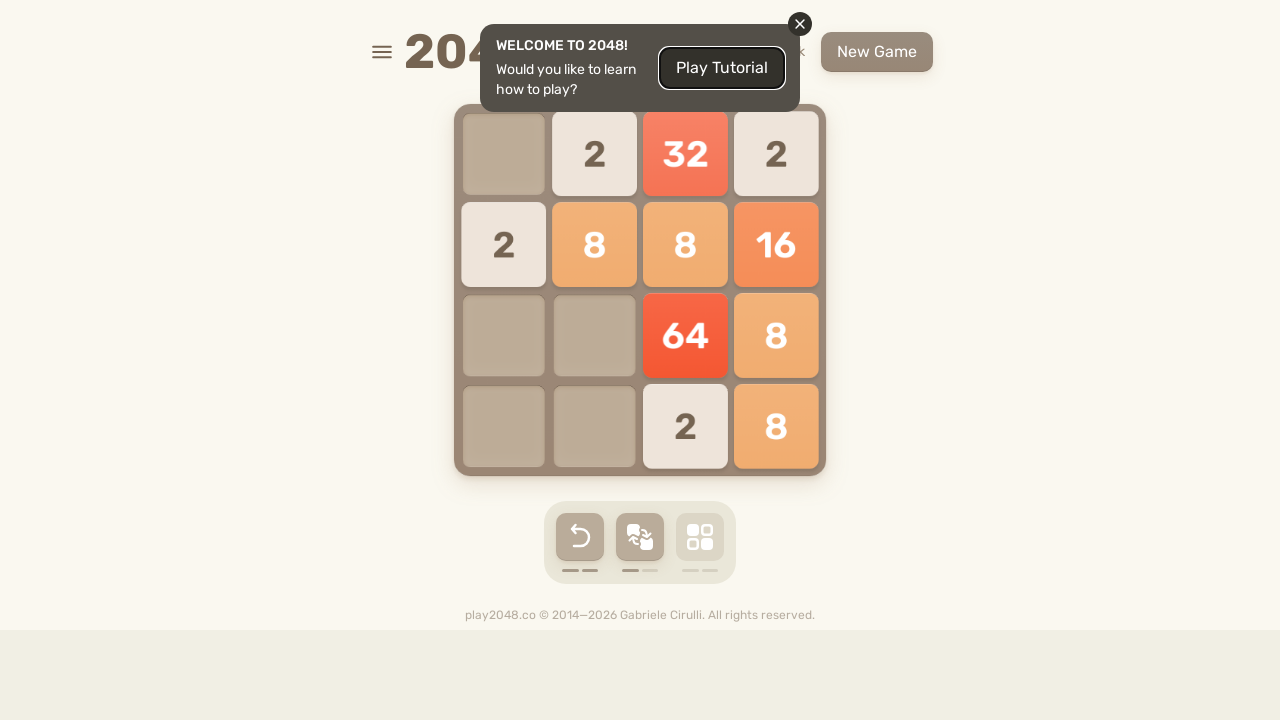

Pressed ArrowUp to move tiles in 2048 game (move 76/100) on body
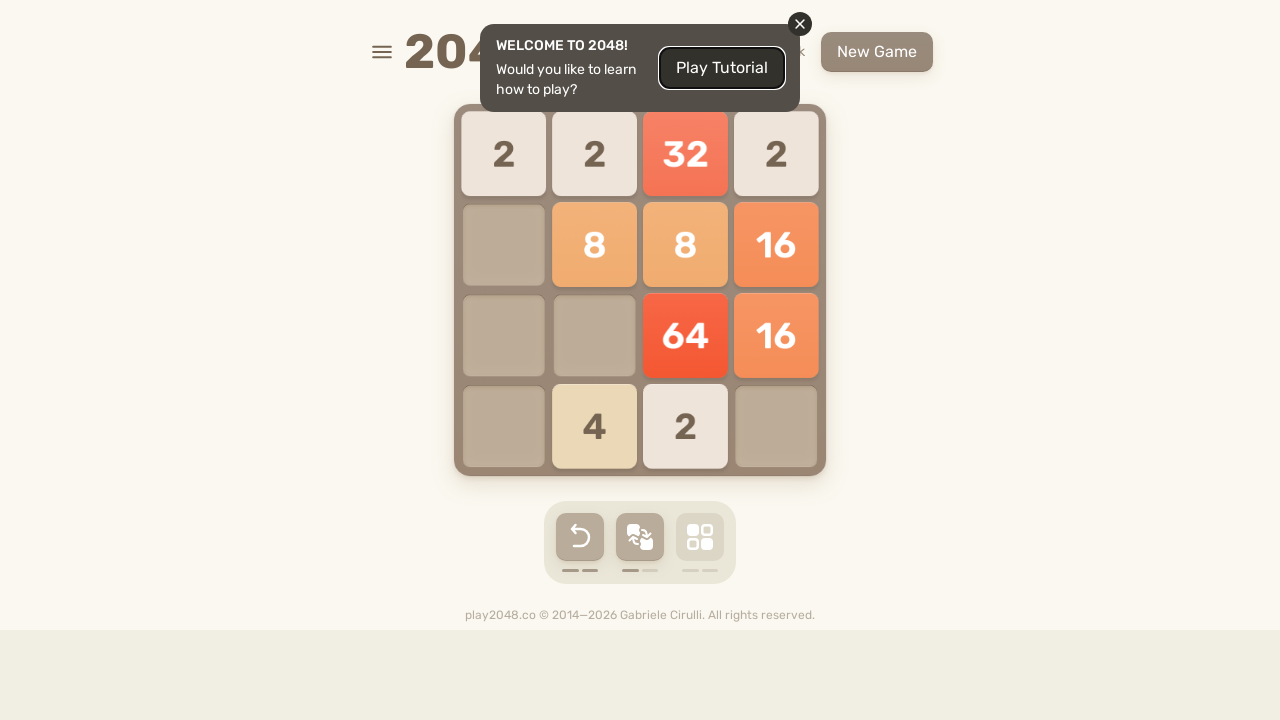

Pressed ArrowUp to move tiles in 2048 game (move 77/100) on body
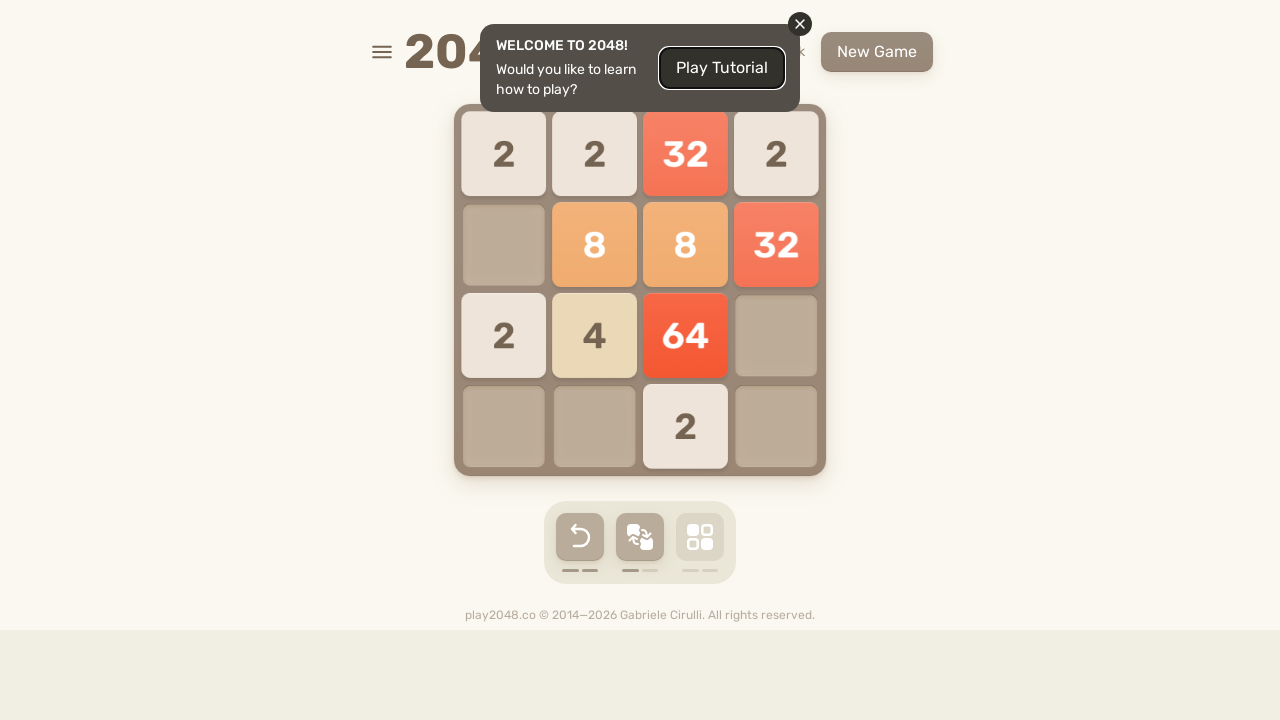

Pressed ArrowDown to move tiles in 2048 game (move 78/100) on body
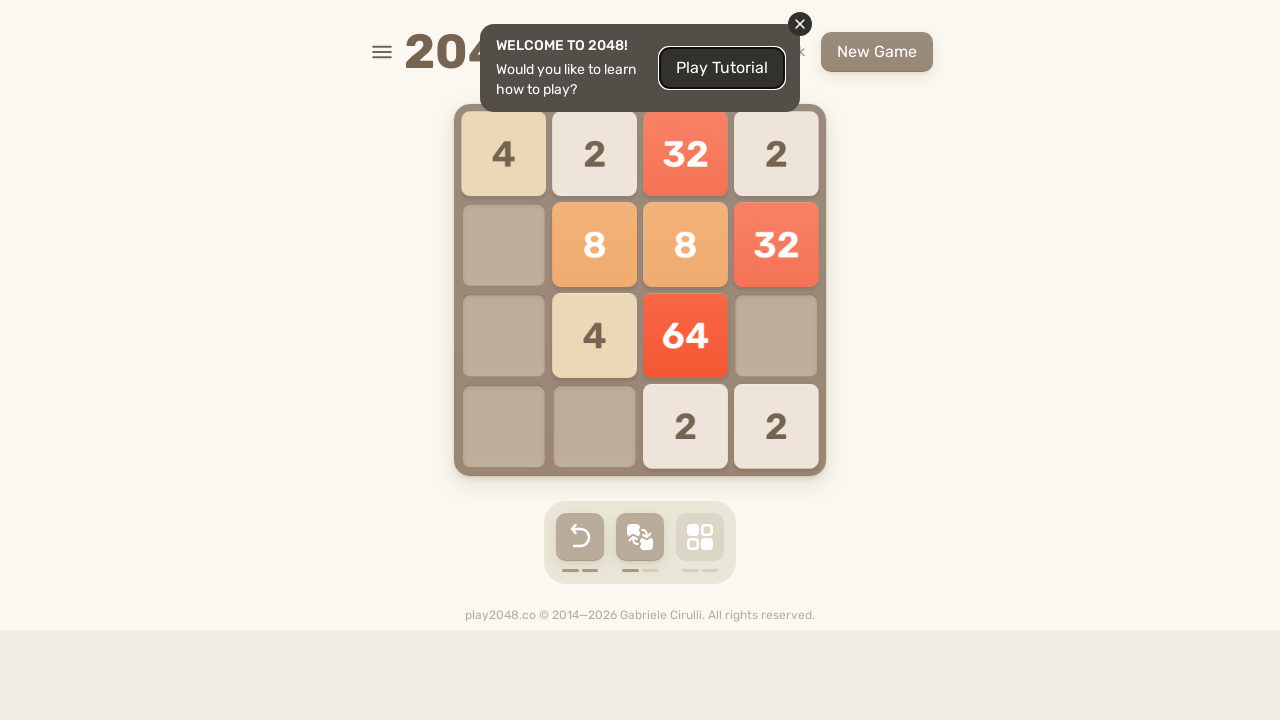

Pressed ArrowLeft to move tiles in 2048 game (move 79/100) on body
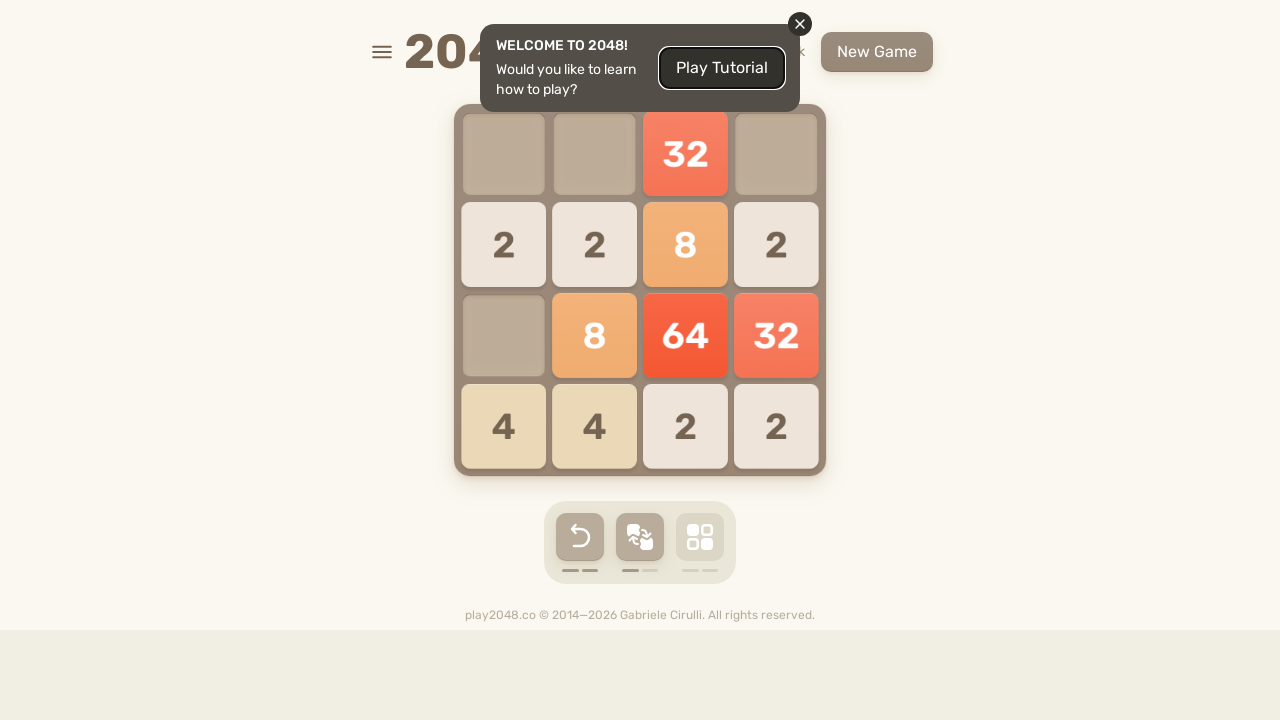

Pressed ArrowDown to move tiles in 2048 game (move 80/100) on body
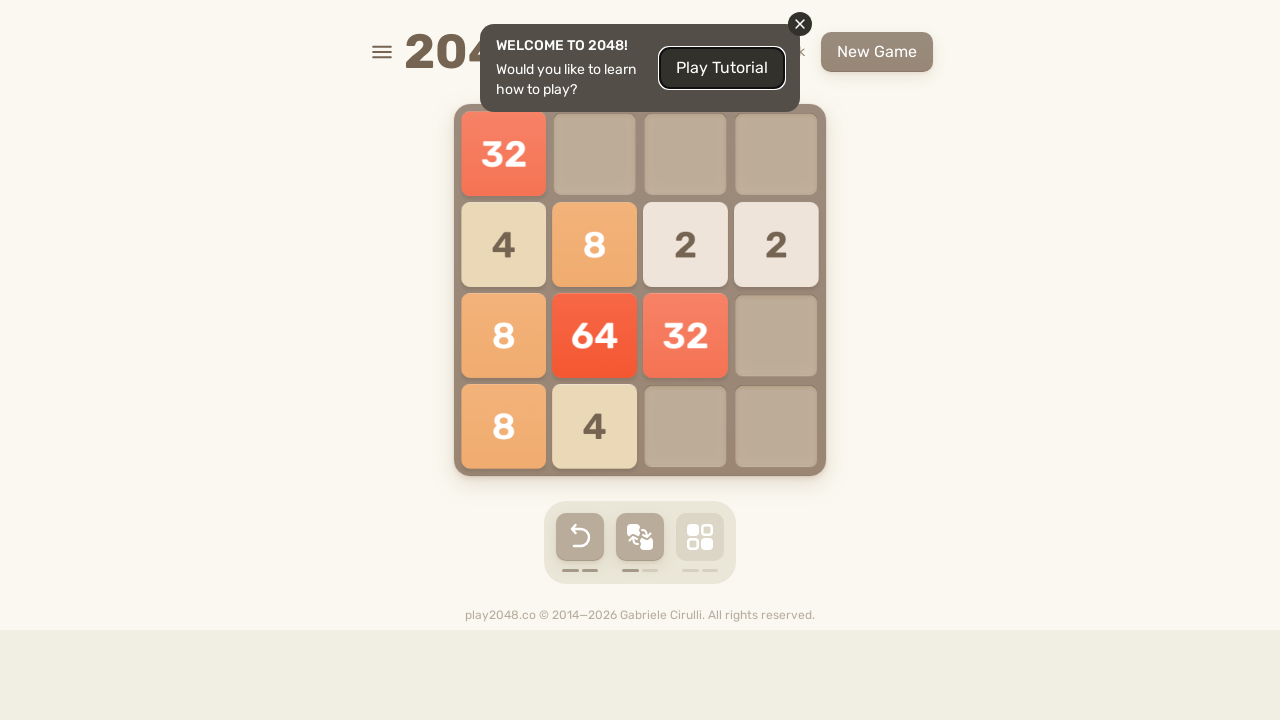

Pressed ArrowDown to move tiles in 2048 game (move 81/100) on body
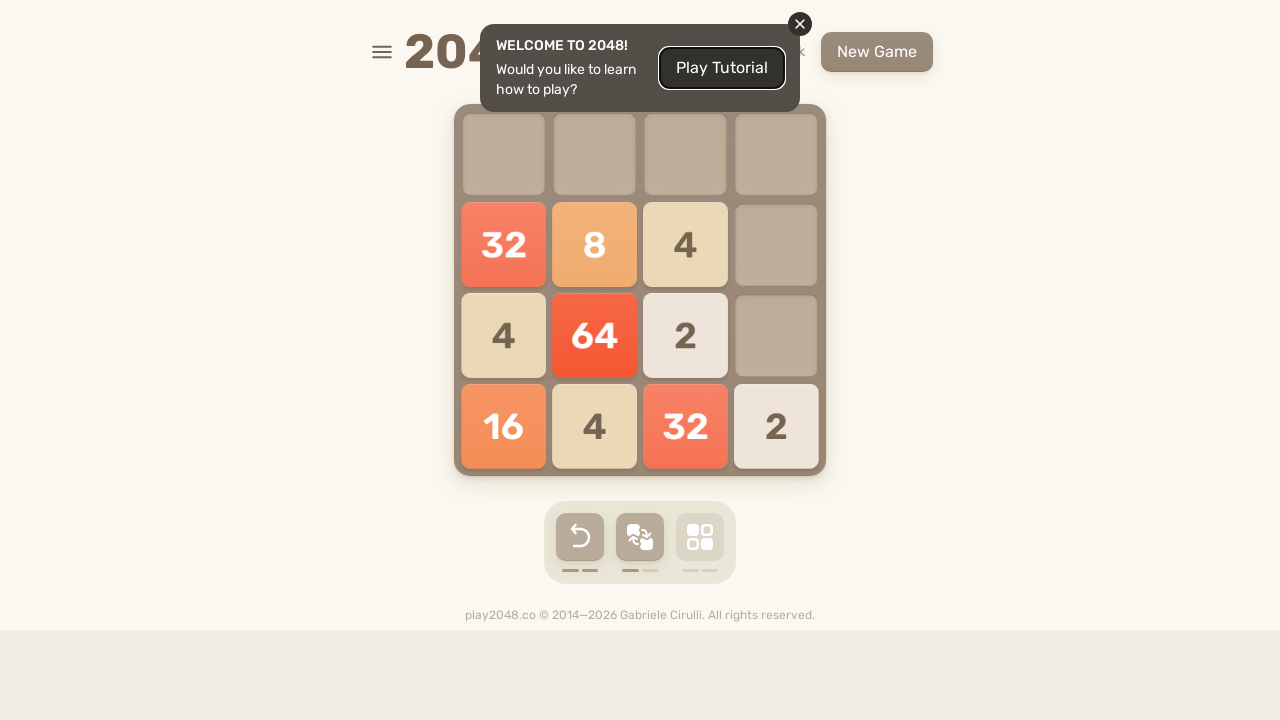

Pressed ArrowLeft to move tiles in 2048 game (move 82/100) on body
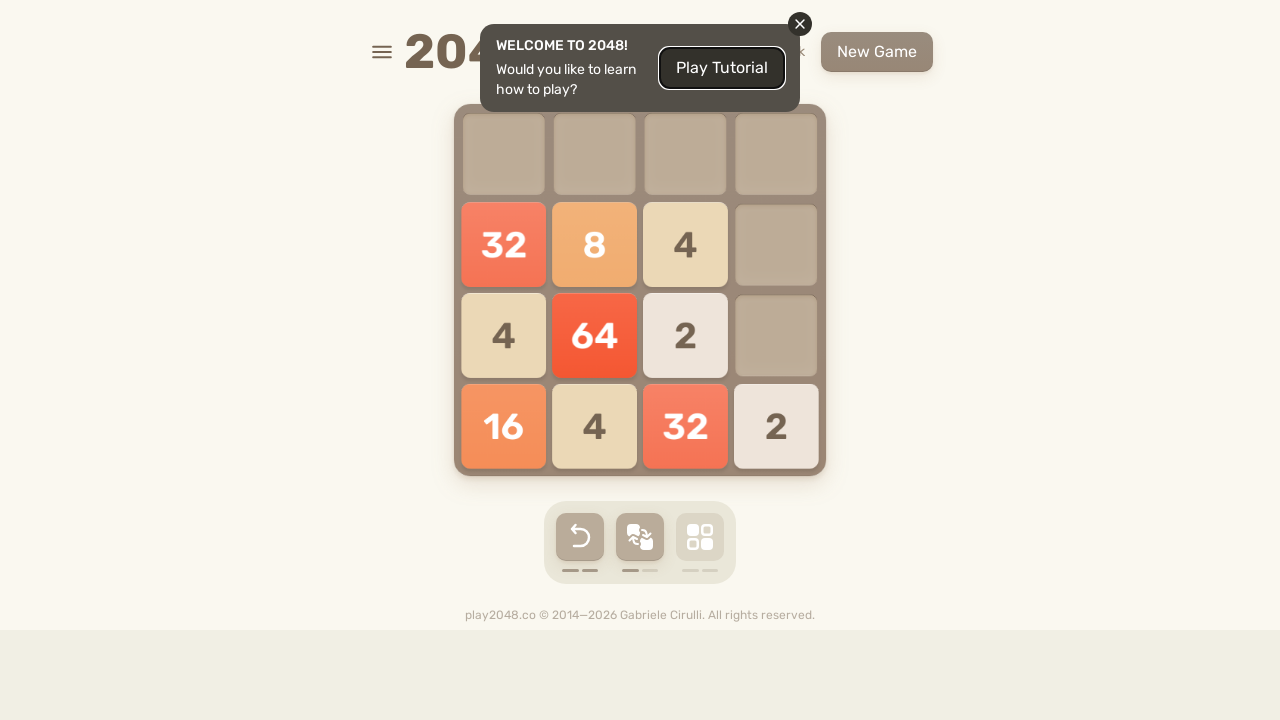

Pressed ArrowDown to move tiles in 2048 game (move 83/100) on body
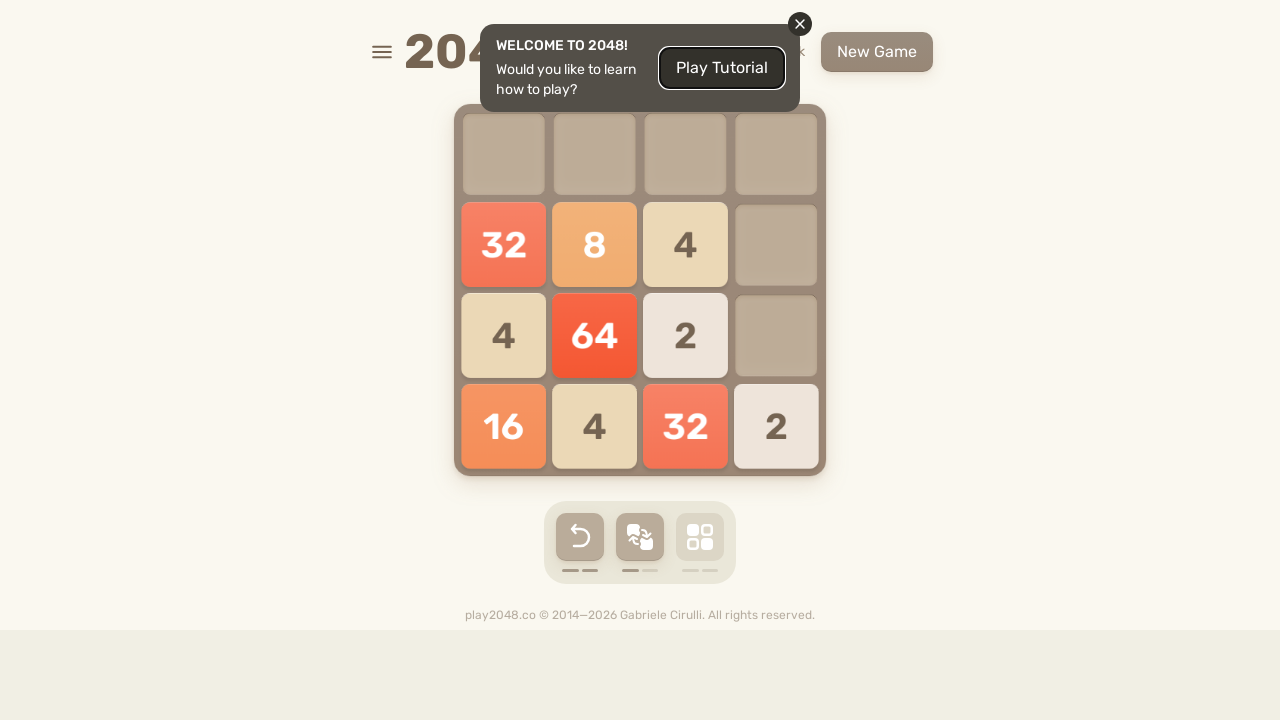

Pressed ArrowRight to move tiles in 2048 game (move 84/100) on body
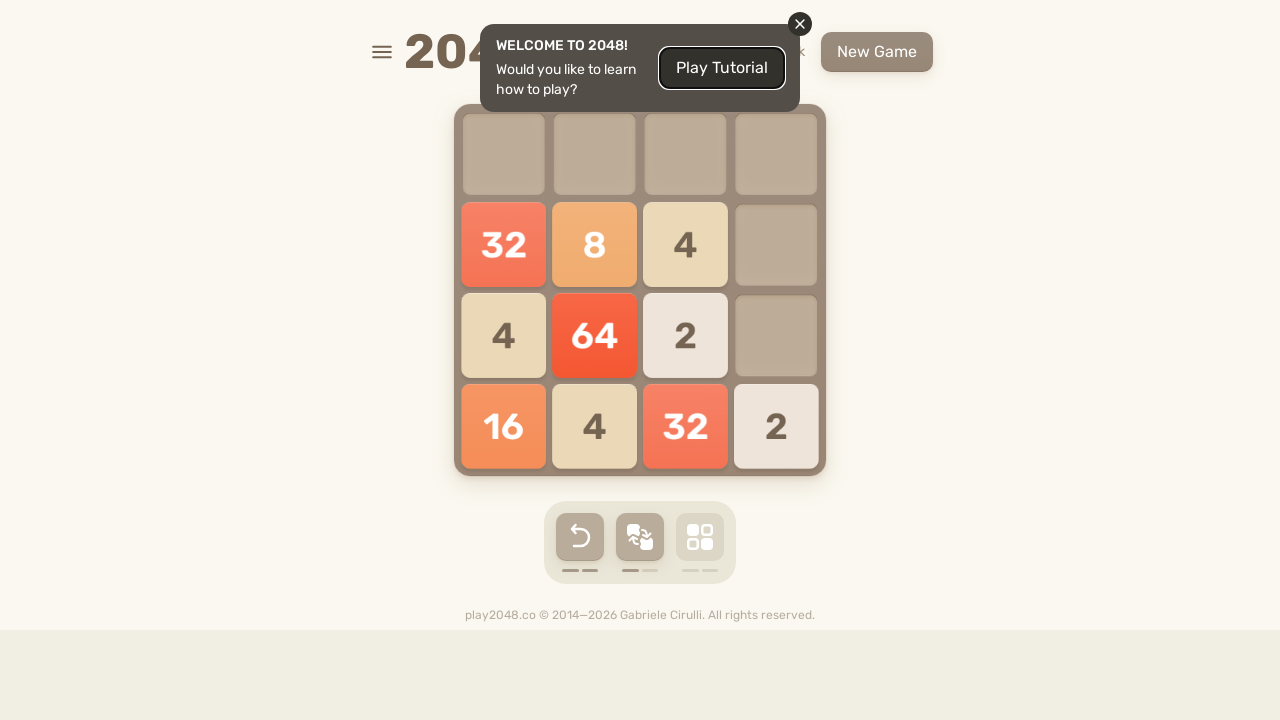

Pressed ArrowRight to move tiles in 2048 game (move 85/100) on body
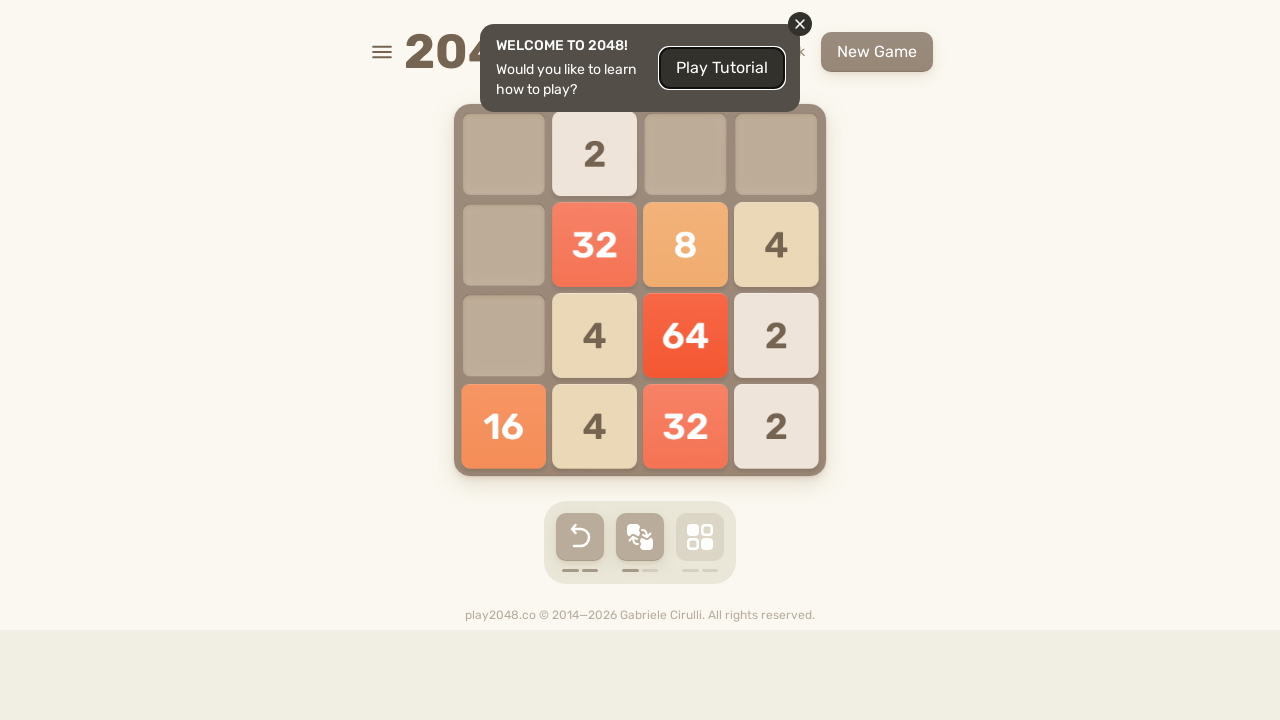

Pressed ArrowUp to move tiles in 2048 game (move 86/100) on body
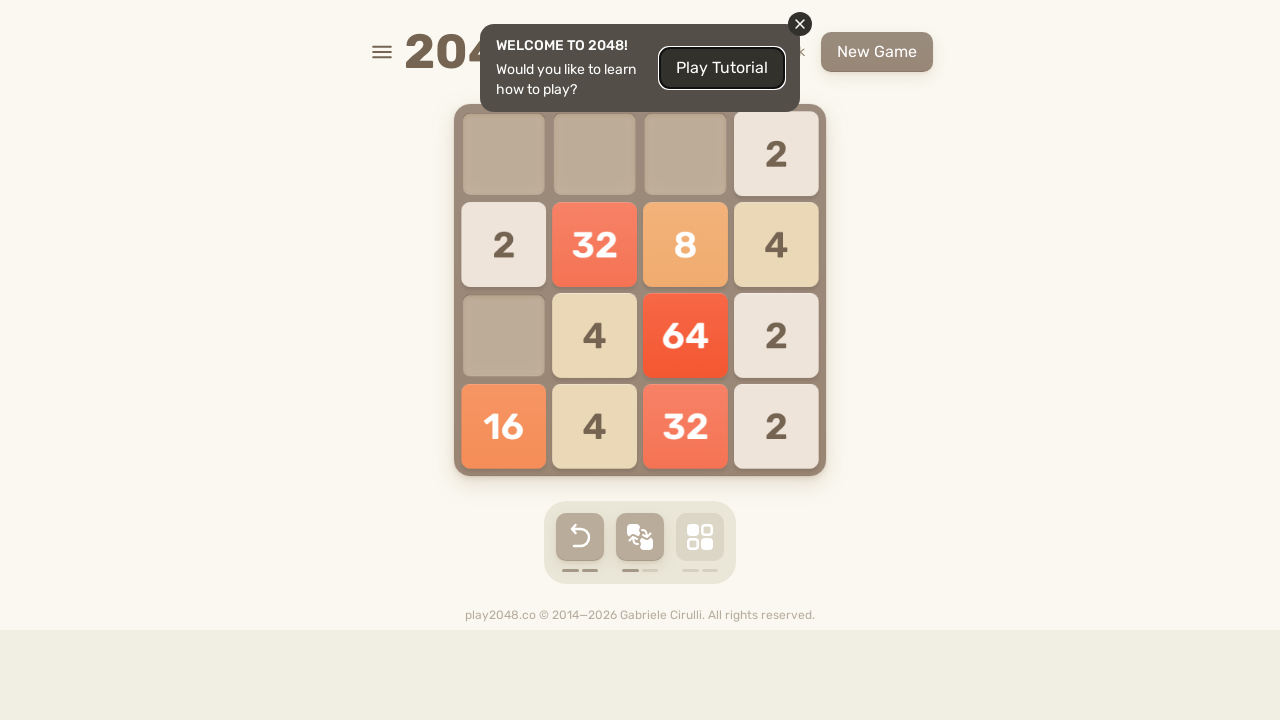

Pressed ArrowUp to move tiles in 2048 game (move 87/100) on body
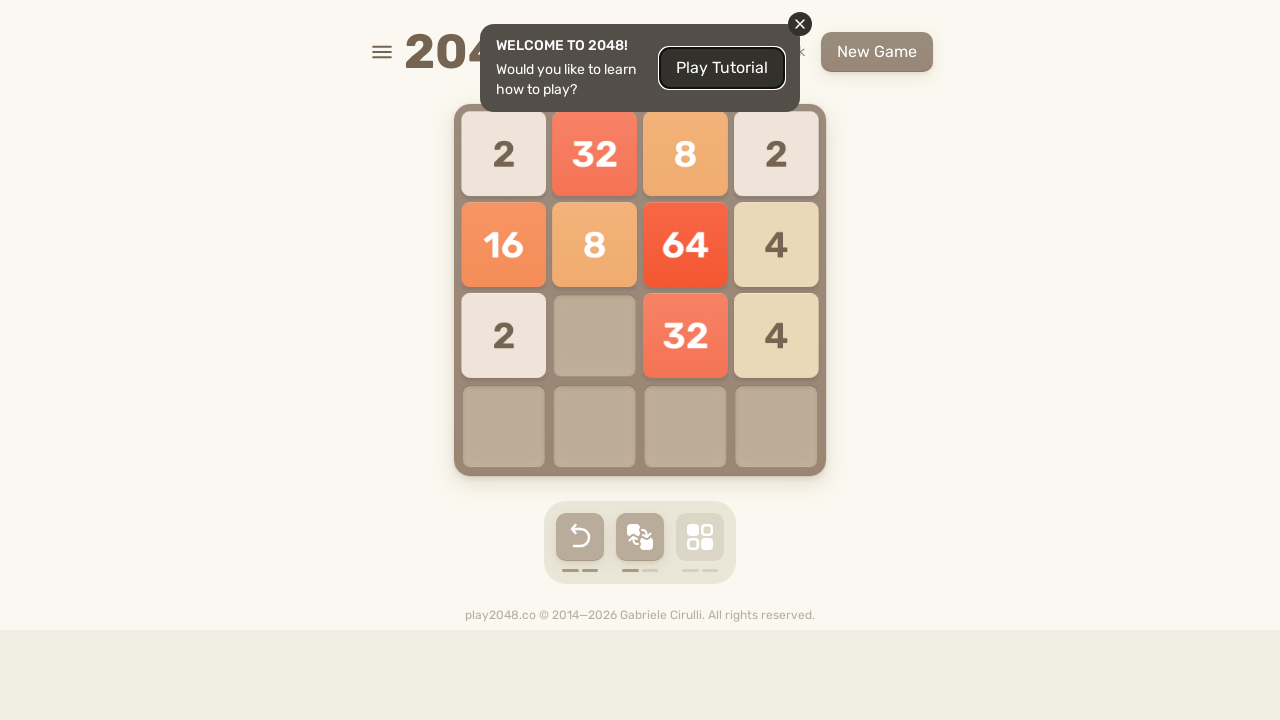

Pressed ArrowLeft to move tiles in 2048 game (move 88/100) on body
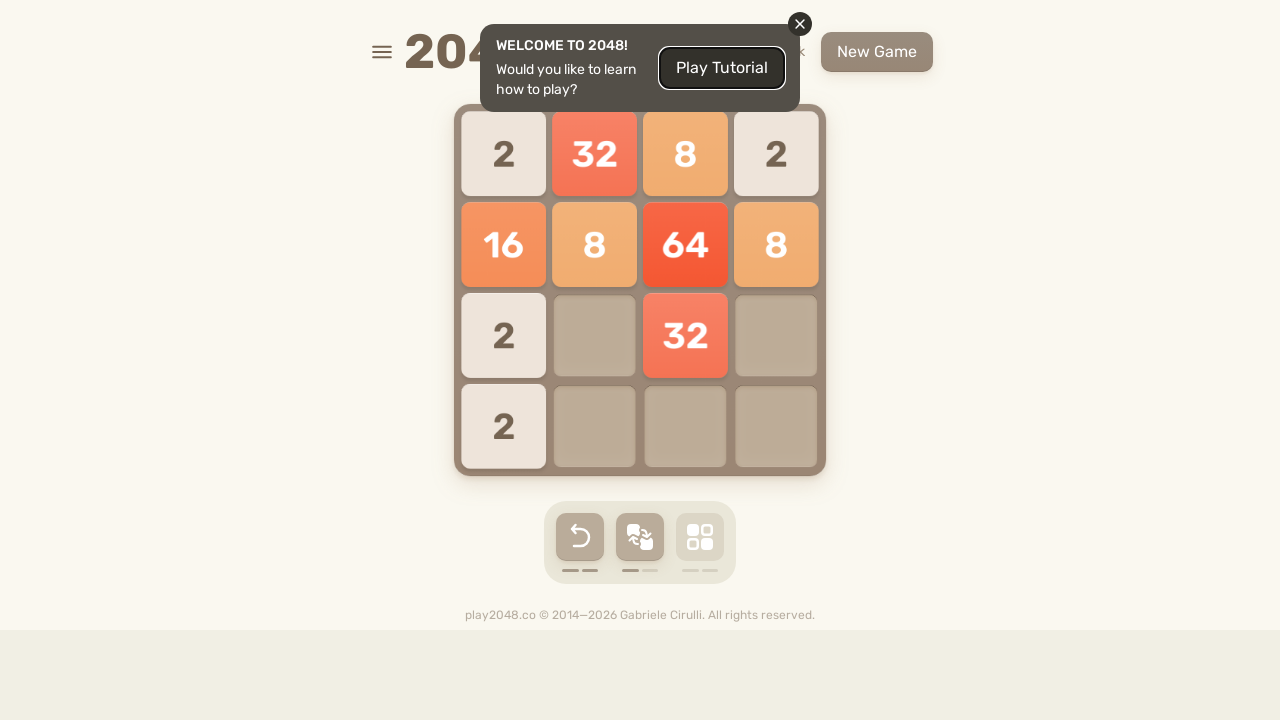

Pressed ArrowRight to move tiles in 2048 game (move 89/100) on body
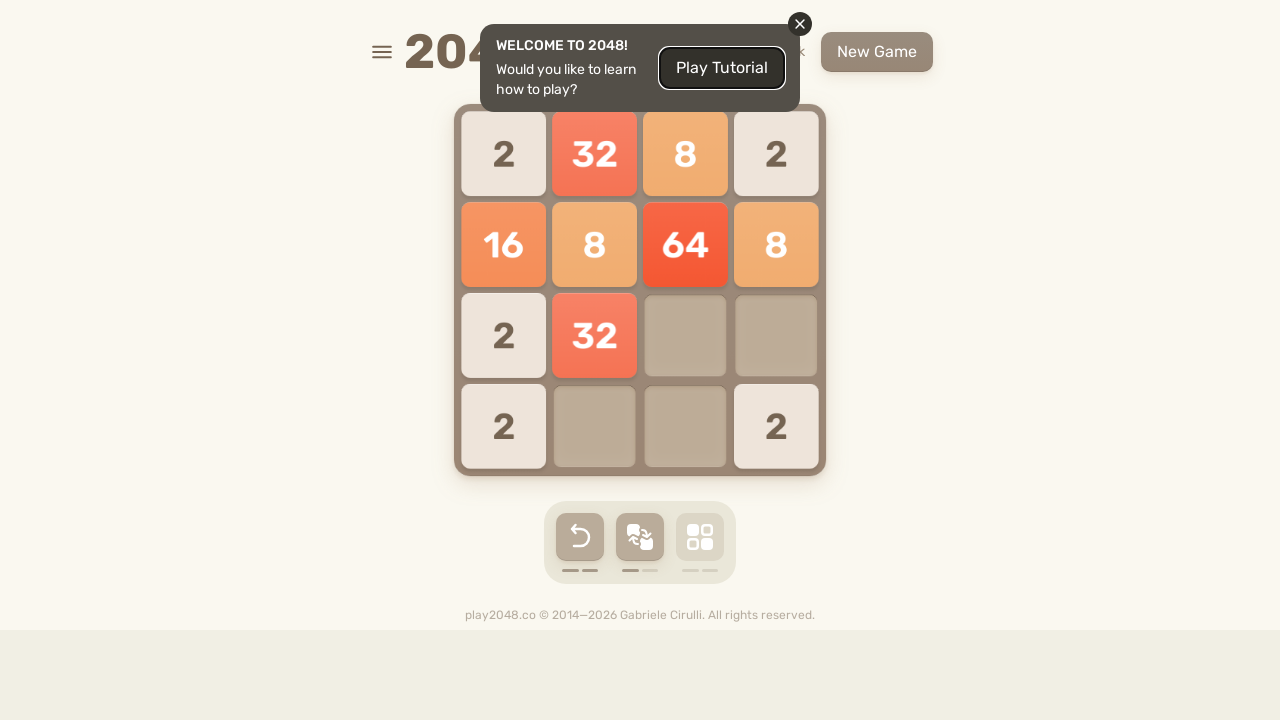

Pressed ArrowRight to move tiles in 2048 game (move 90/100) on body
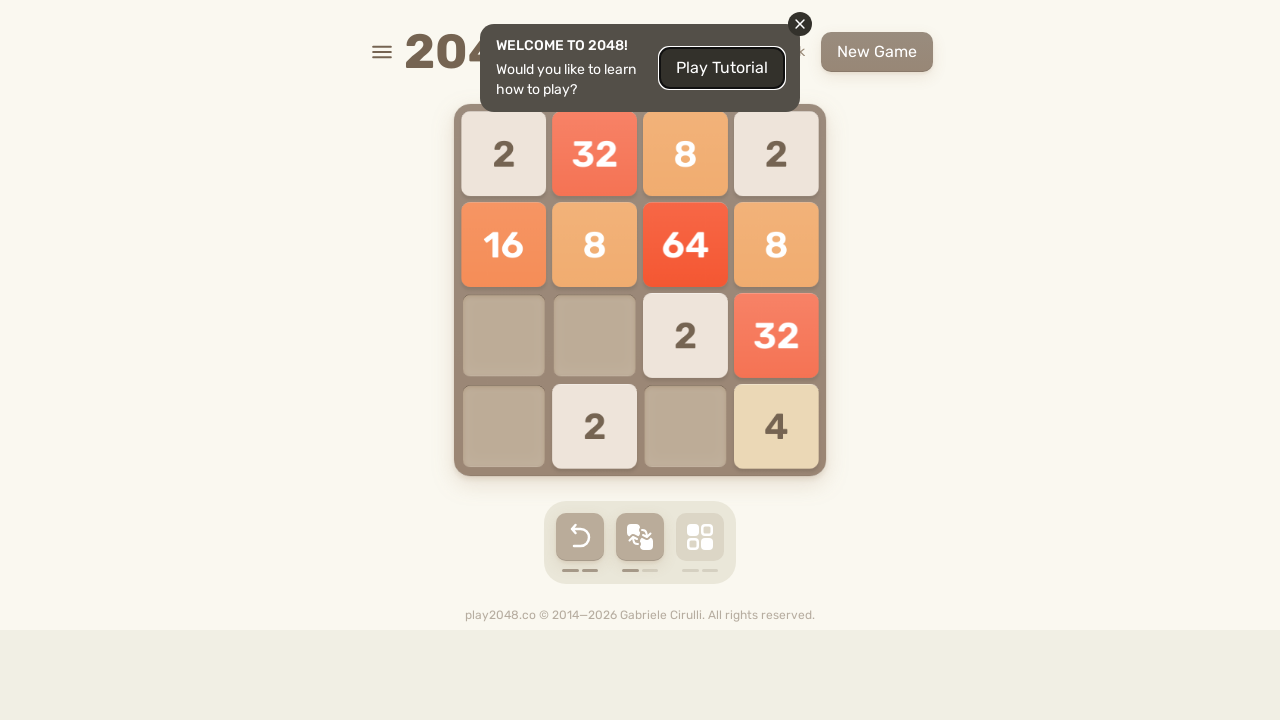

Pressed ArrowLeft to move tiles in 2048 game (move 91/100) on body
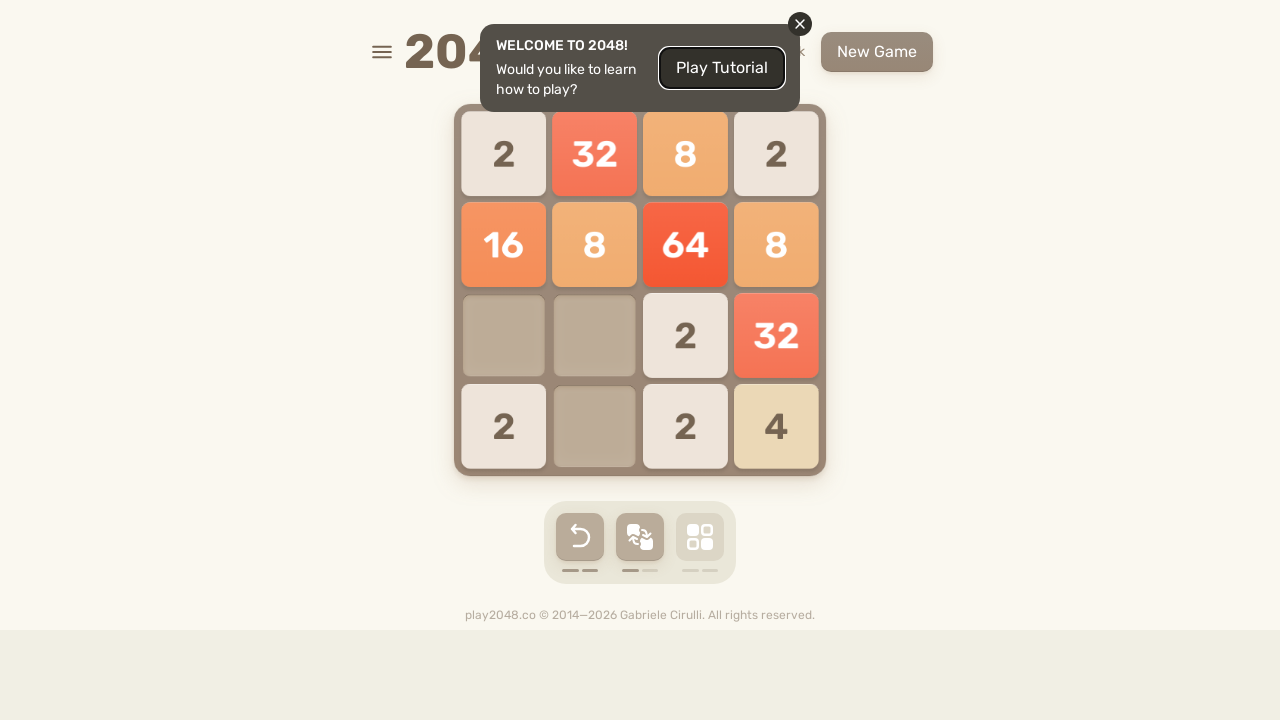

Pressed ArrowDown to move tiles in 2048 game (move 92/100) on body
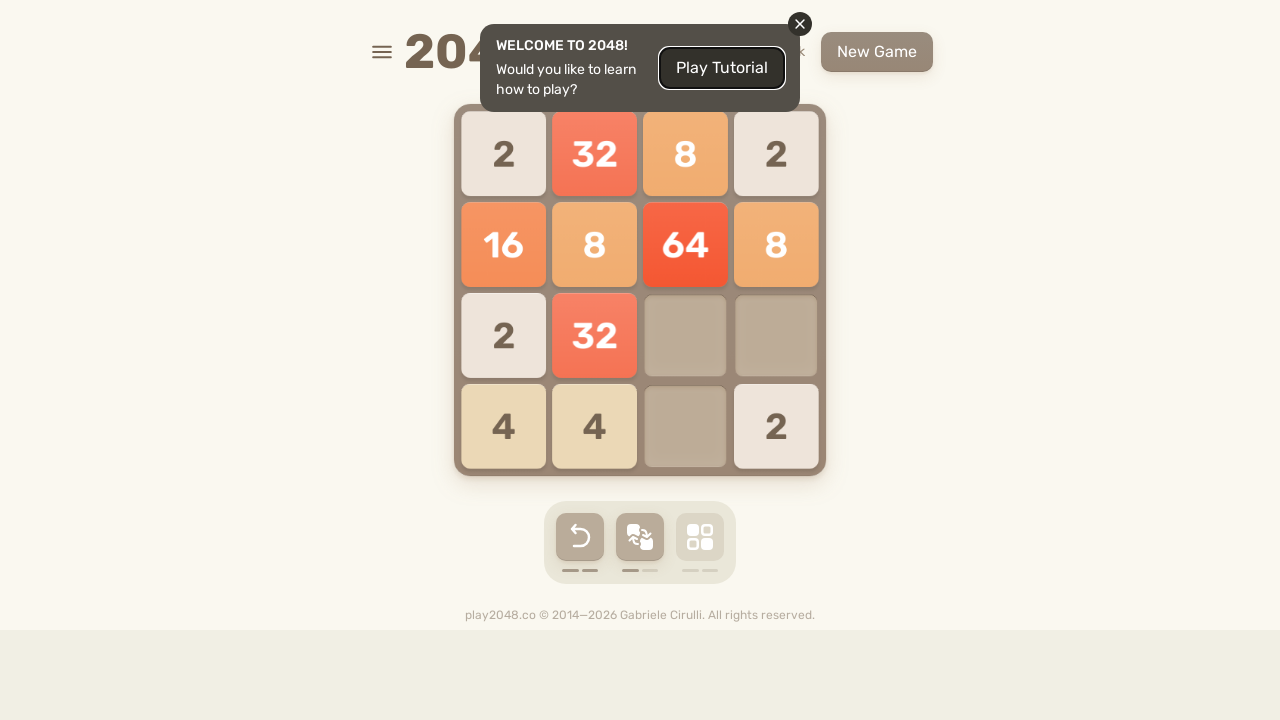

Pressed ArrowUp to move tiles in 2048 game (move 93/100) on body
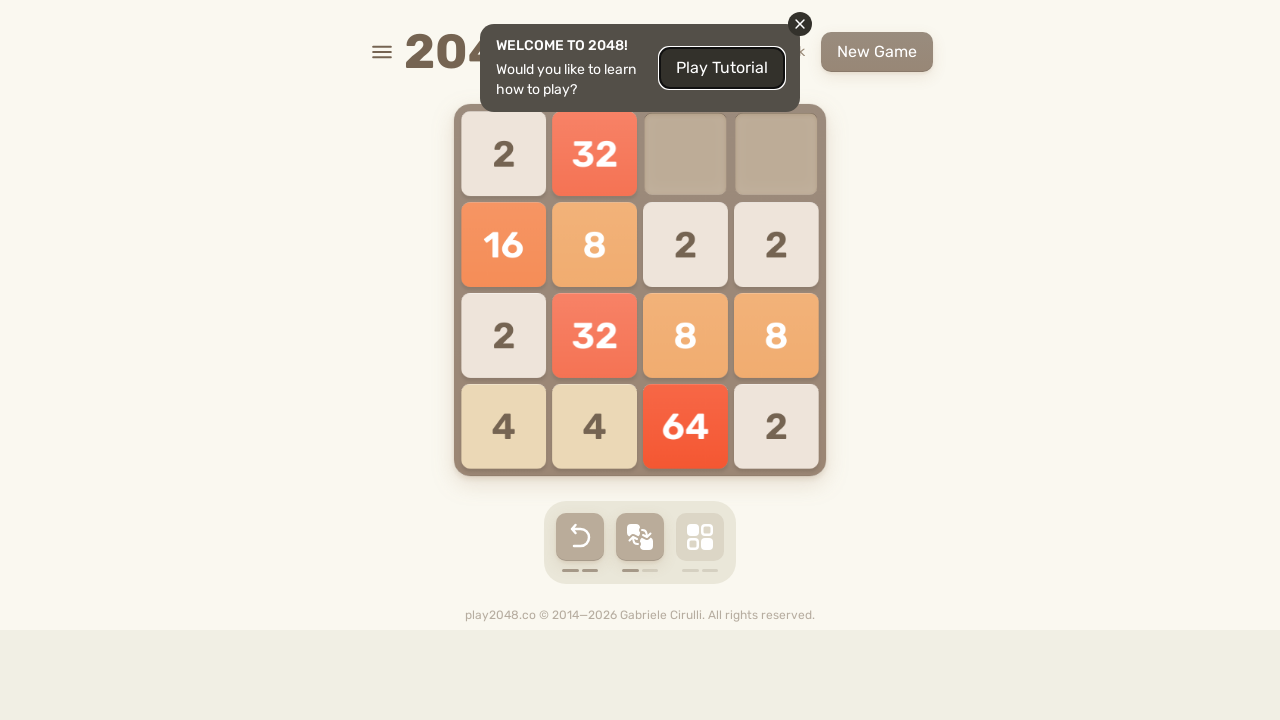

Pressed ArrowLeft to move tiles in 2048 game (move 94/100) on body
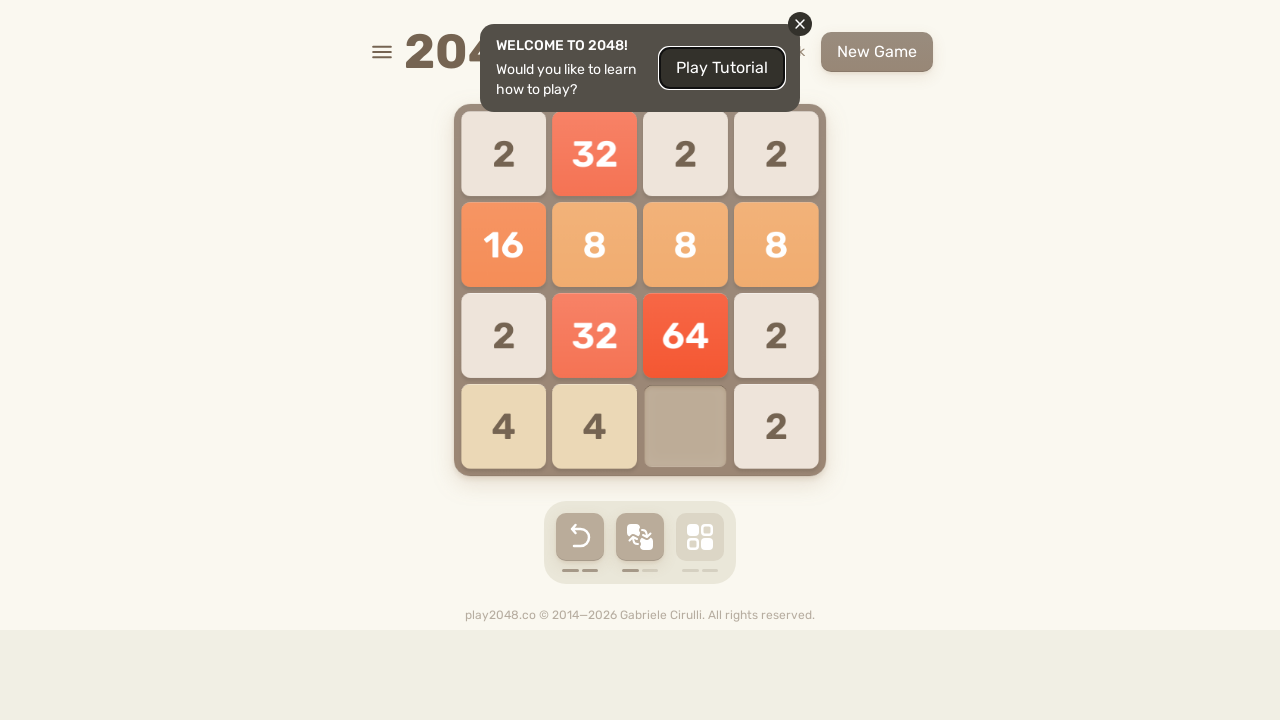

Pressed ArrowUp to move tiles in 2048 game (move 95/100) on body
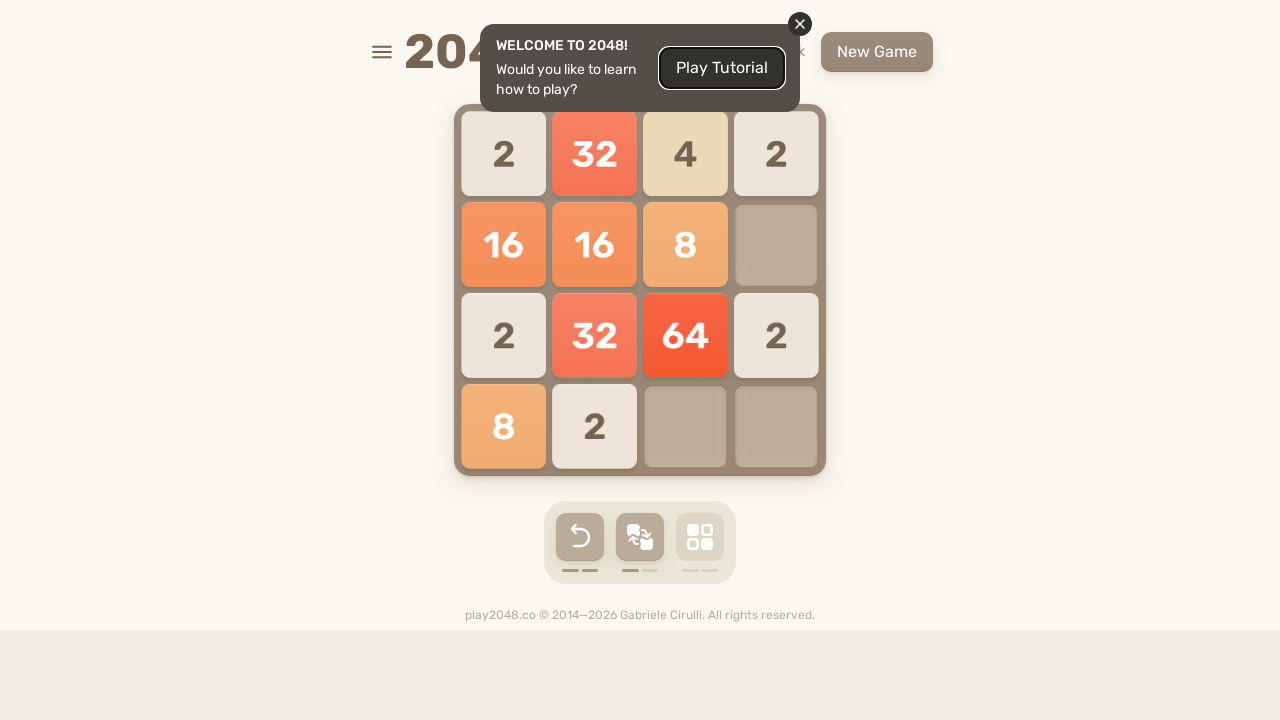

Pressed ArrowDown to move tiles in 2048 game (move 96/100) on body
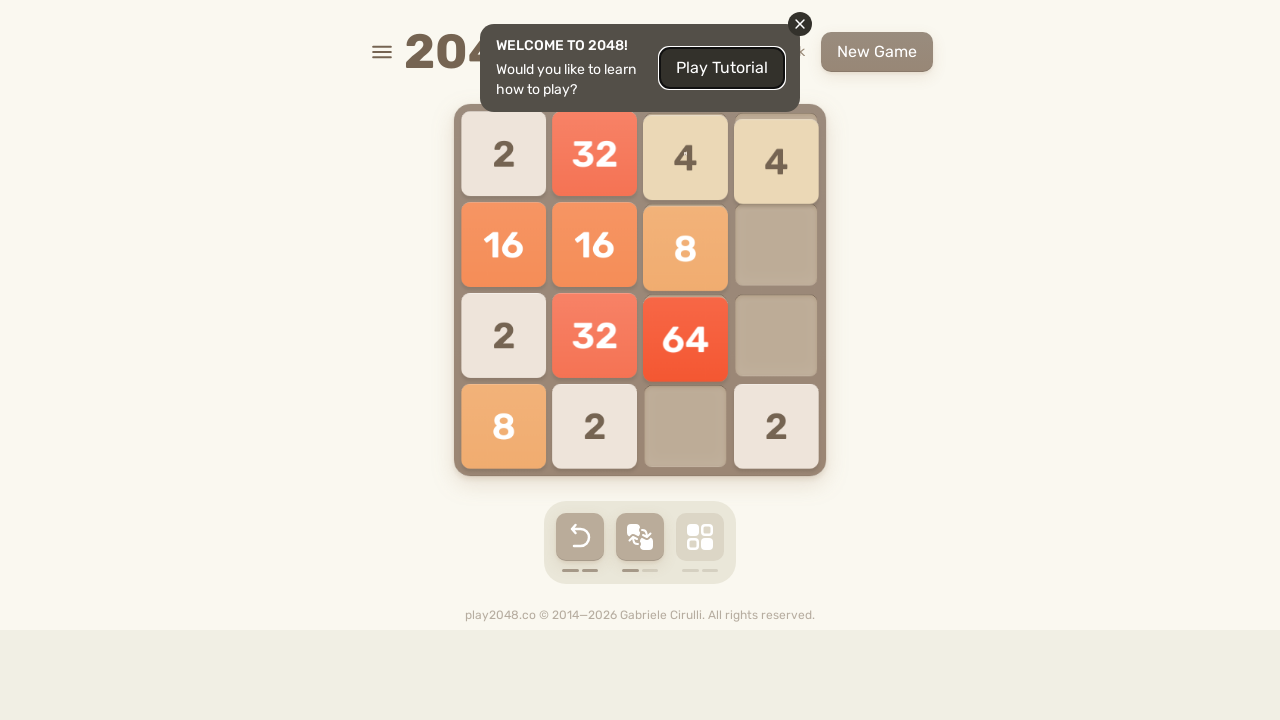

Pressed ArrowLeft to move tiles in 2048 game (move 97/100) on body
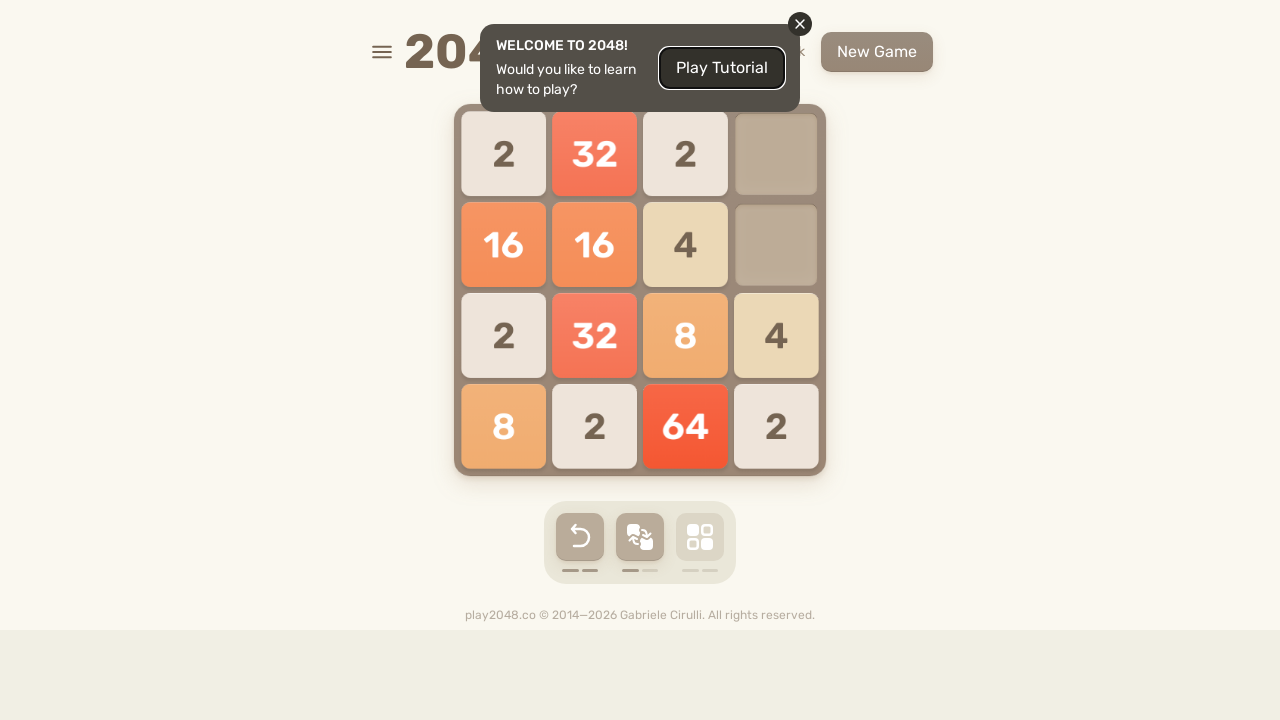

Pressed ArrowUp to move tiles in 2048 game (move 98/100) on body
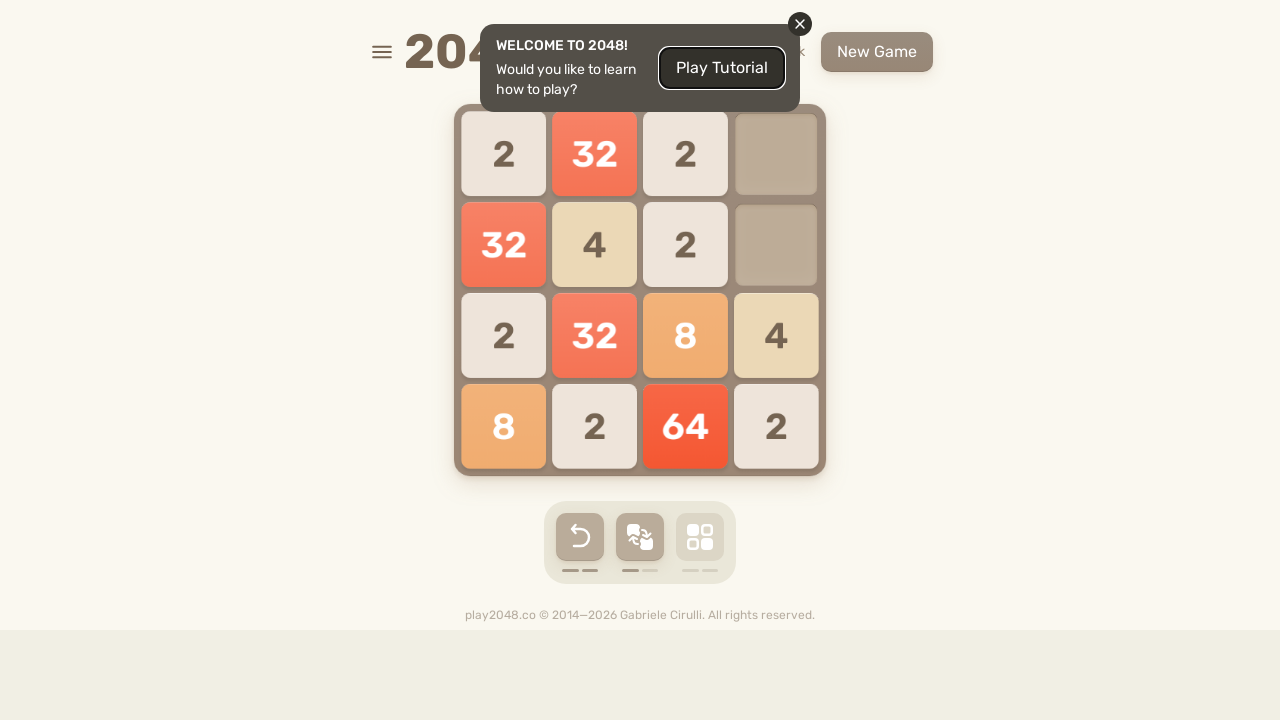

Pressed ArrowLeft to move tiles in 2048 game (move 99/100) on body
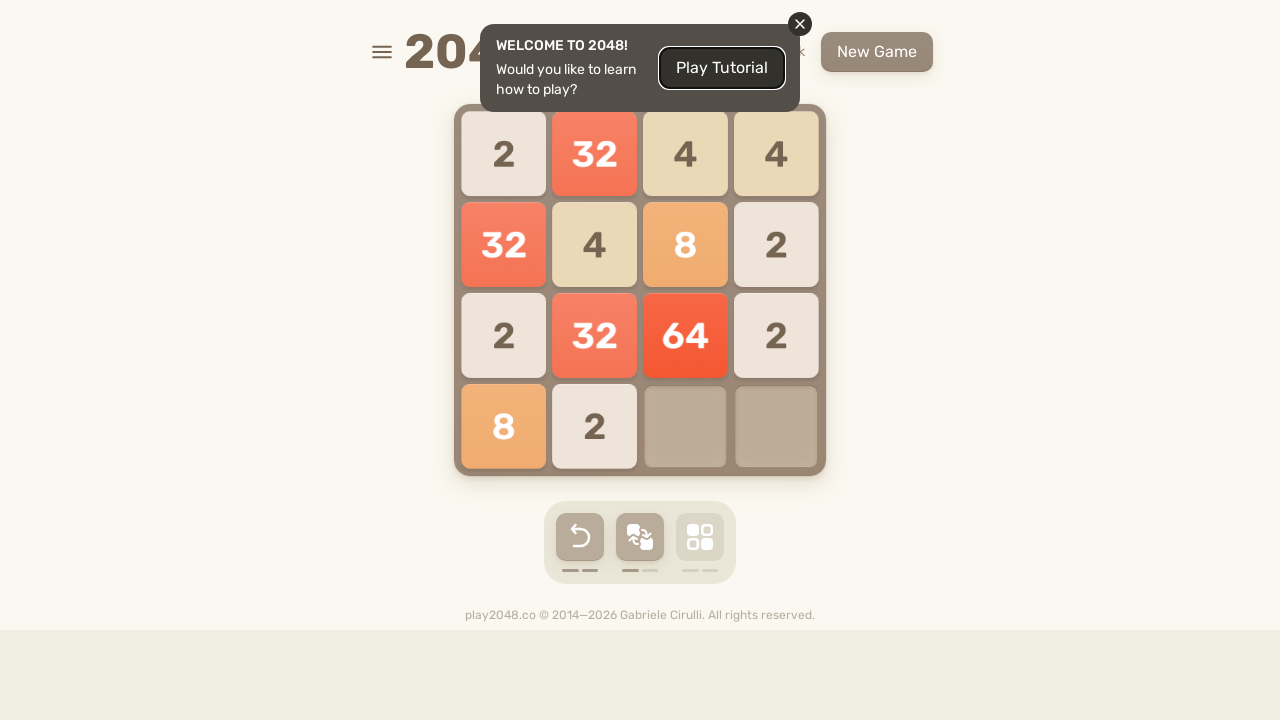

Pressed ArrowLeft to move tiles in 2048 game (move 100/100) on body
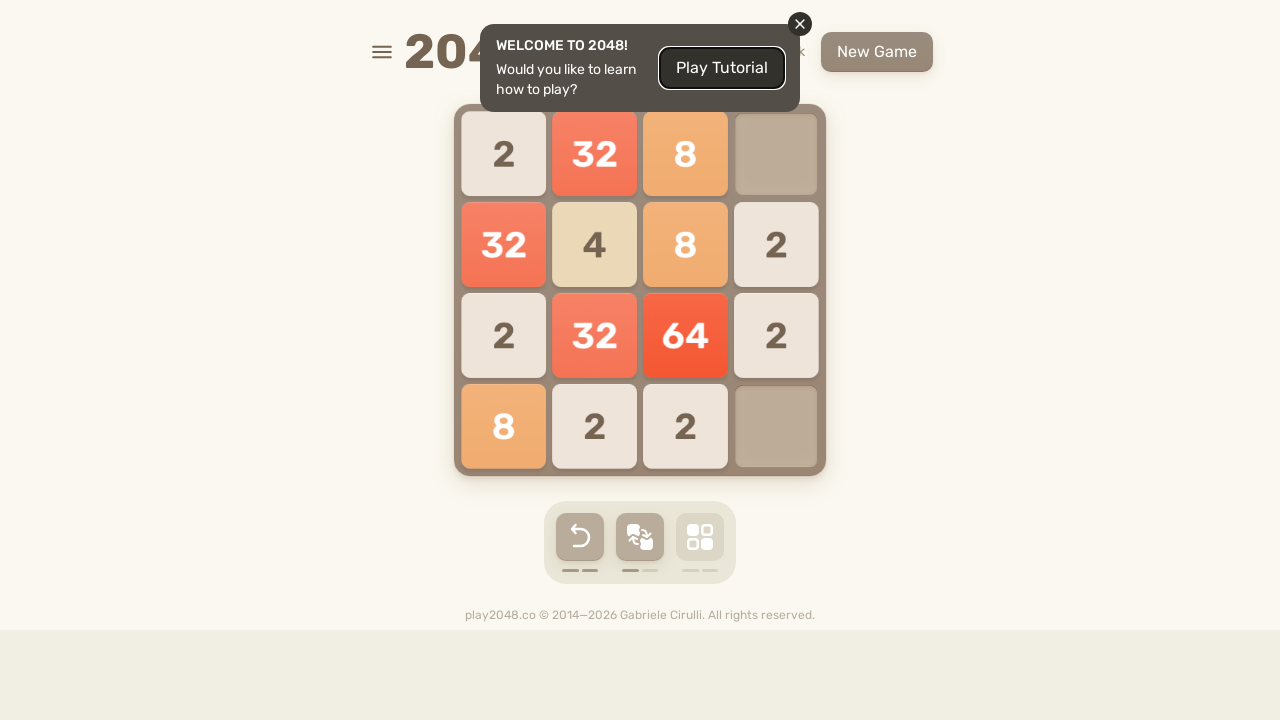

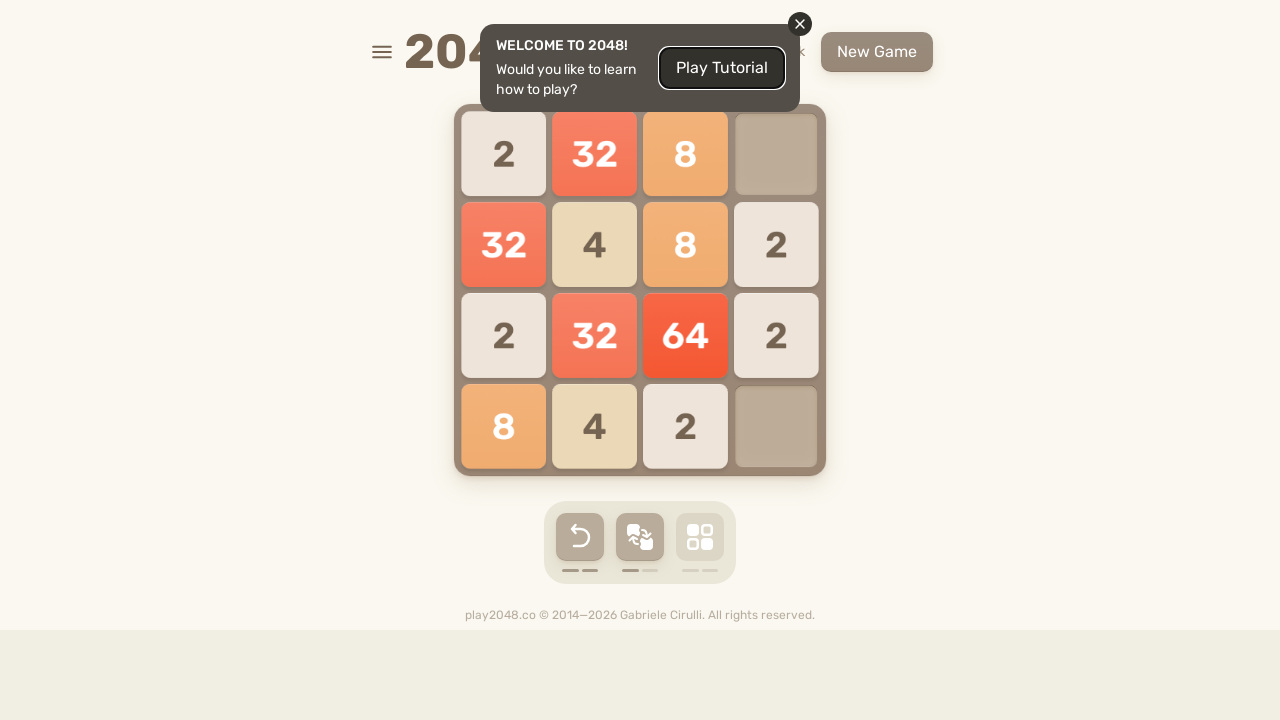